Tests selecting all checkboxes on a page with multiple checkbox fields and verifies each one is selected

Starting URL: https://automationfc.github.io/multiple-fields/

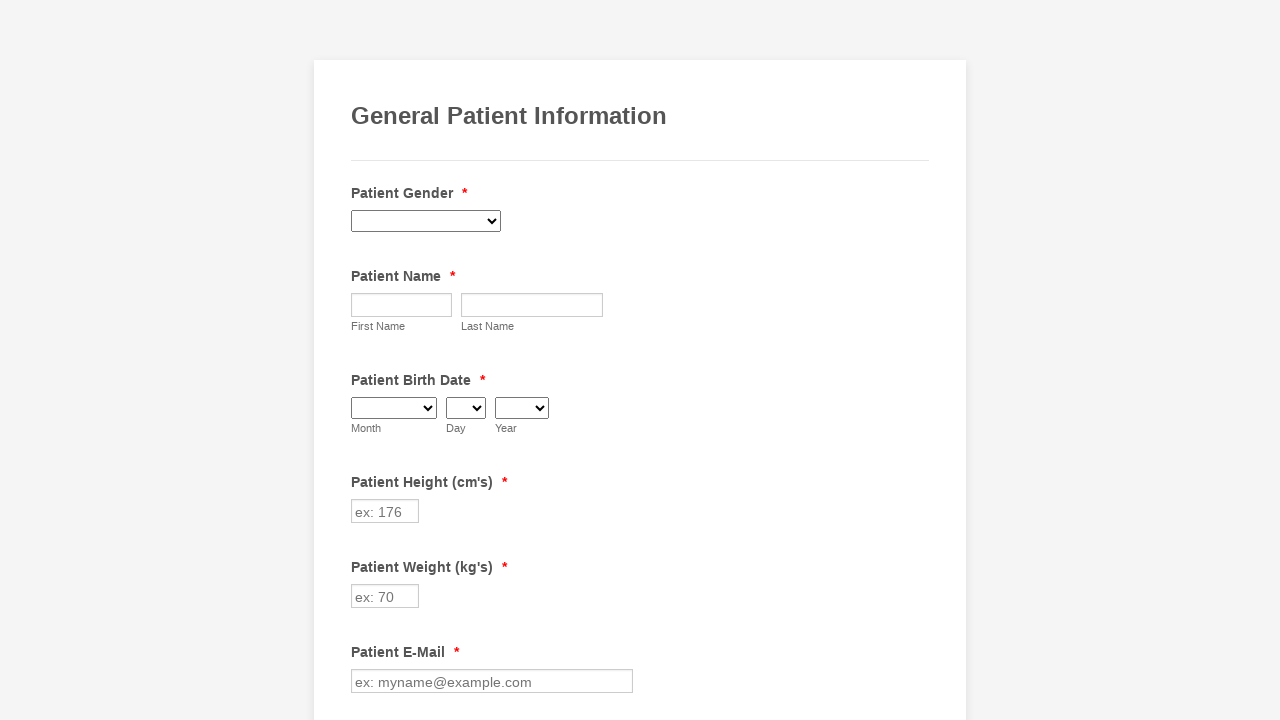

Located all checkbox elements on the page
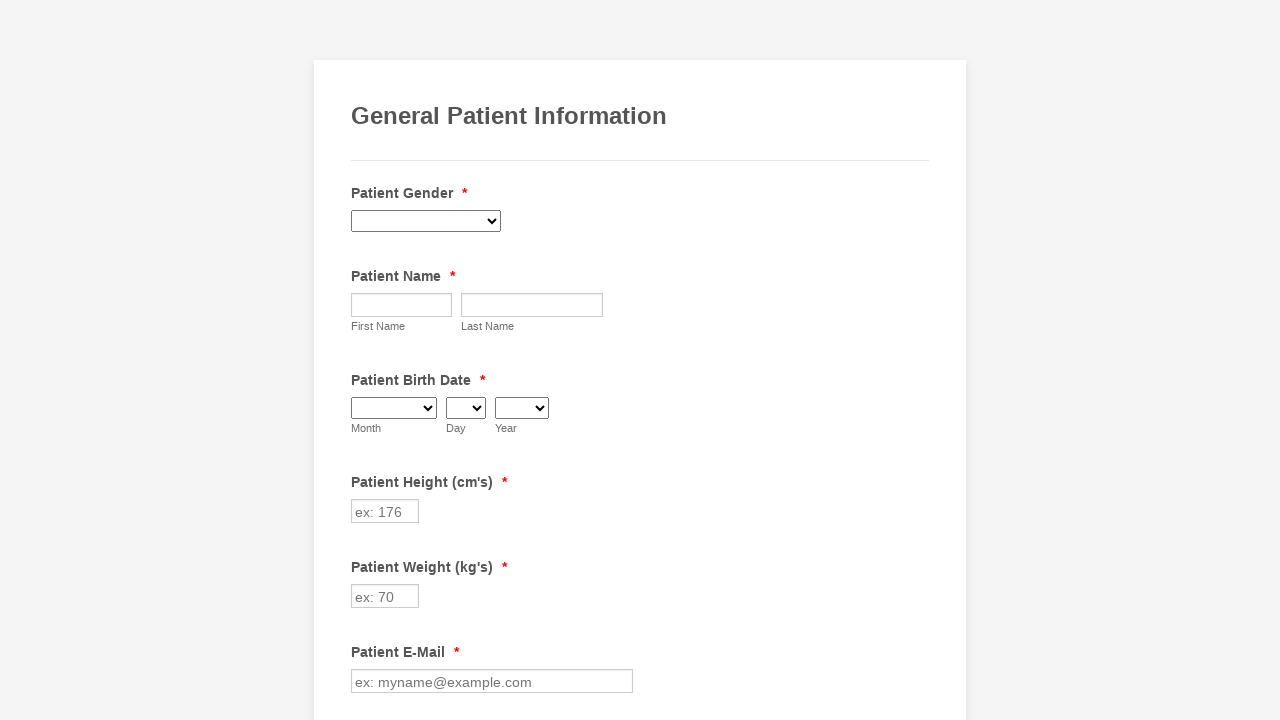

Found 29 checkboxes on the page
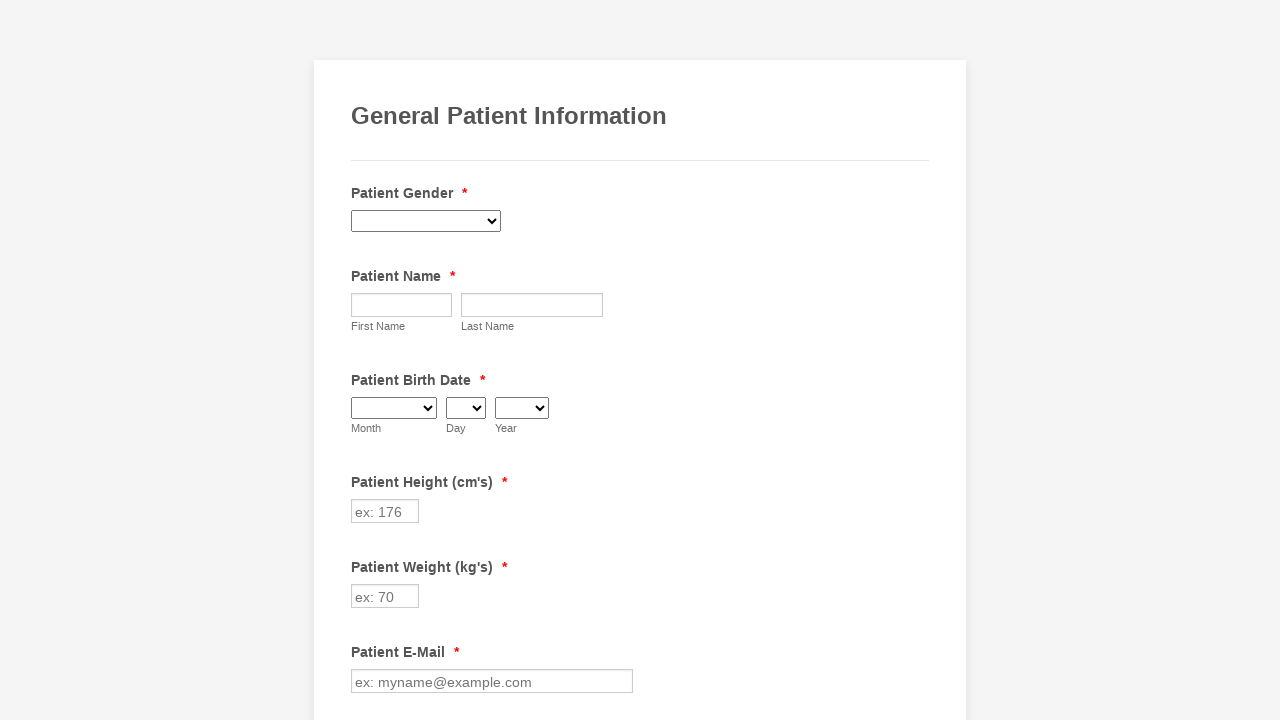

Clicked checkbox 1 to select it at (362, 360) on input[type='checkbox'] >> nth=0
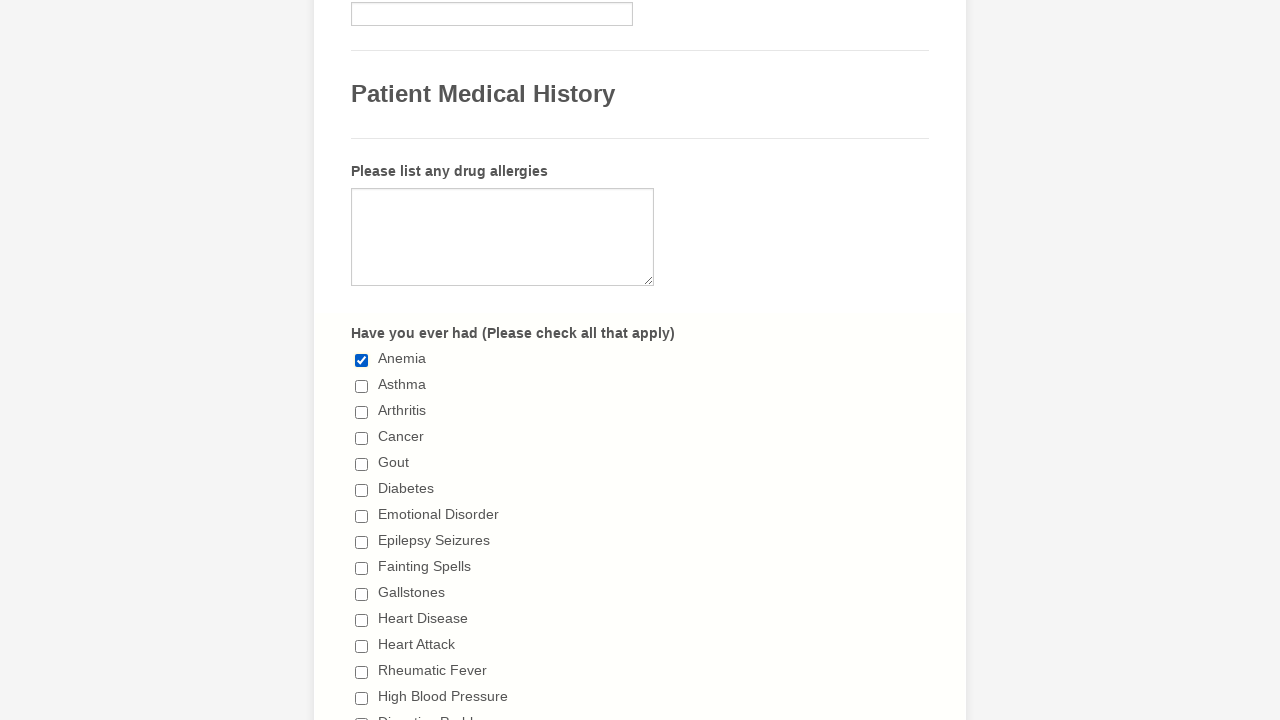

Waited 500ms for checkbox 1 to be selected
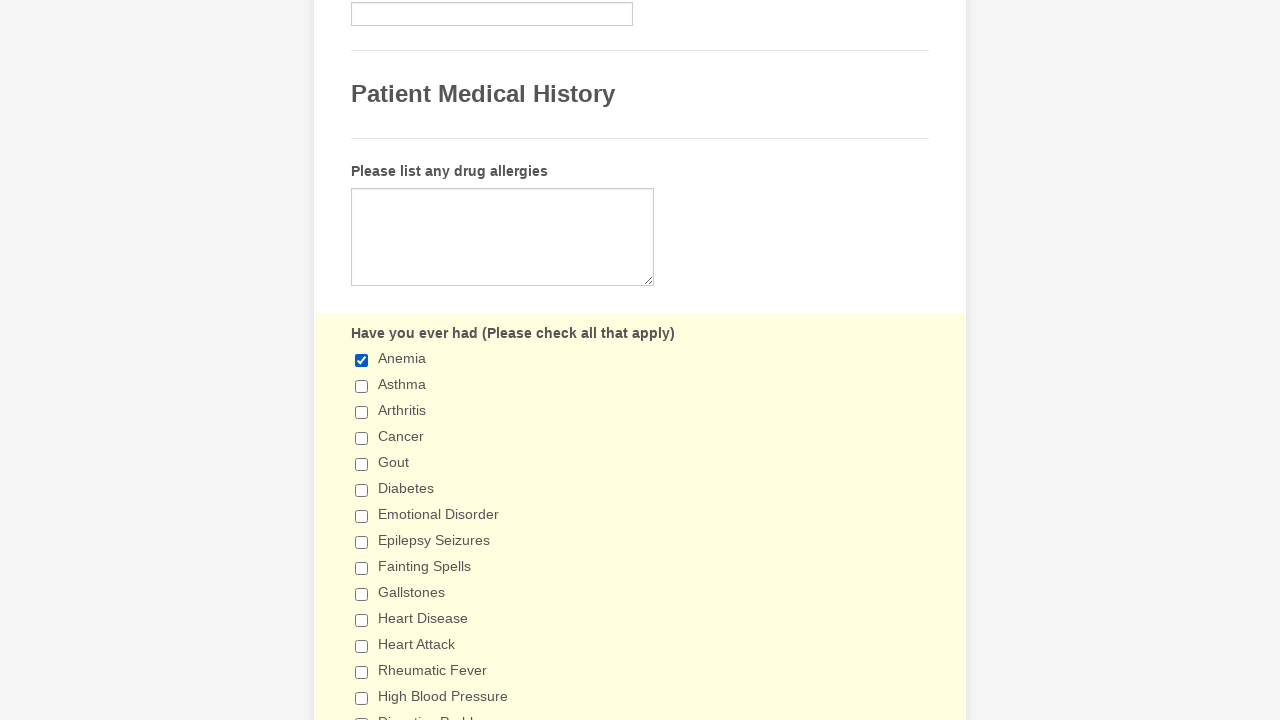

Clicked checkbox 2 to select it at (362, 386) on input[type='checkbox'] >> nth=1
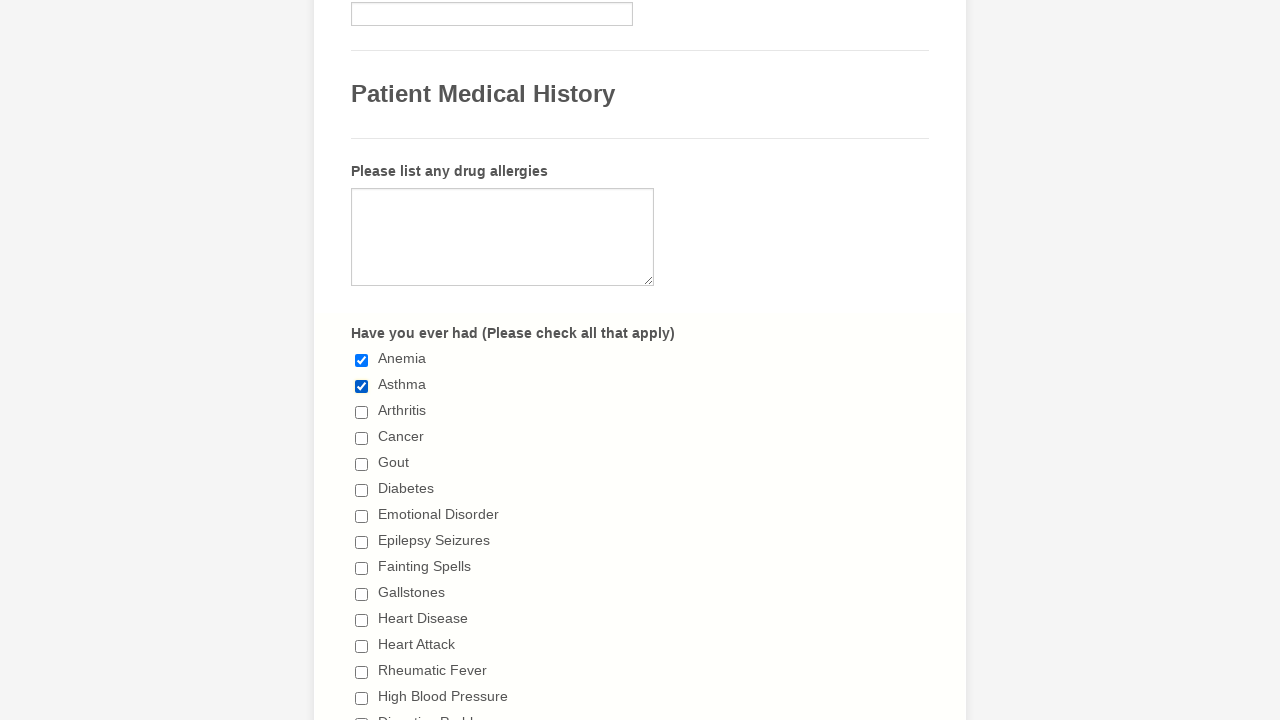

Waited 500ms for checkbox 2 to be selected
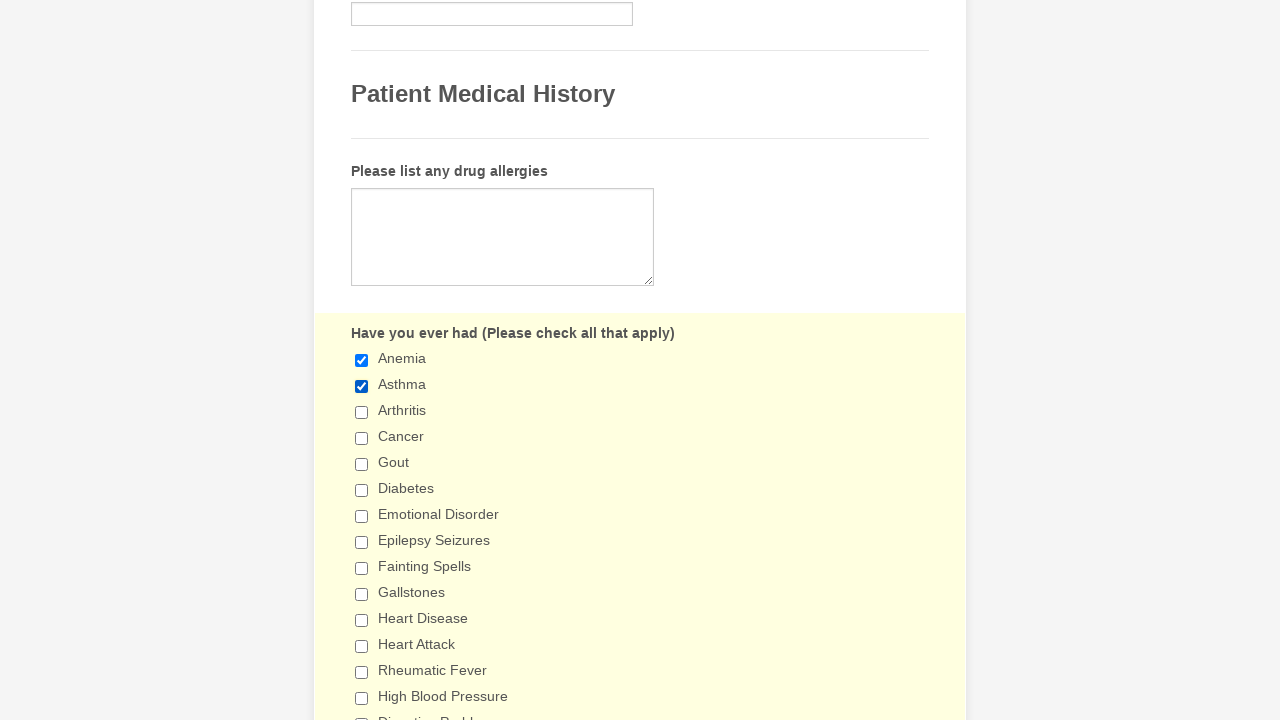

Clicked checkbox 3 to select it at (362, 412) on input[type='checkbox'] >> nth=2
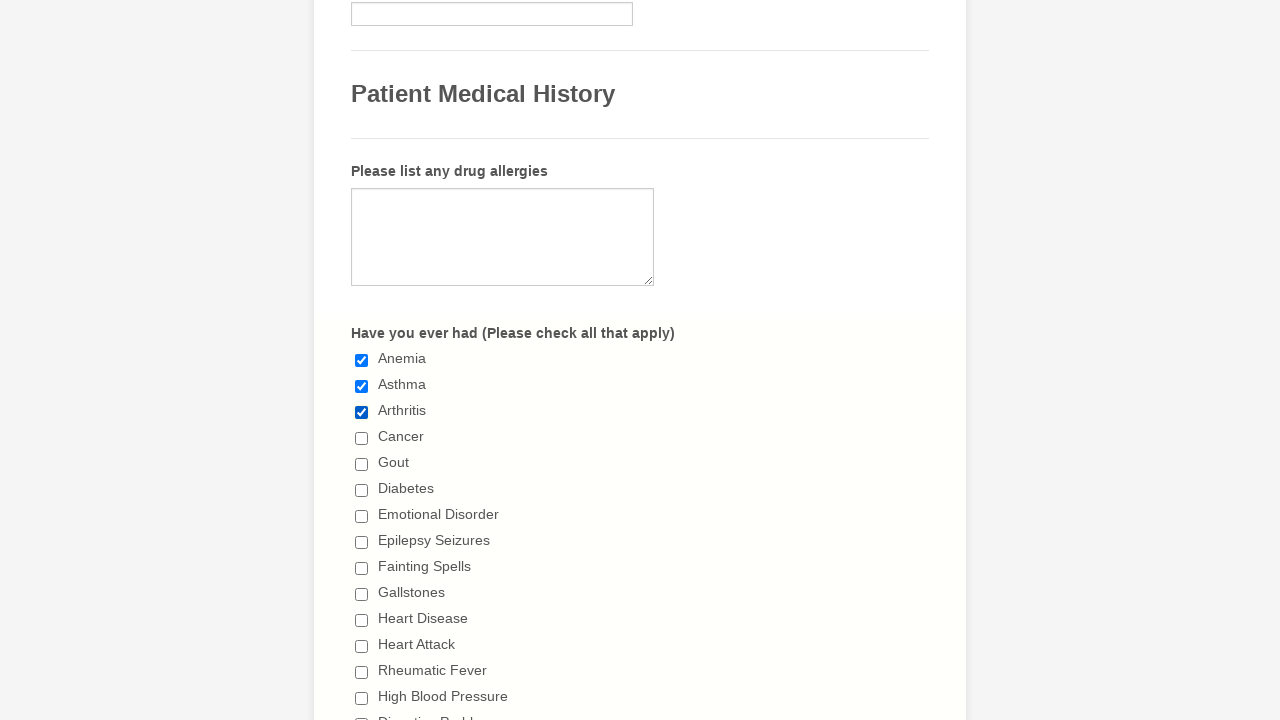

Waited 500ms for checkbox 3 to be selected
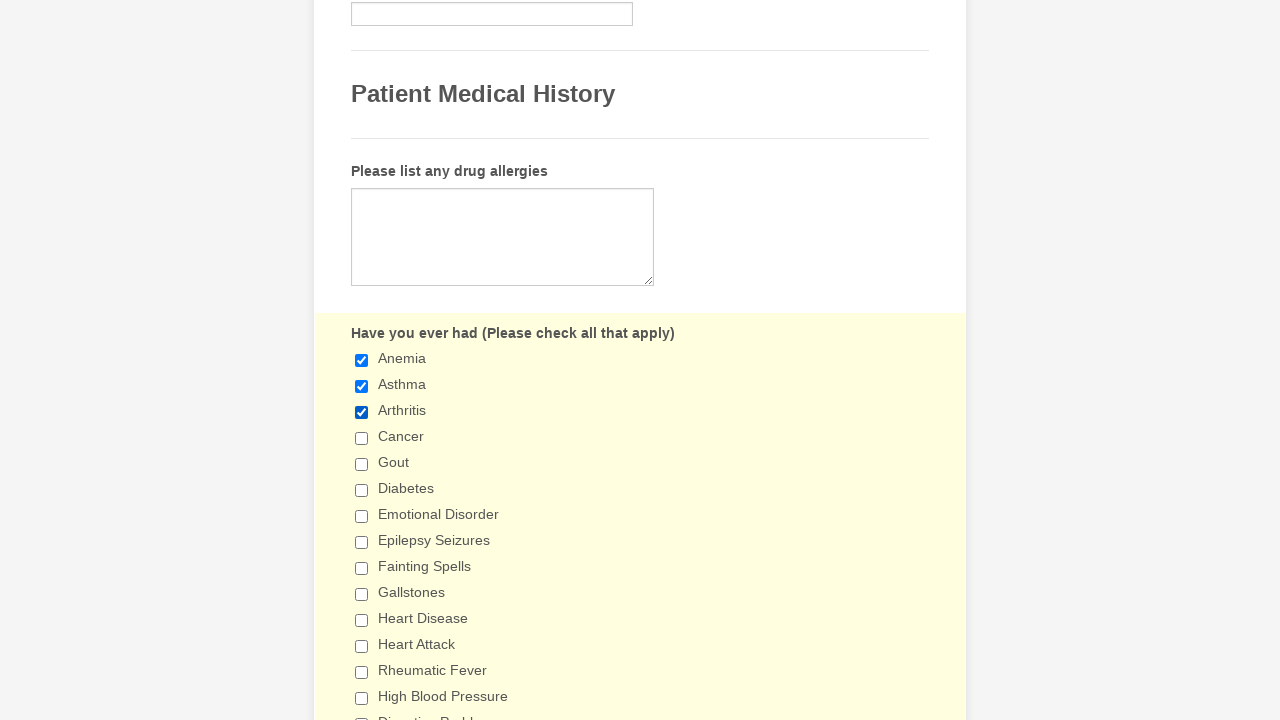

Clicked checkbox 4 to select it at (362, 438) on input[type='checkbox'] >> nth=3
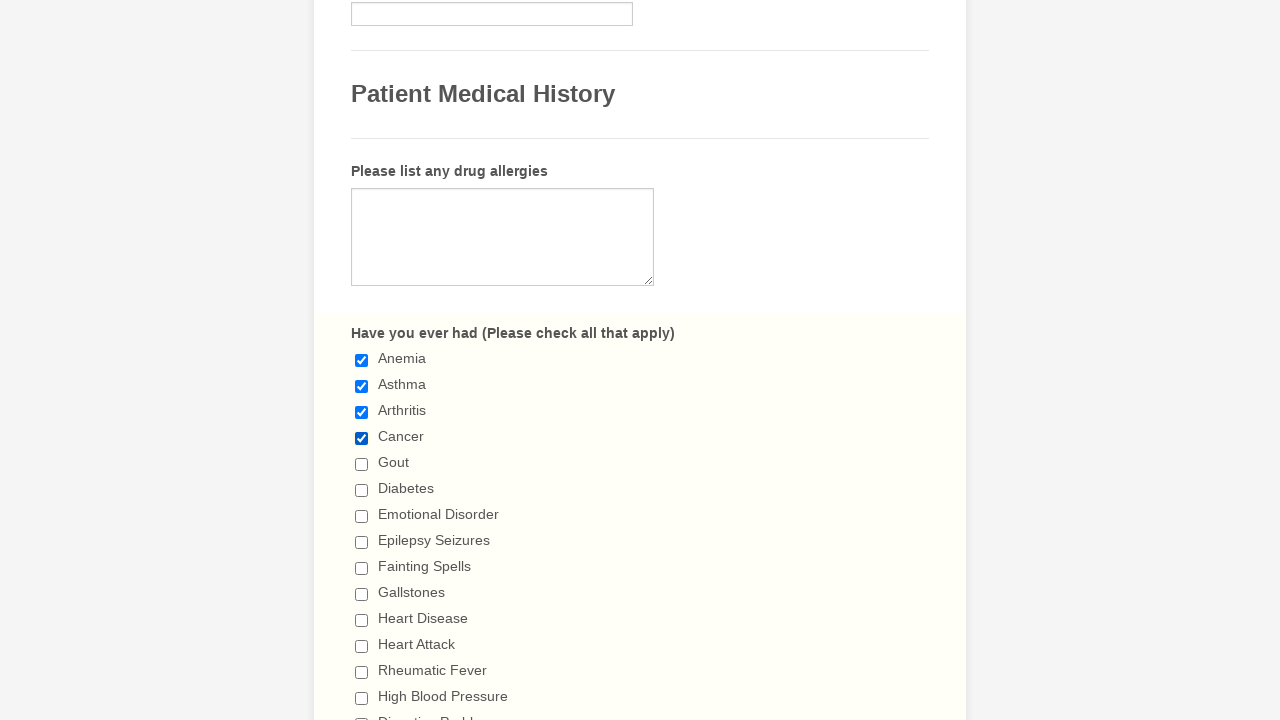

Waited 500ms for checkbox 4 to be selected
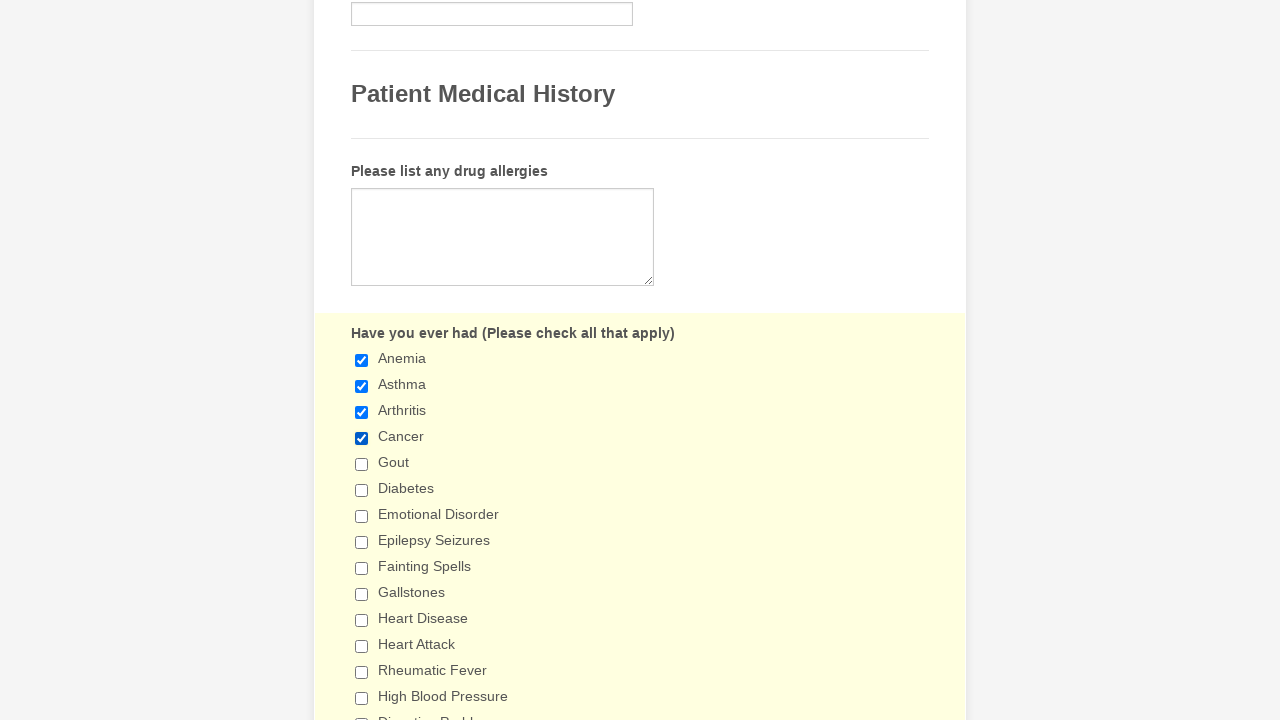

Clicked checkbox 5 to select it at (362, 464) on input[type='checkbox'] >> nth=4
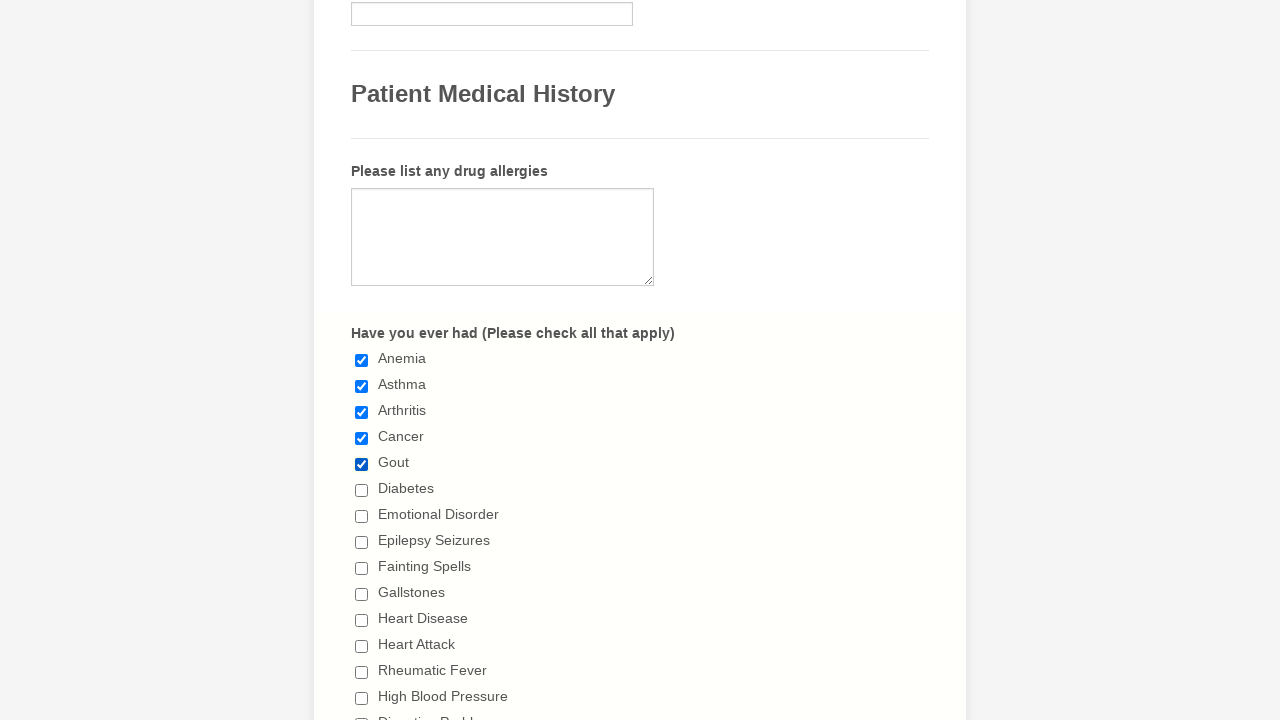

Waited 500ms for checkbox 5 to be selected
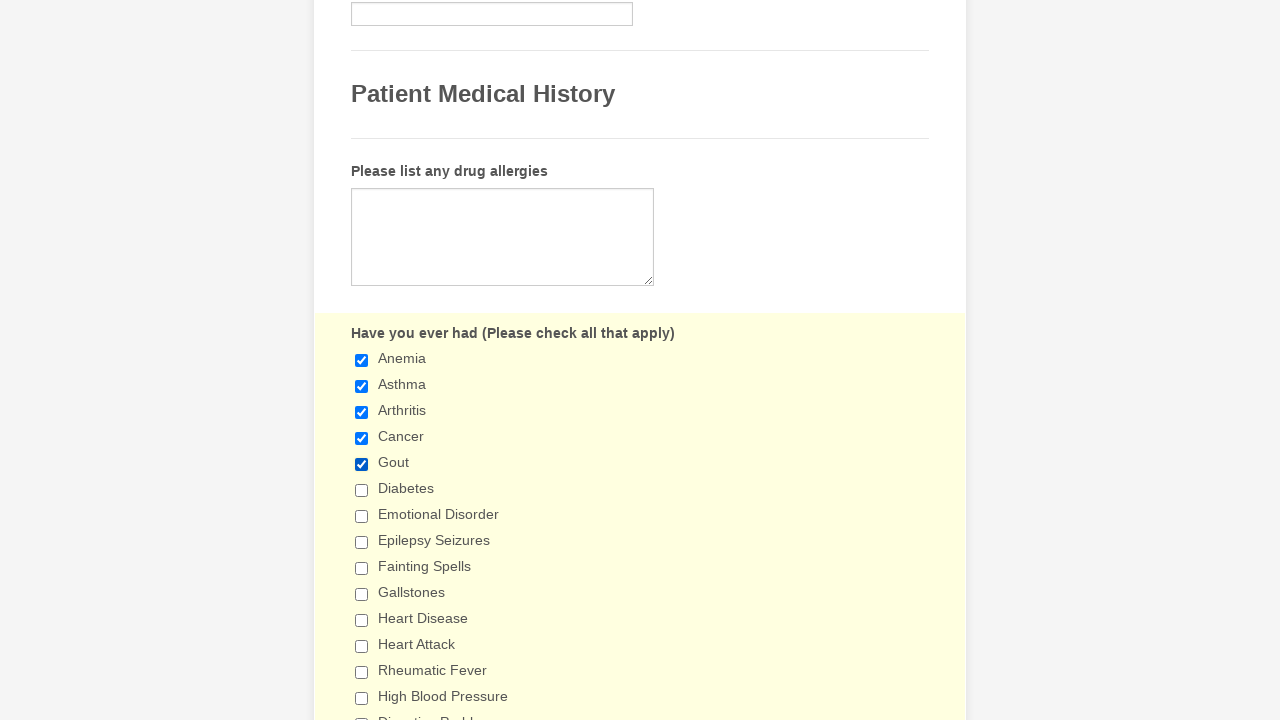

Clicked checkbox 6 to select it at (362, 490) on input[type='checkbox'] >> nth=5
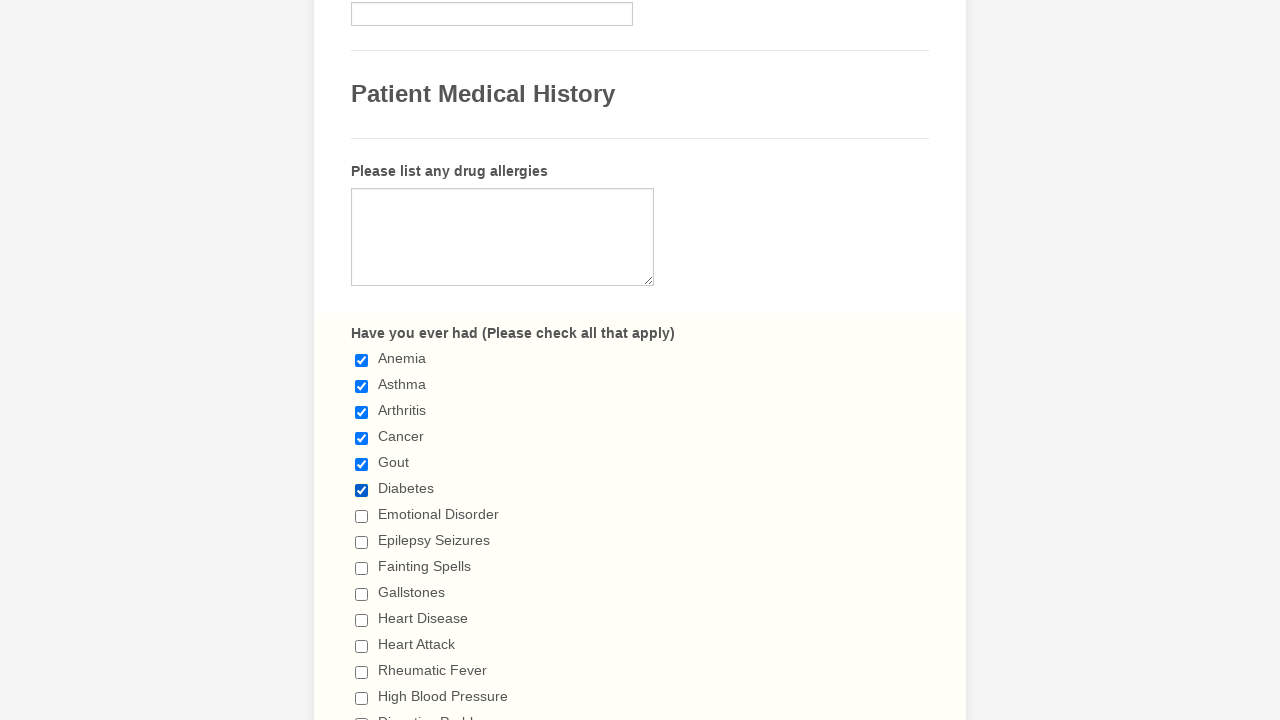

Waited 500ms for checkbox 6 to be selected
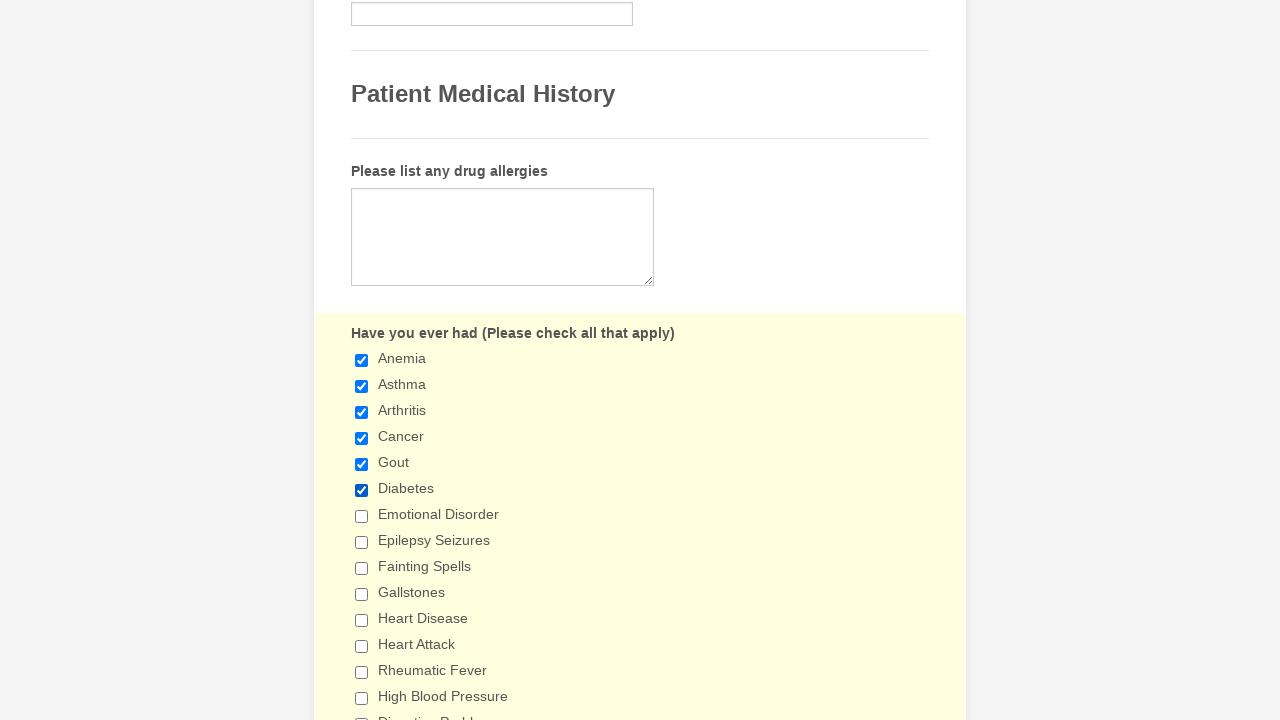

Clicked checkbox 7 to select it at (362, 516) on input[type='checkbox'] >> nth=6
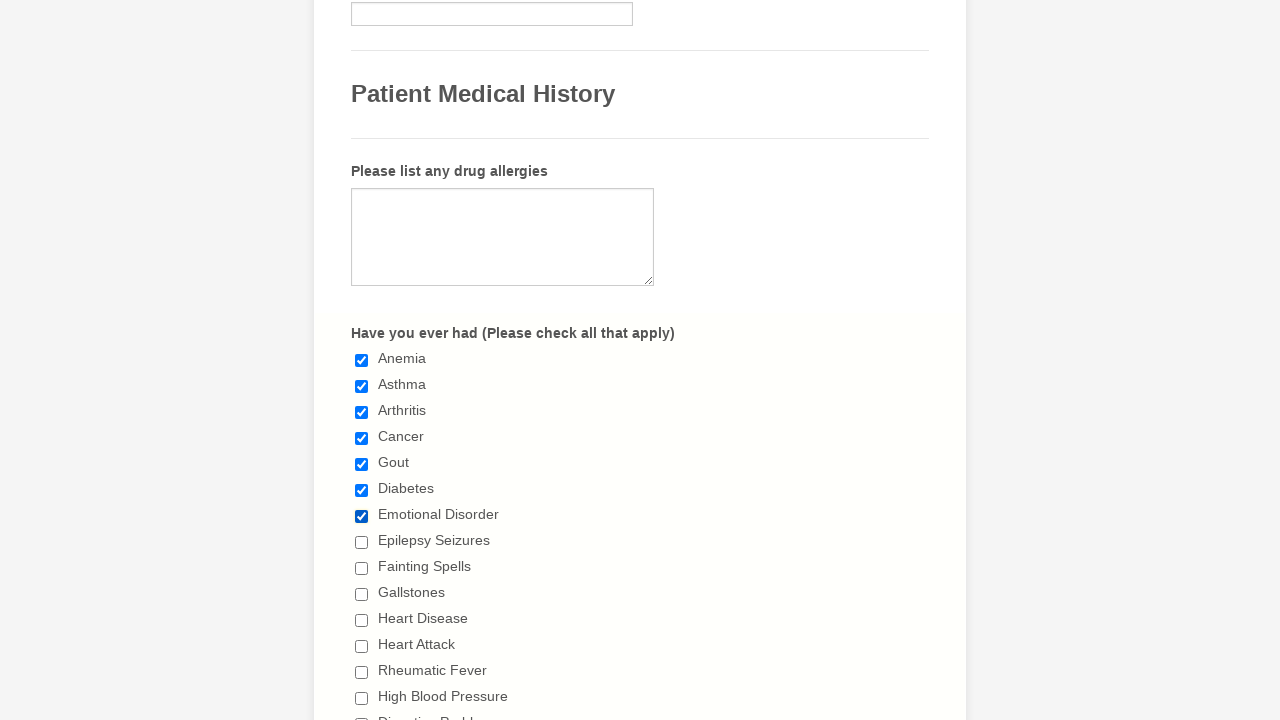

Waited 500ms for checkbox 7 to be selected
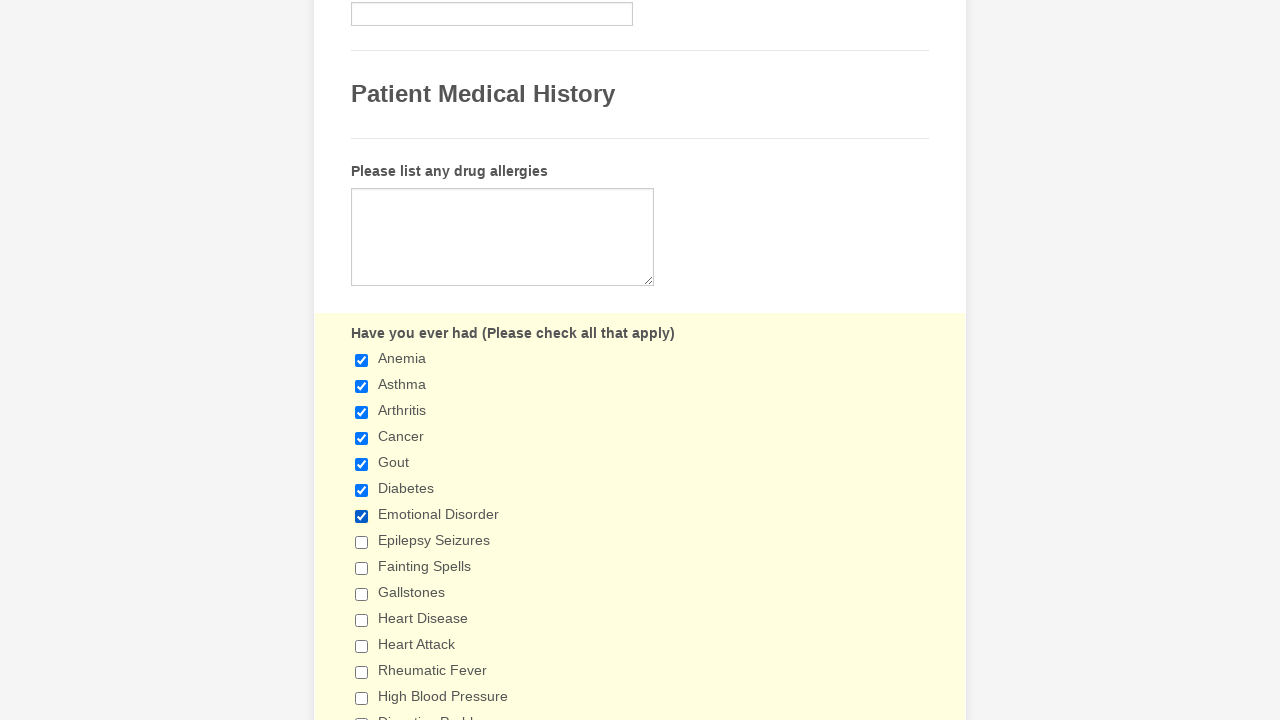

Clicked checkbox 8 to select it at (362, 542) on input[type='checkbox'] >> nth=7
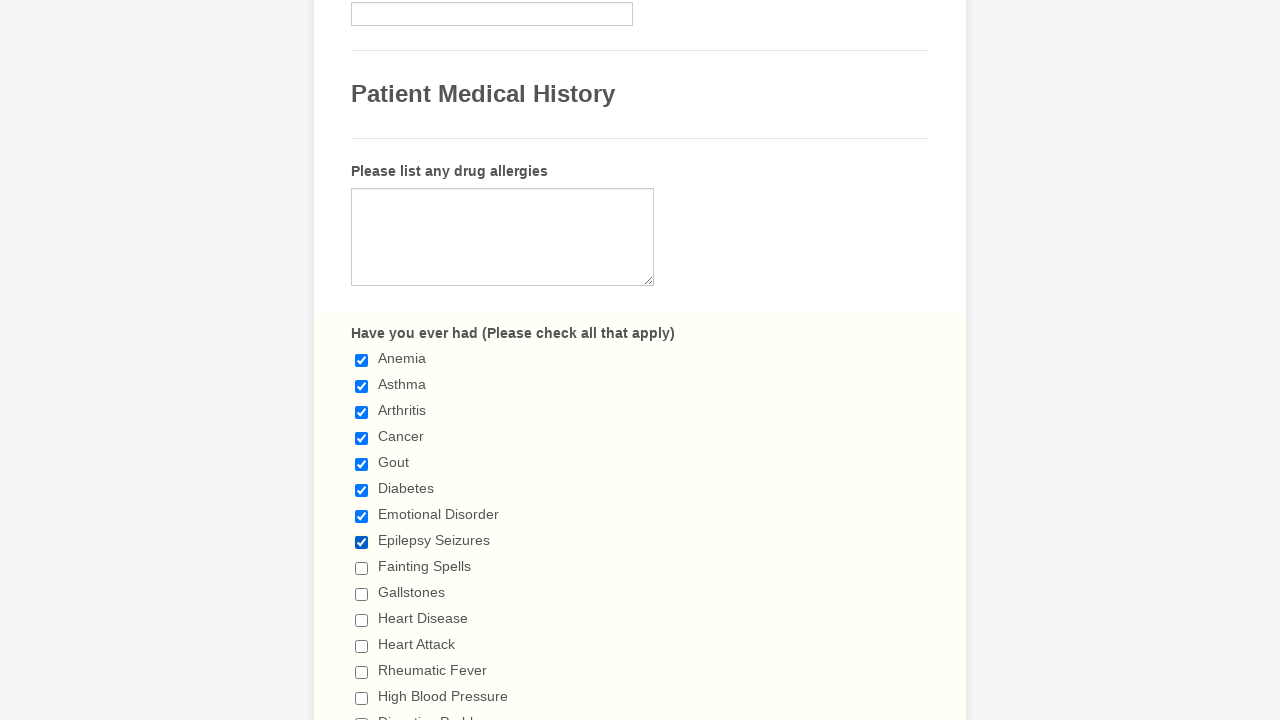

Waited 500ms for checkbox 8 to be selected
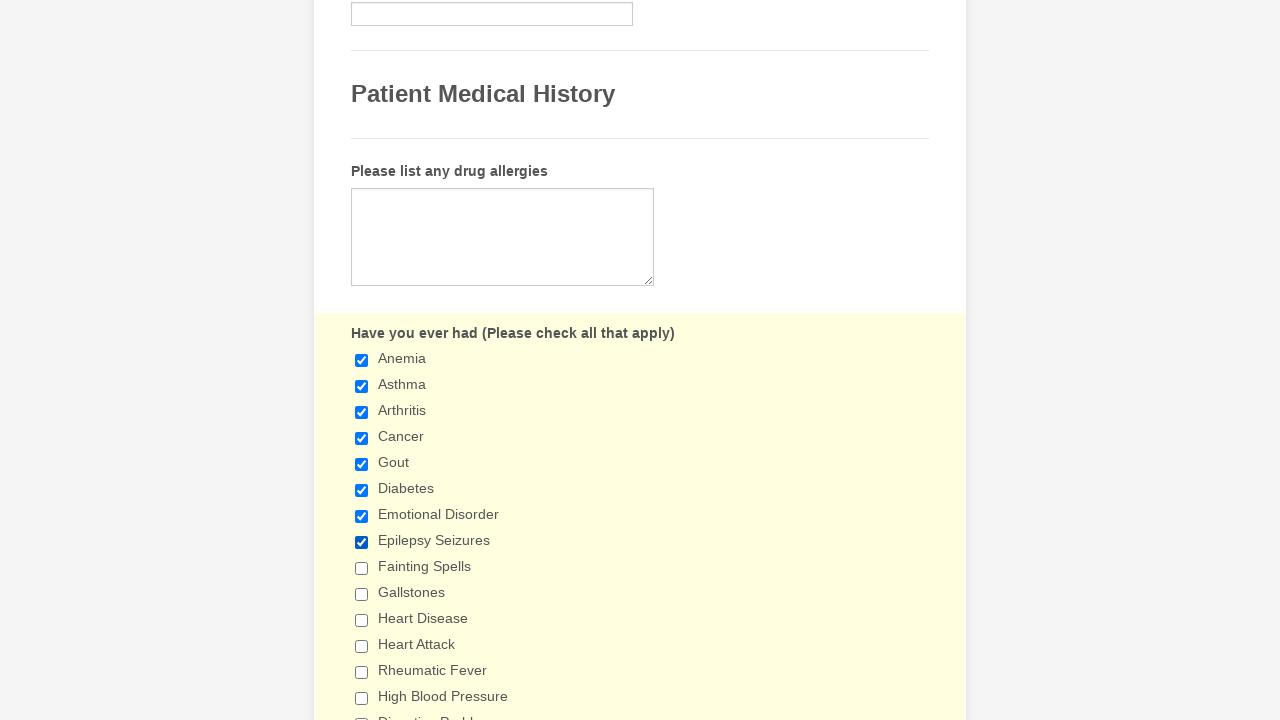

Clicked checkbox 9 to select it at (362, 568) on input[type='checkbox'] >> nth=8
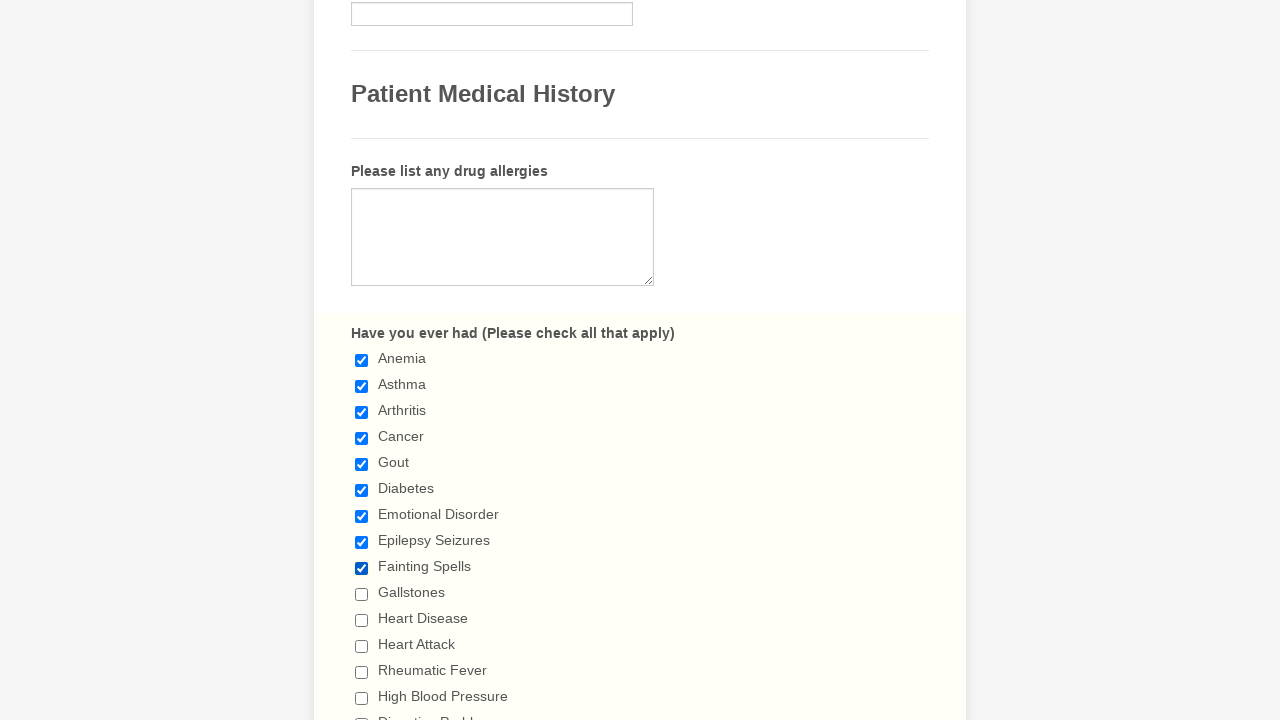

Waited 500ms for checkbox 9 to be selected
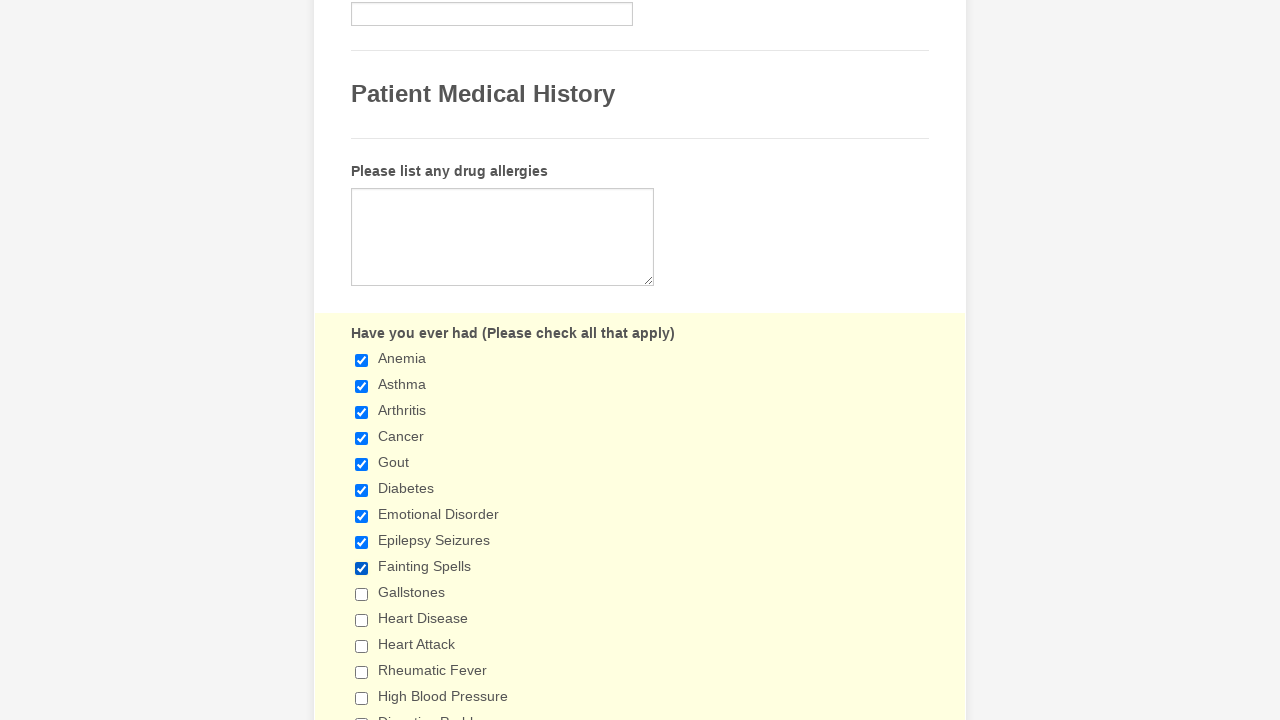

Clicked checkbox 10 to select it at (362, 594) on input[type='checkbox'] >> nth=9
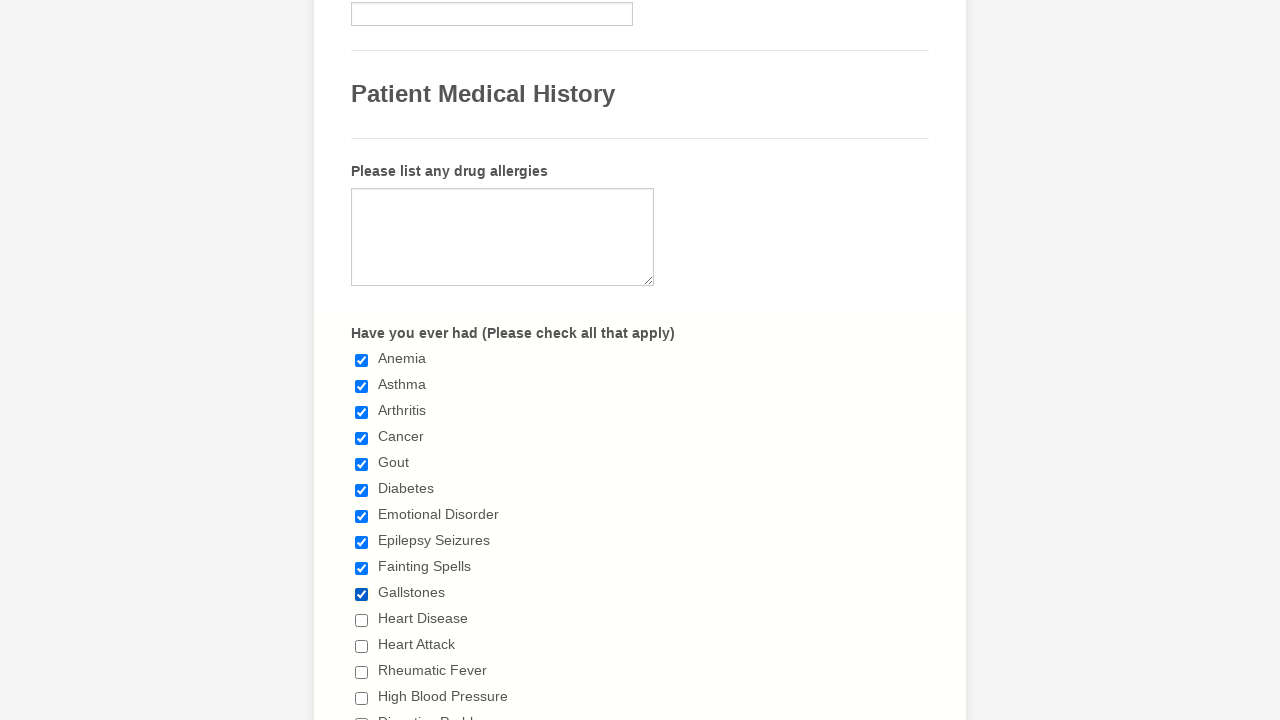

Waited 500ms for checkbox 10 to be selected
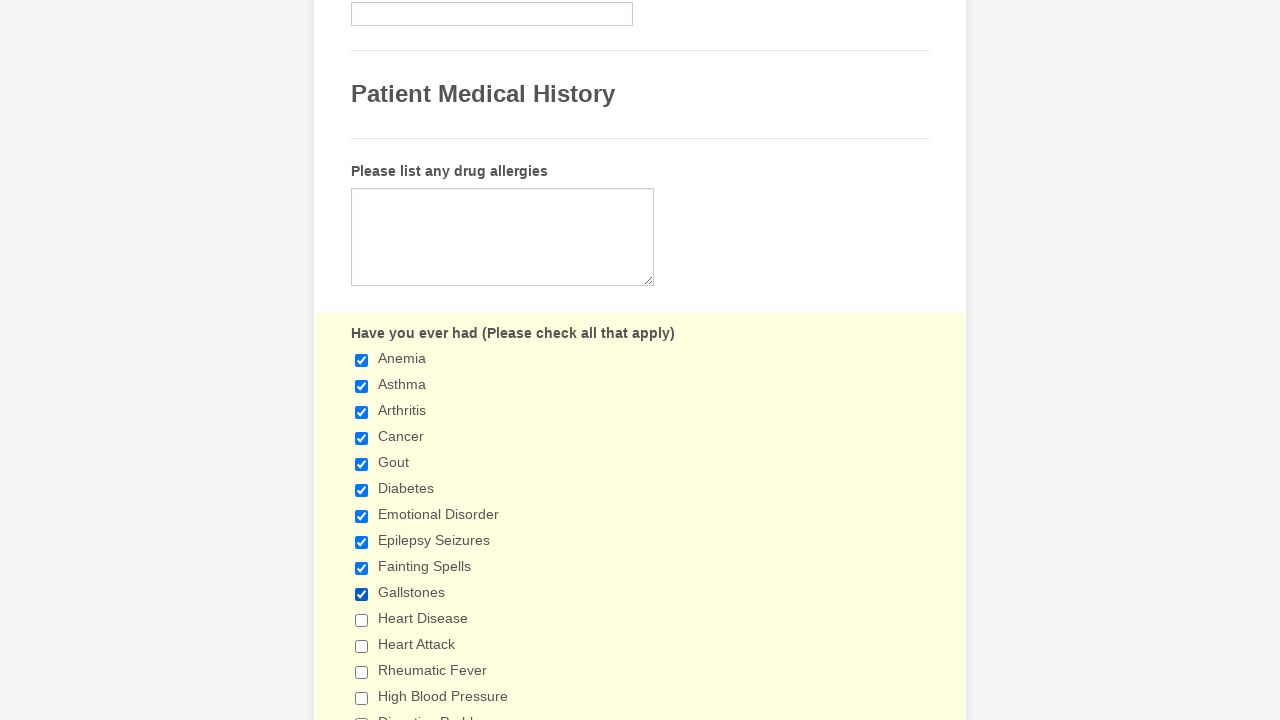

Clicked checkbox 11 to select it at (362, 620) on input[type='checkbox'] >> nth=10
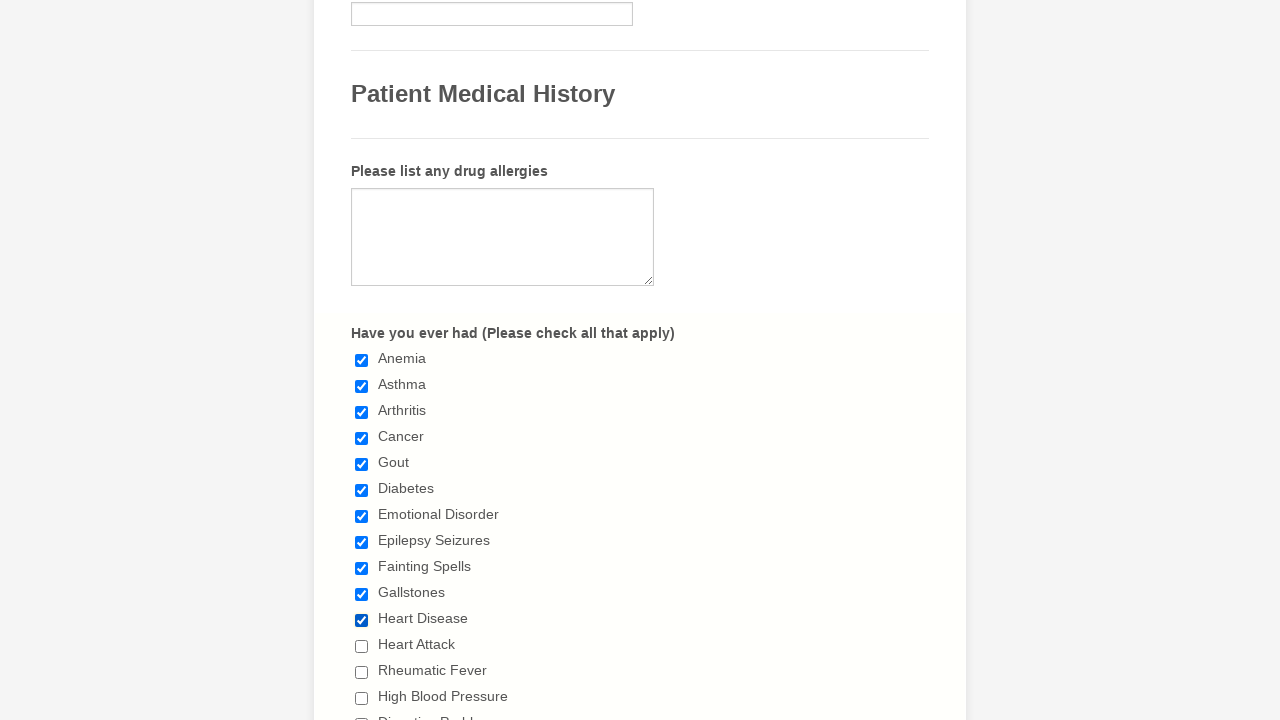

Waited 500ms for checkbox 11 to be selected
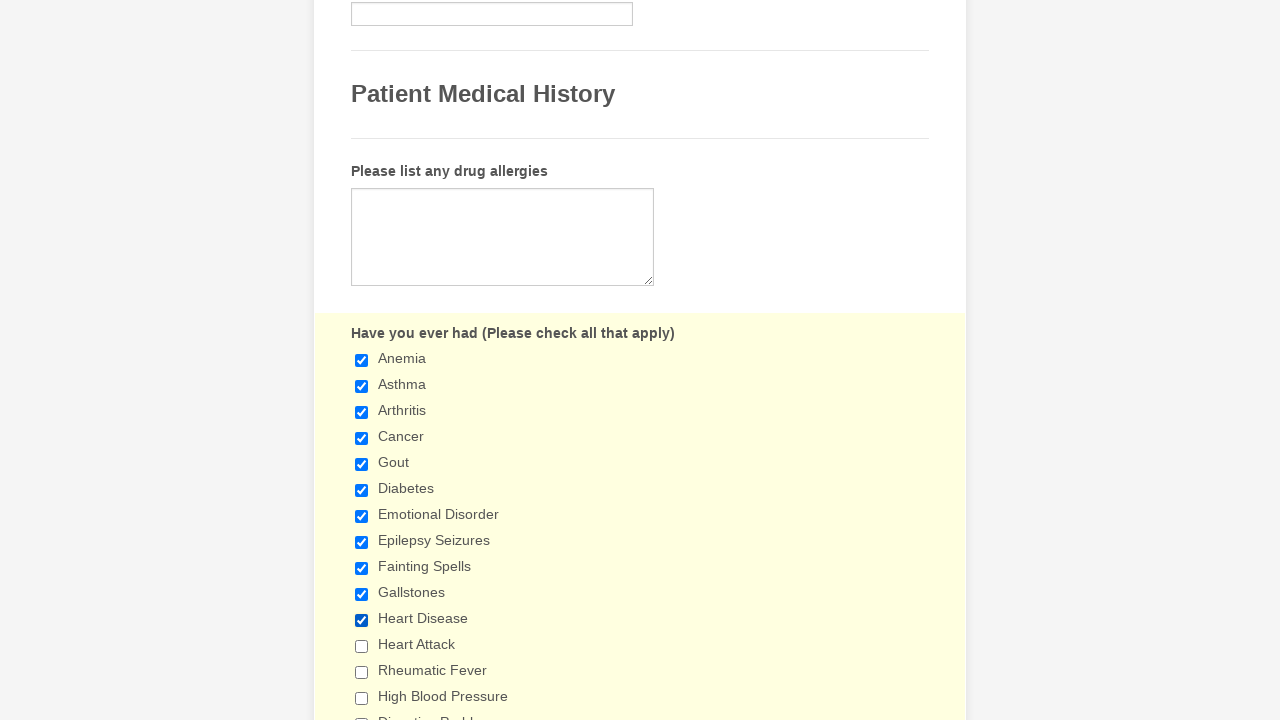

Clicked checkbox 12 to select it at (362, 646) on input[type='checkbox'] >> nth=11
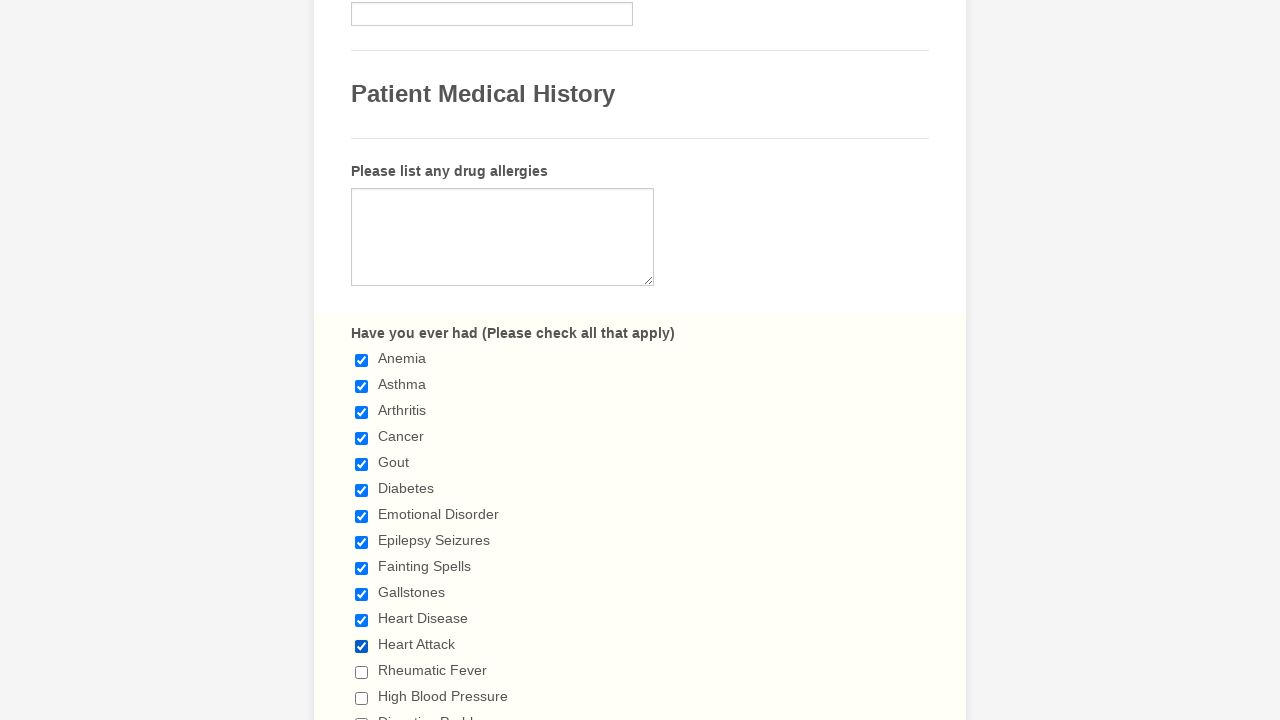

Waited 500ms for checkbox 12 to be selected
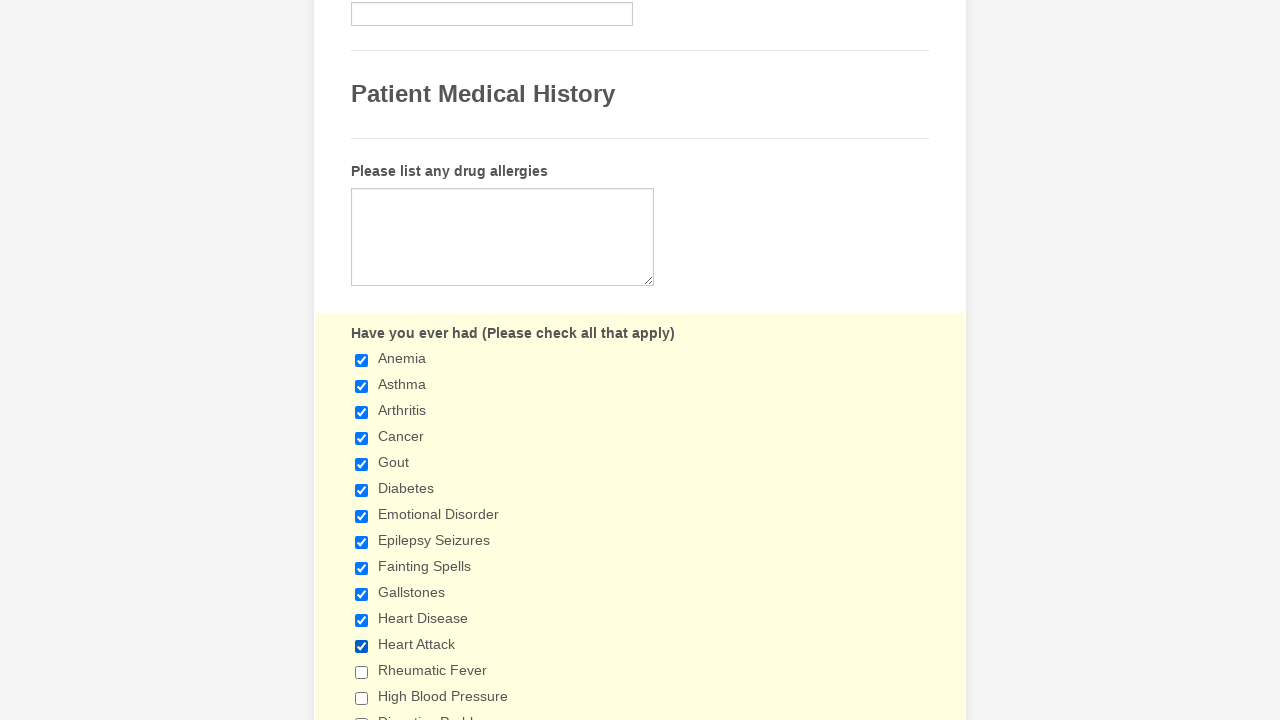

Clicked checkbox 13 to select it at (362, 672) on input[type='checkbox'] >> nth=12
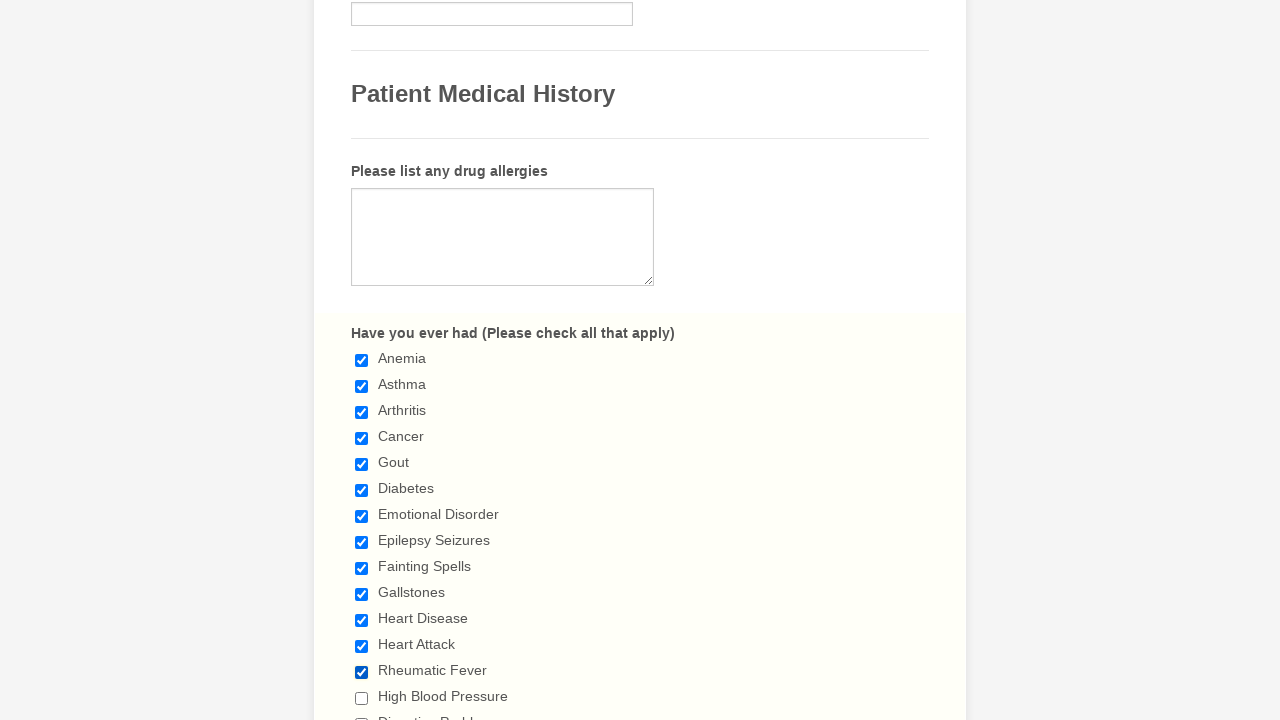

Waited 500ms for checkbox 13 to be selected
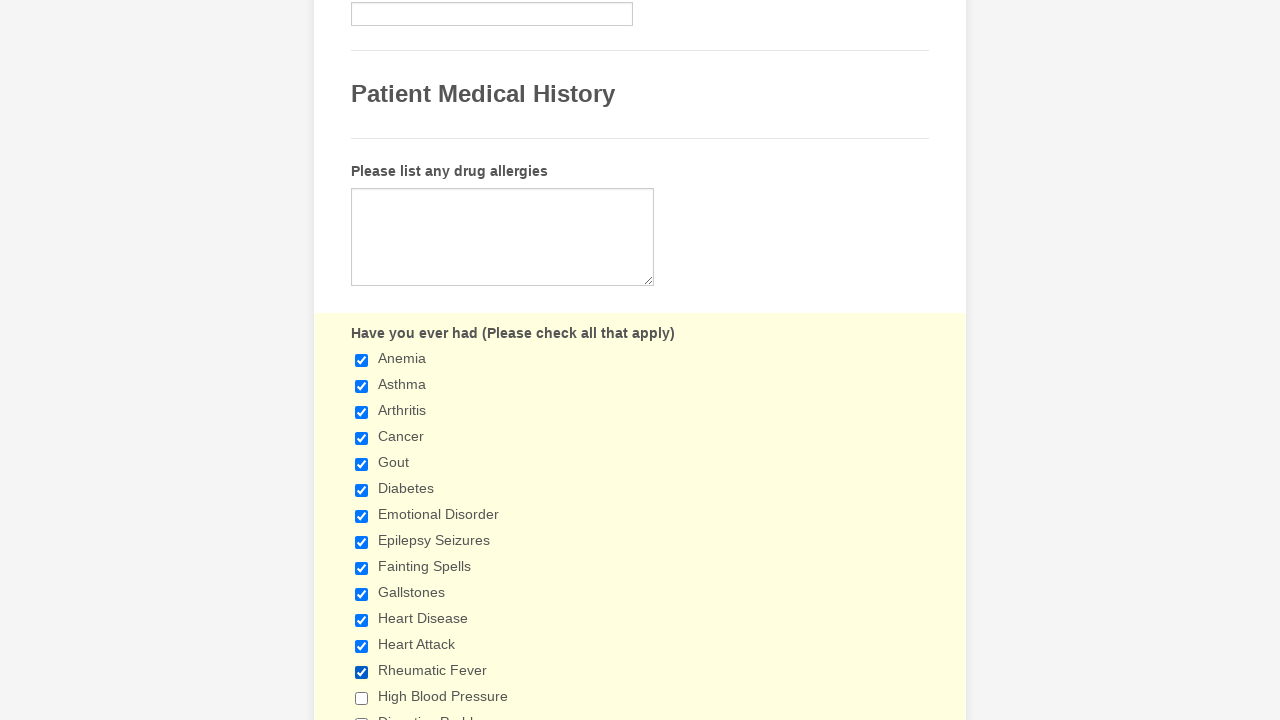

Clicked checkbox 14 to select it at (362, 698) on input[type='checkbox'] >> nth=13
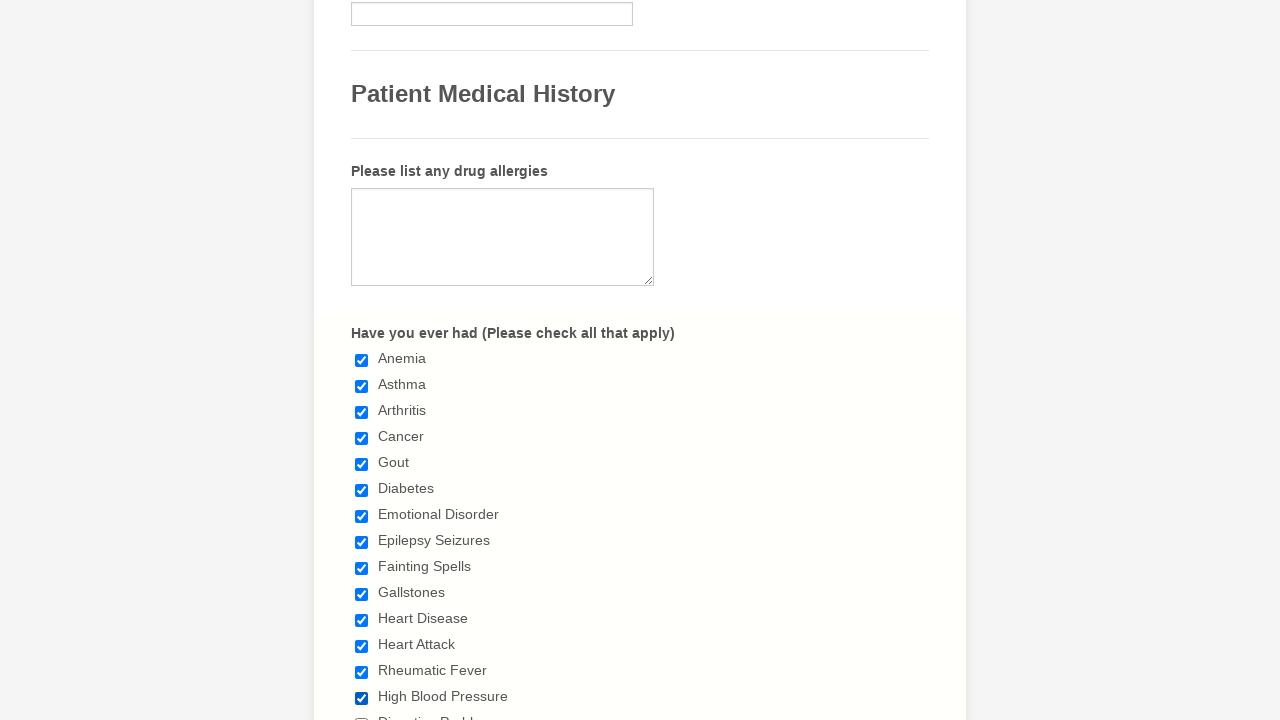

Waited 500ms for checkbox 14 to be selected
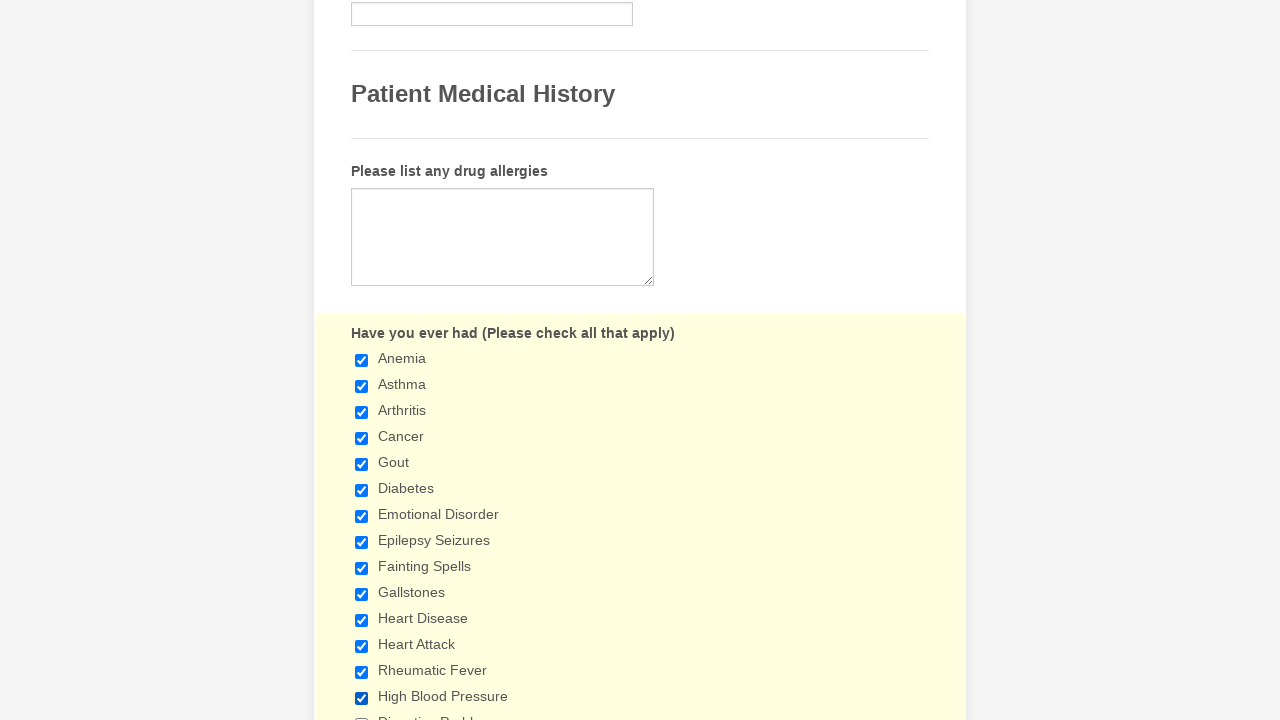

Clicked checkbox 15 to select it at (362, 714) on input[type='checkbox'] >> nth=14
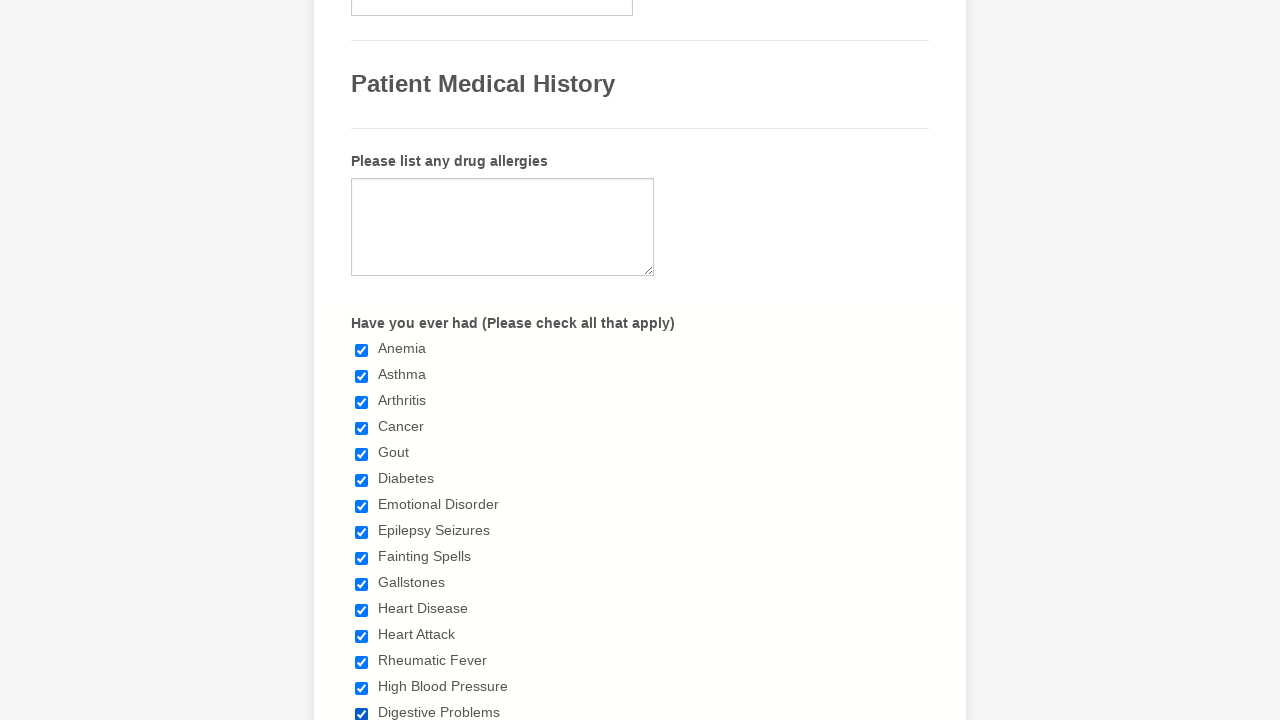

Waited 500ms for checkbox 15 to be selected
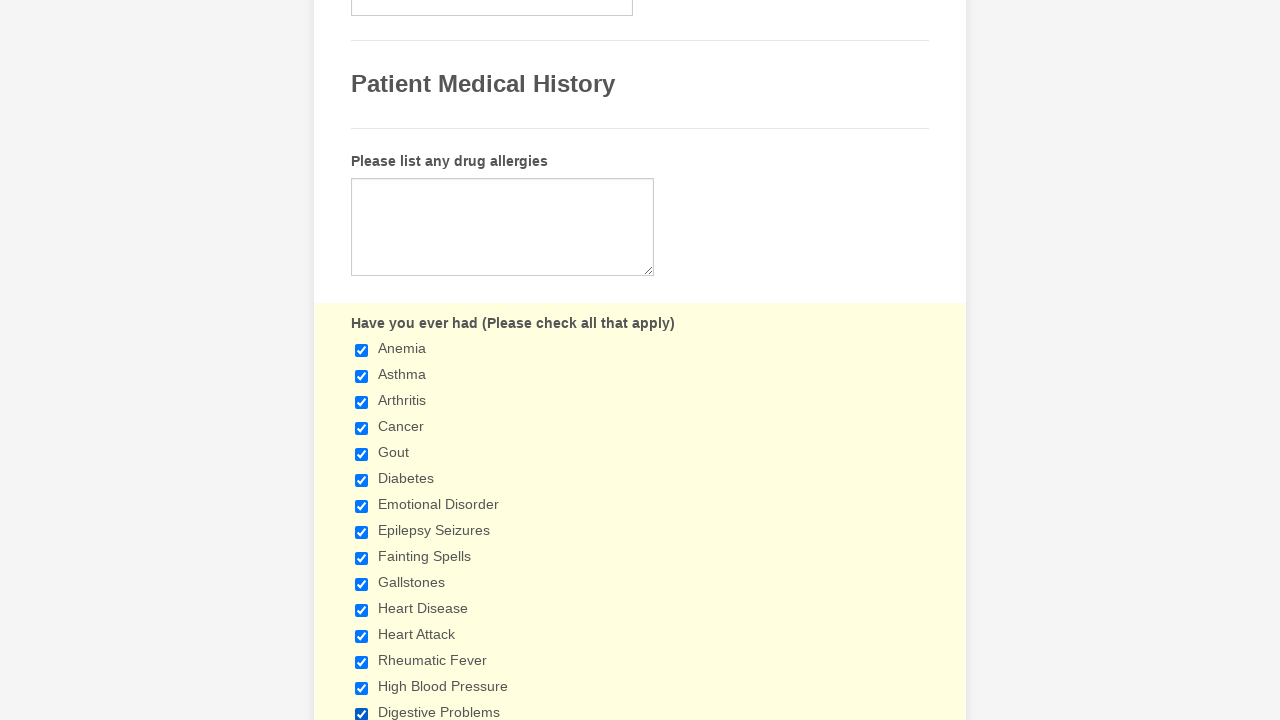

Clicked checkbox 16 to select it at (362, 360) on input[type='checkbox'] >> nth=15
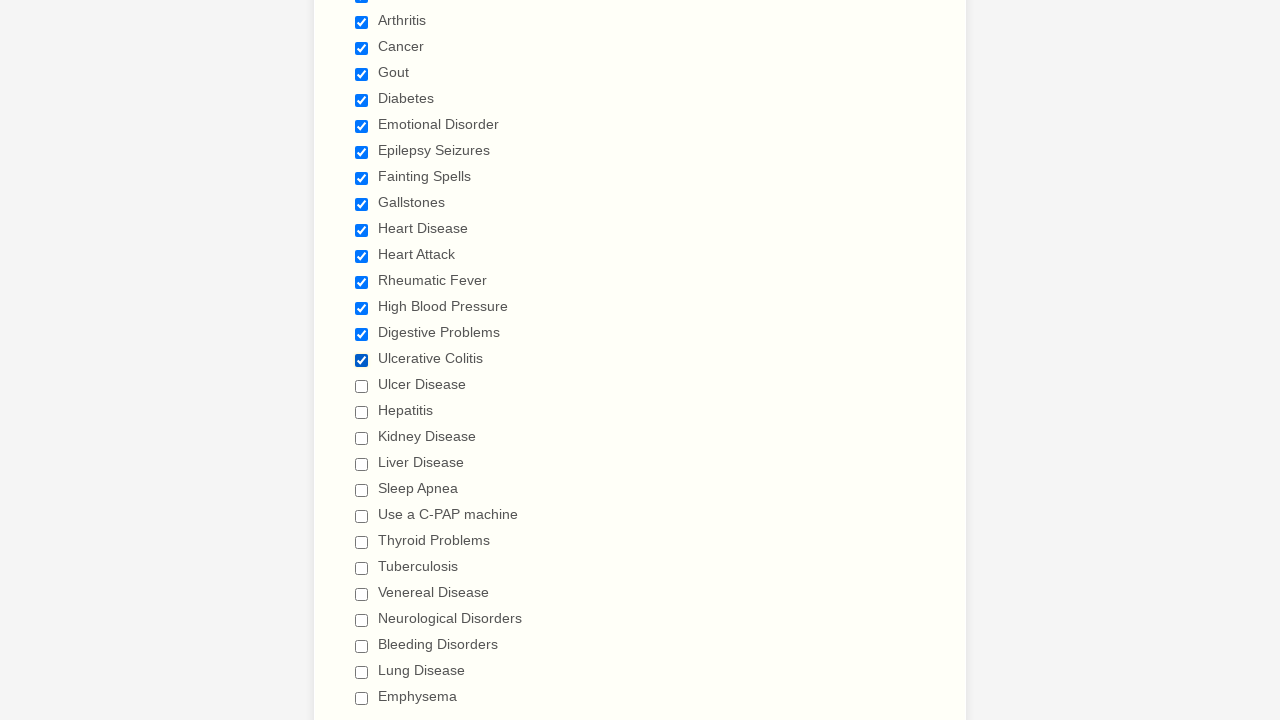

Waited 500ms for checkbox 16 to be selected
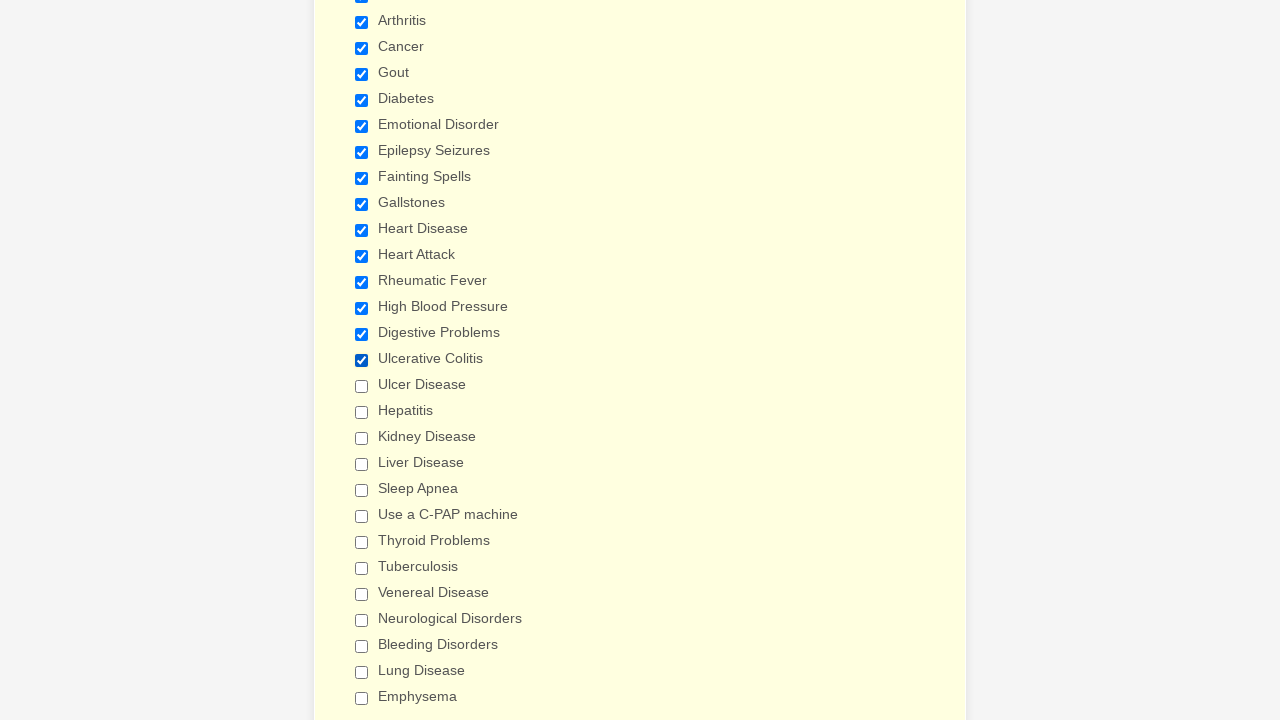

Clicked checkbox 17 to select it at (362, 386) on input[type='checkbox'] >> nth=16
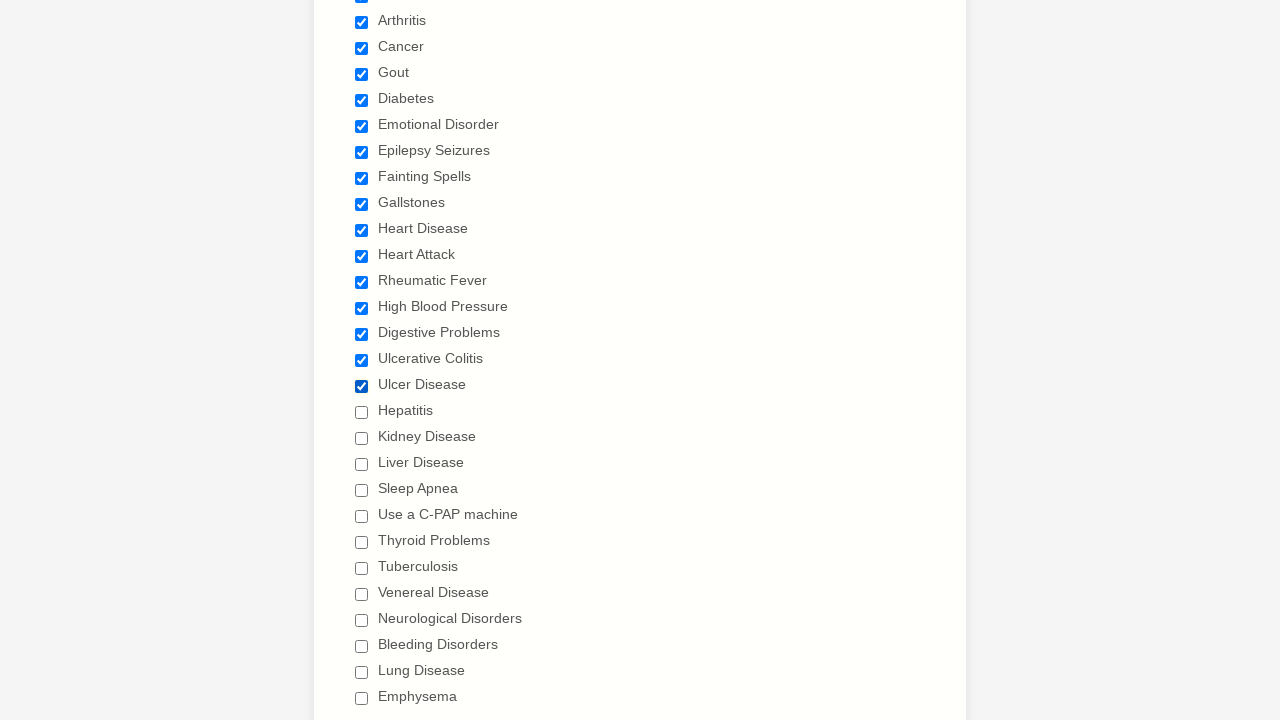

Waited 500ms for checkbox 17 to be selected
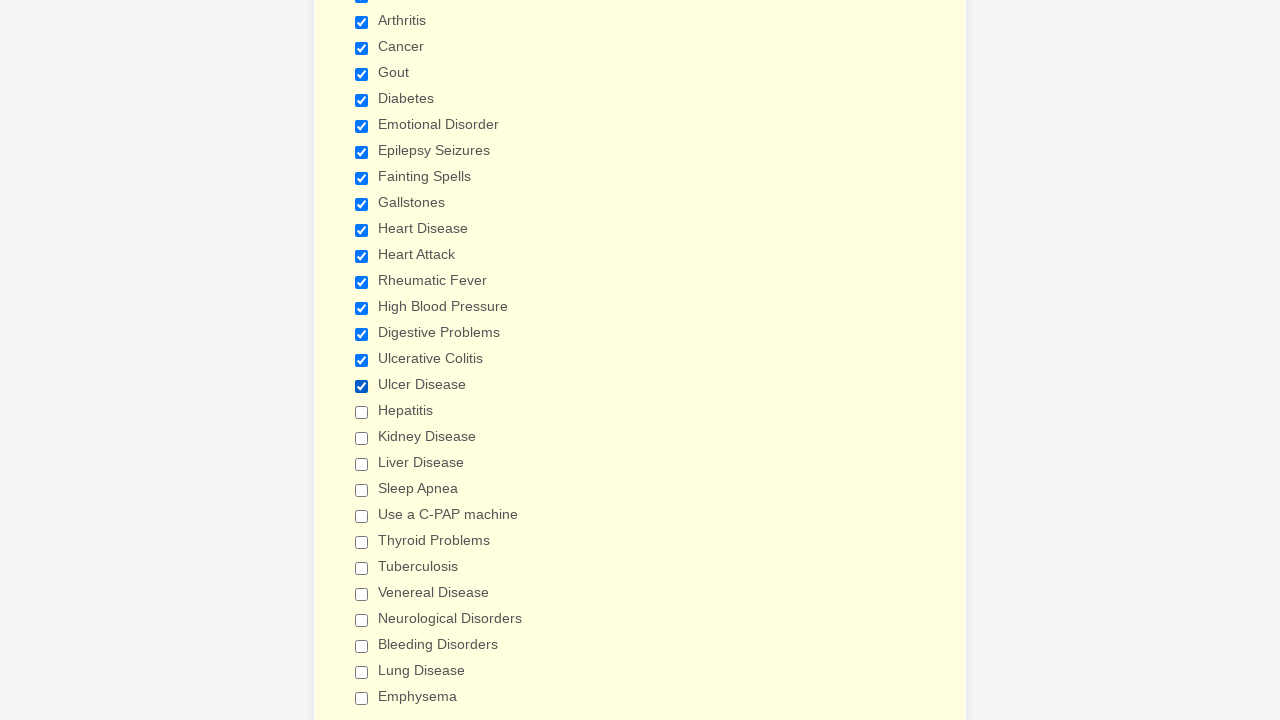

Clicked checkbox 18 to select it at (362, 412) on input[type='checkbox'] >> nth=17
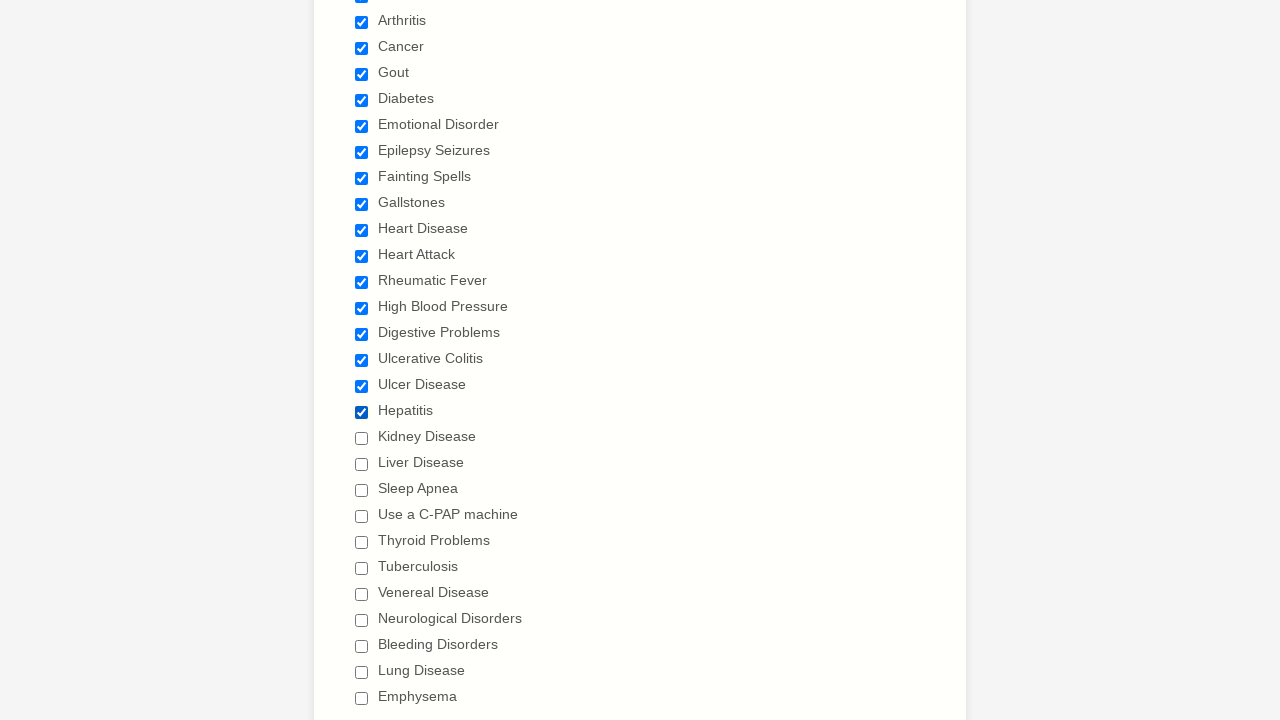

Waited 500ms for checkbox 18 to be selected
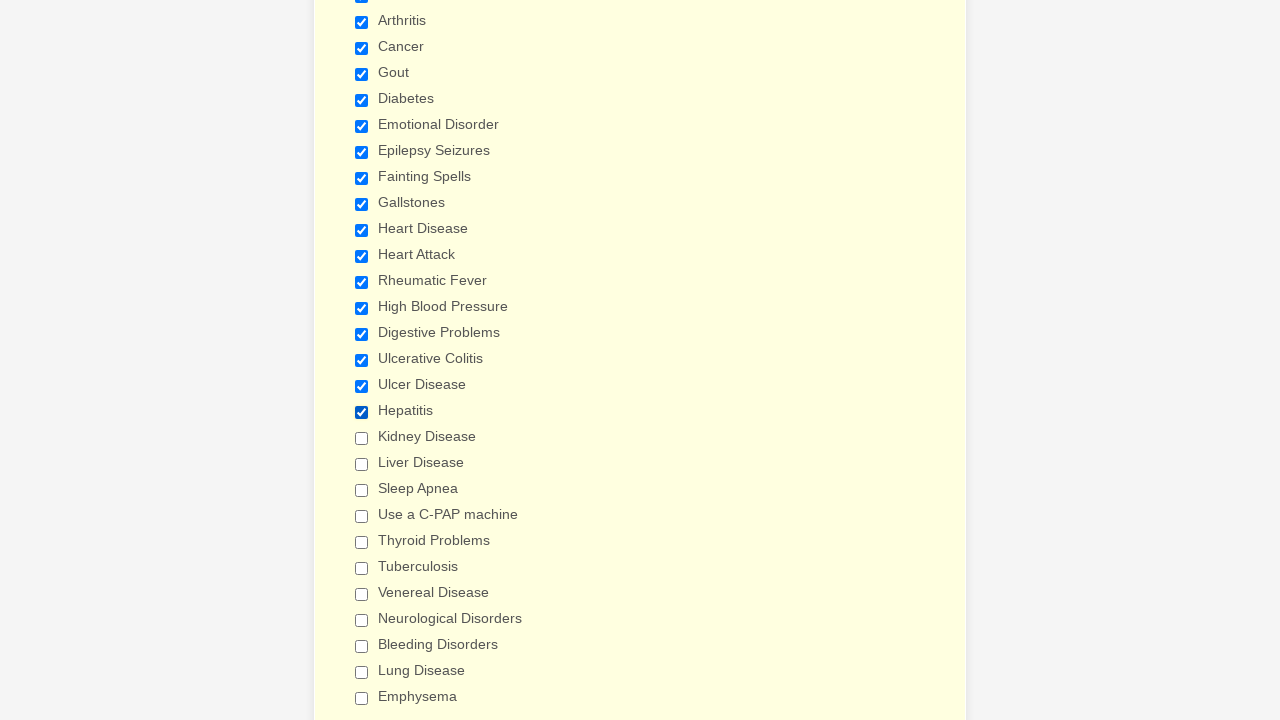

Clicked checkbox 19 to select it at (362, 438) on input[type='checkbox'] >> nth=18
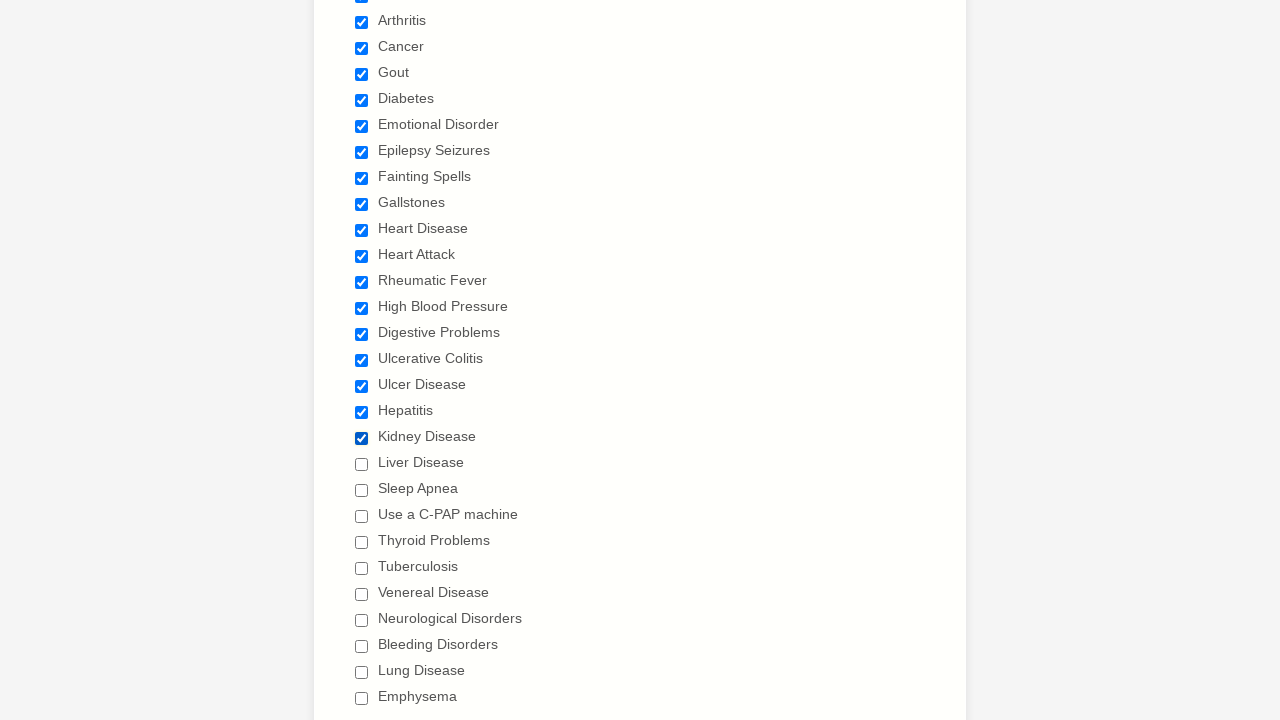

Waited 500ms for checkbox 19 to be selected
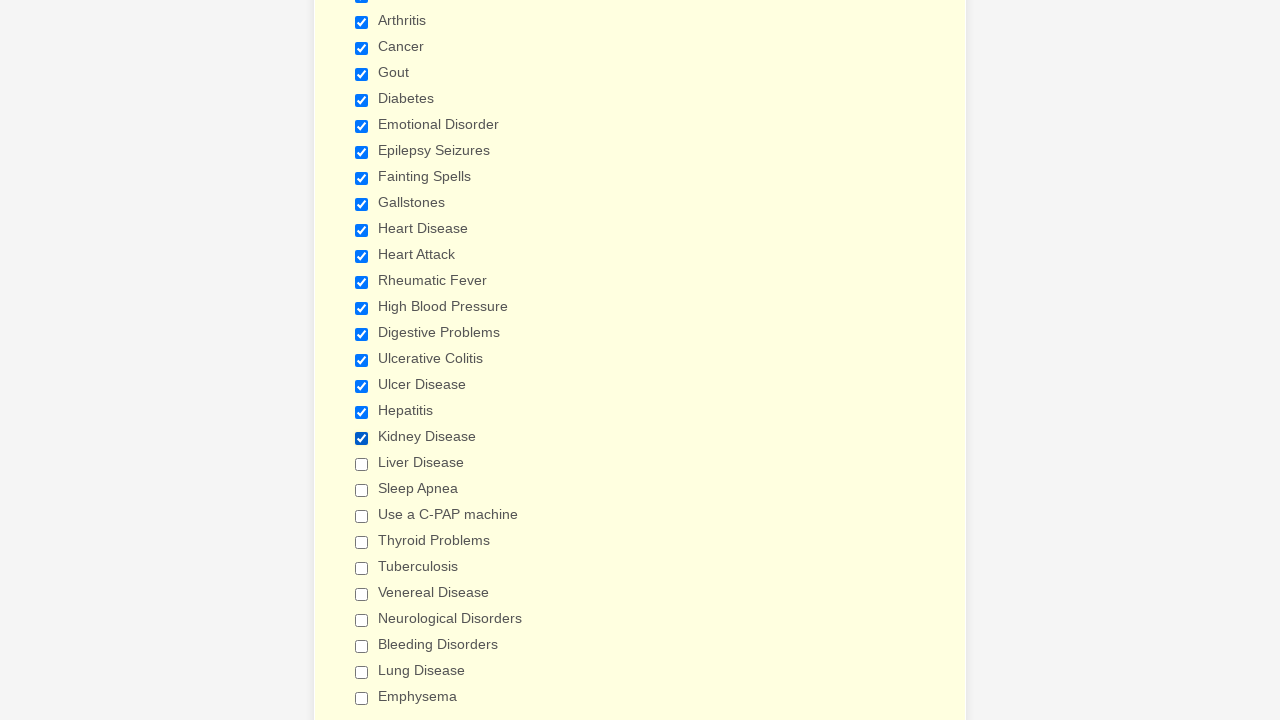

Clicked checkbox 20 to select it at (362, 464) on input[type='checkbox'] >> nth=19
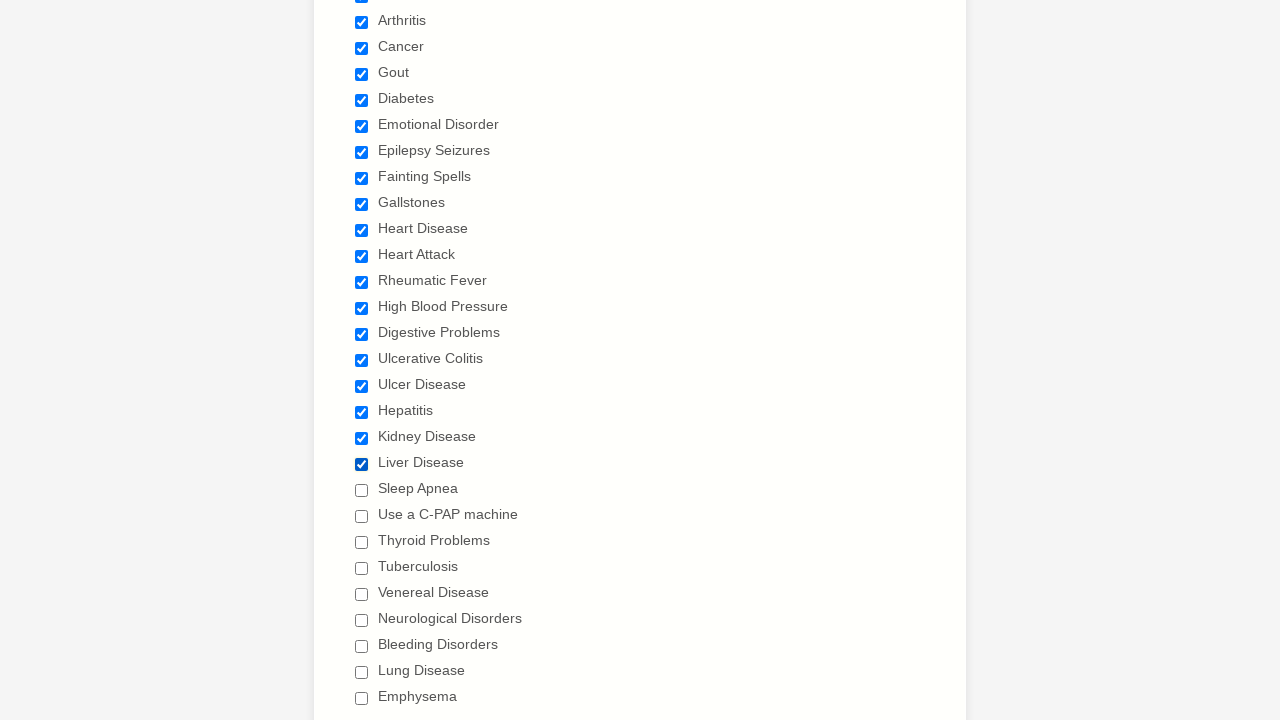

Waited 500ms for checkbox 20 to be selected
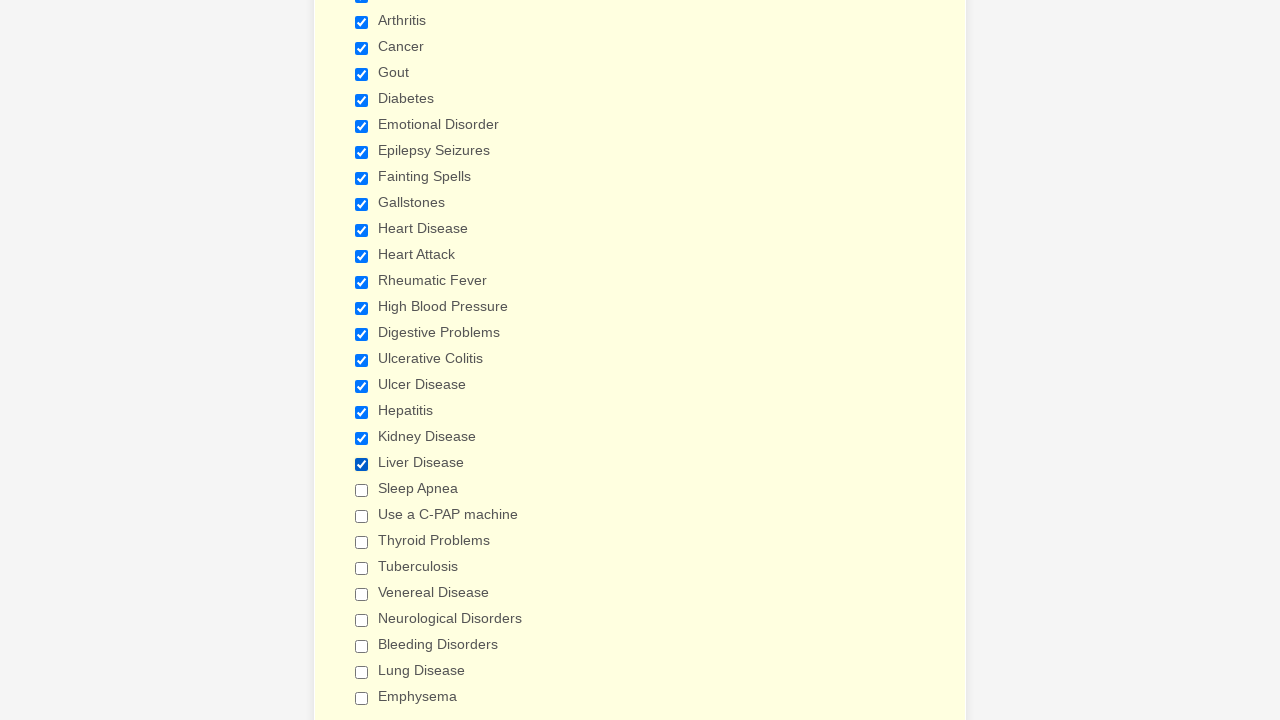

Clicked checkbox 21 to select it at (362, 490) on input[type='checkbox'] >> nth=20
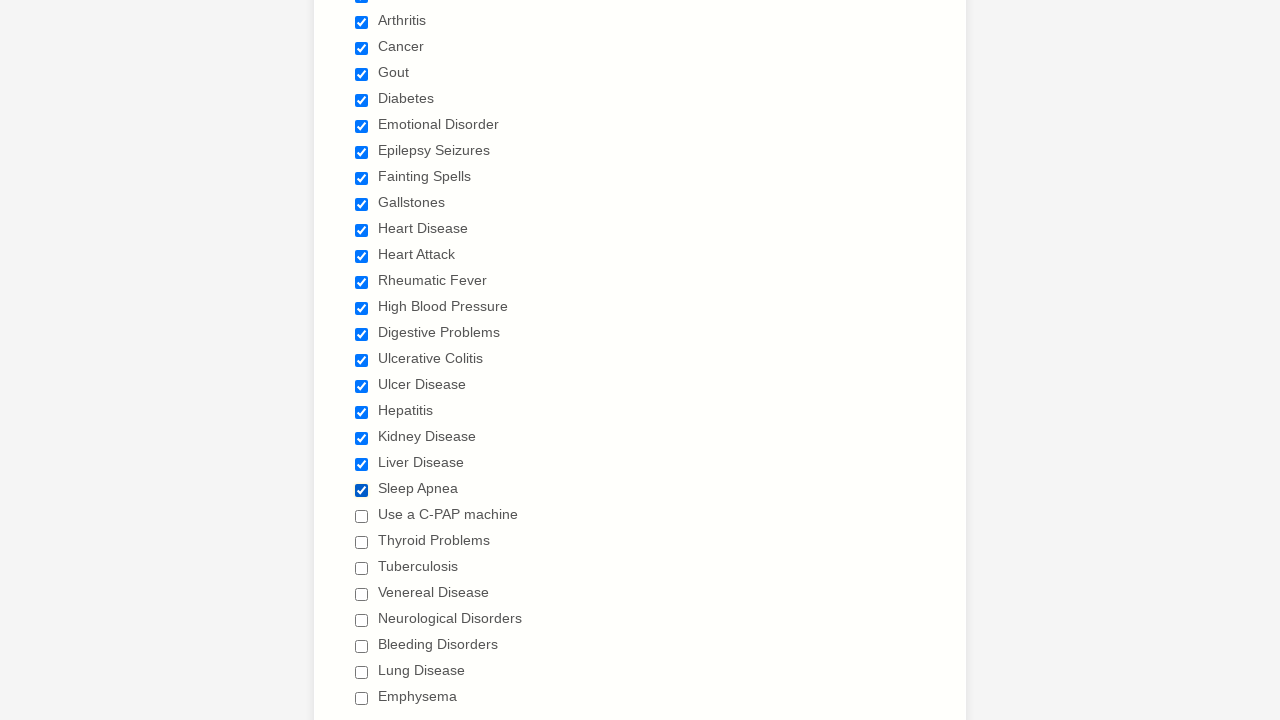

Waited 500ms for checkbox 21 to be selected
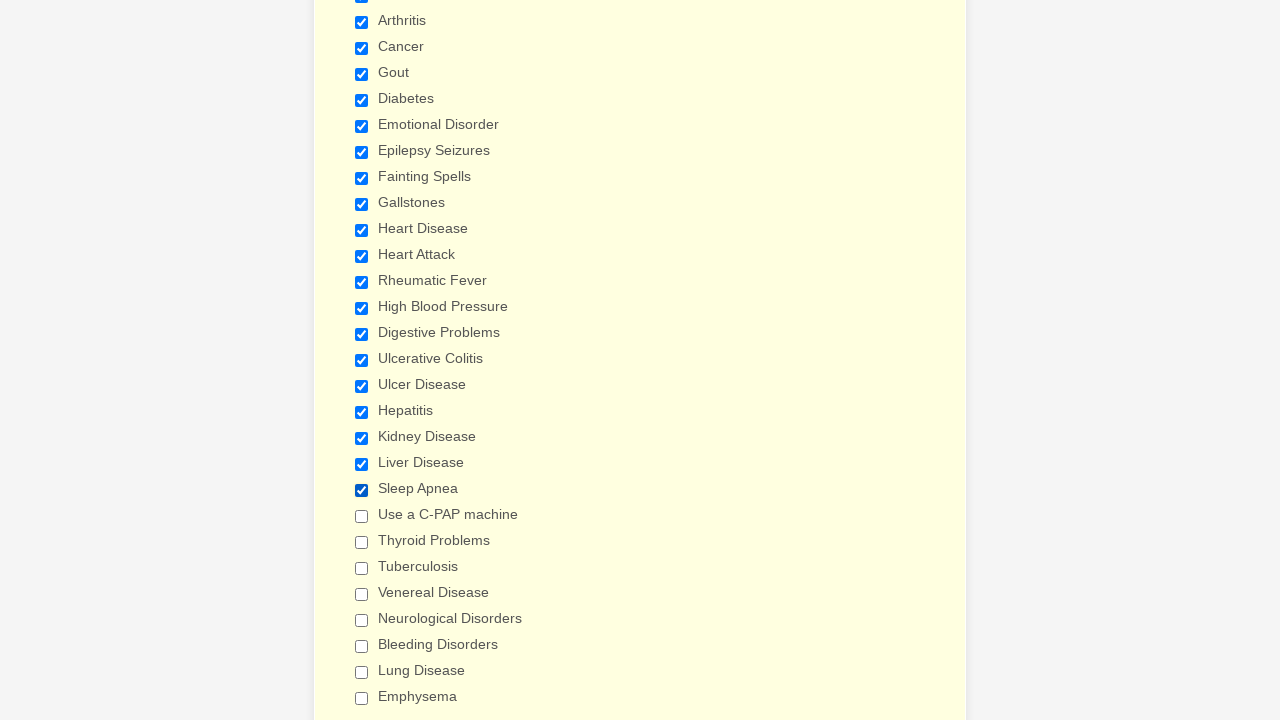

Clicked checkbox 22 to select it at (362, 516) on input[type='checkbox'] >> nth=21
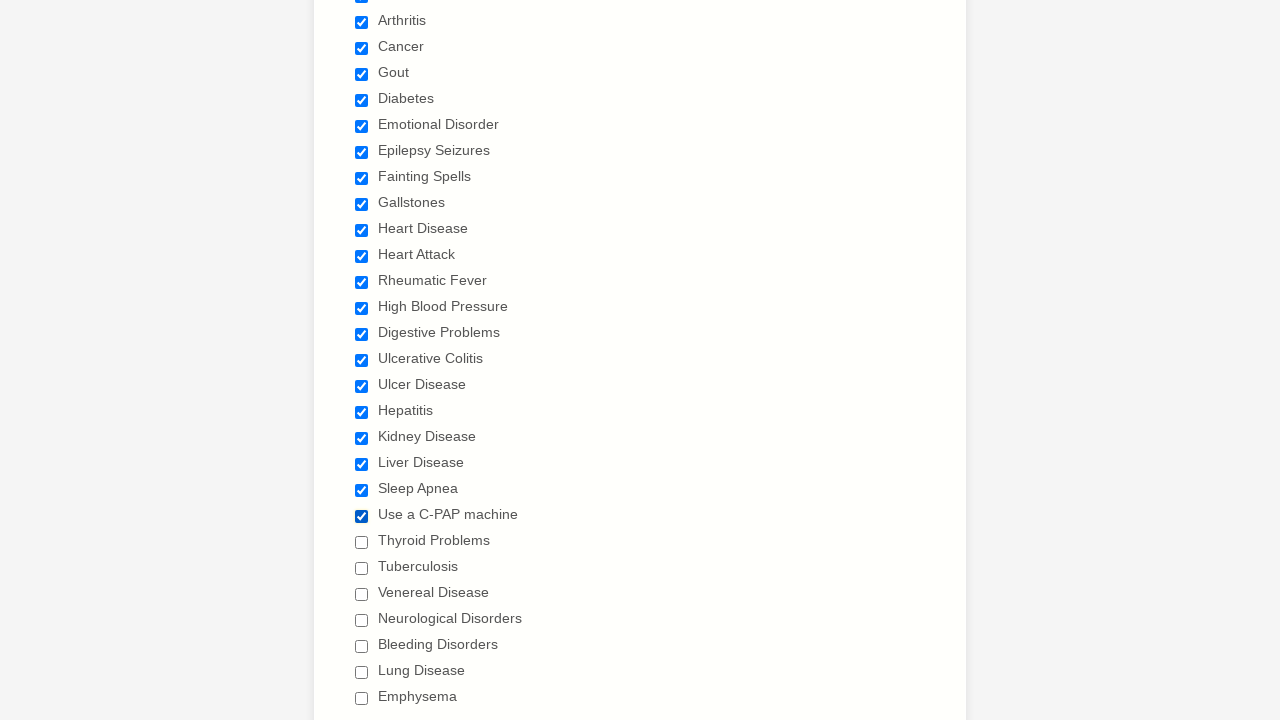

Waited 500ms for checkbox 22 to be selected
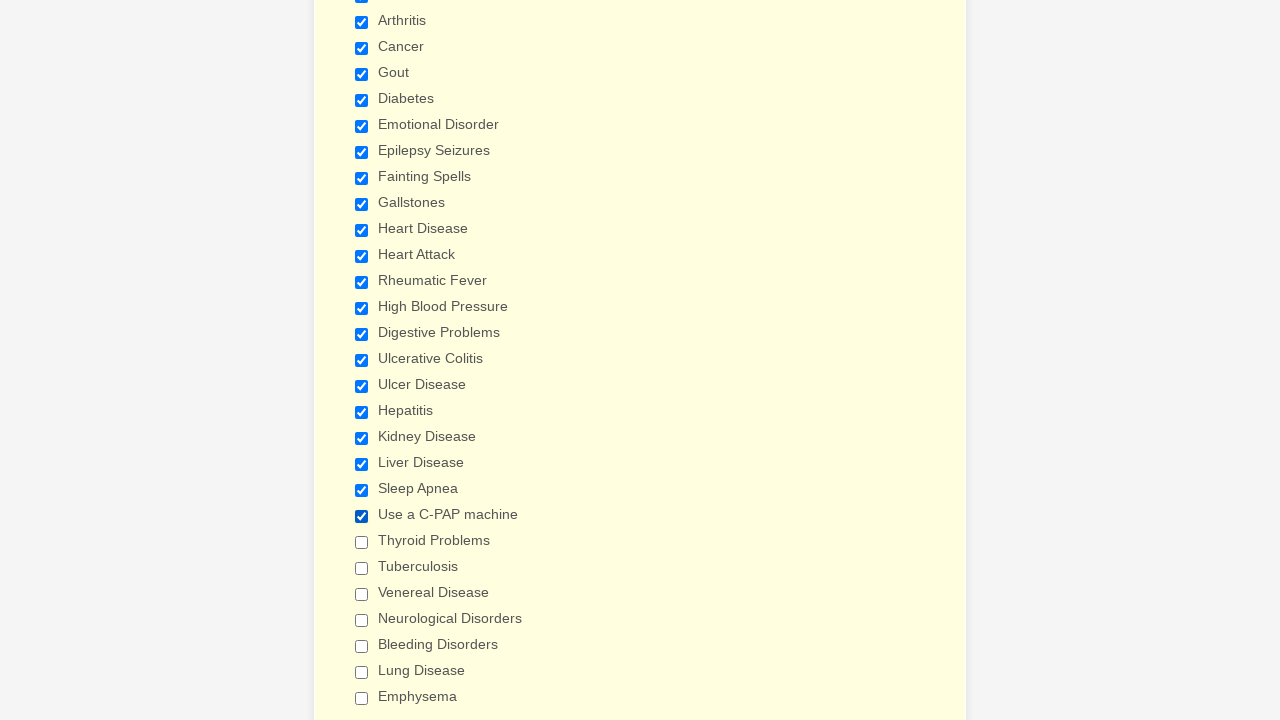

Clicked checkbox 23 to select it at (362, 542) on input[type='checkbox'] >> nth=22
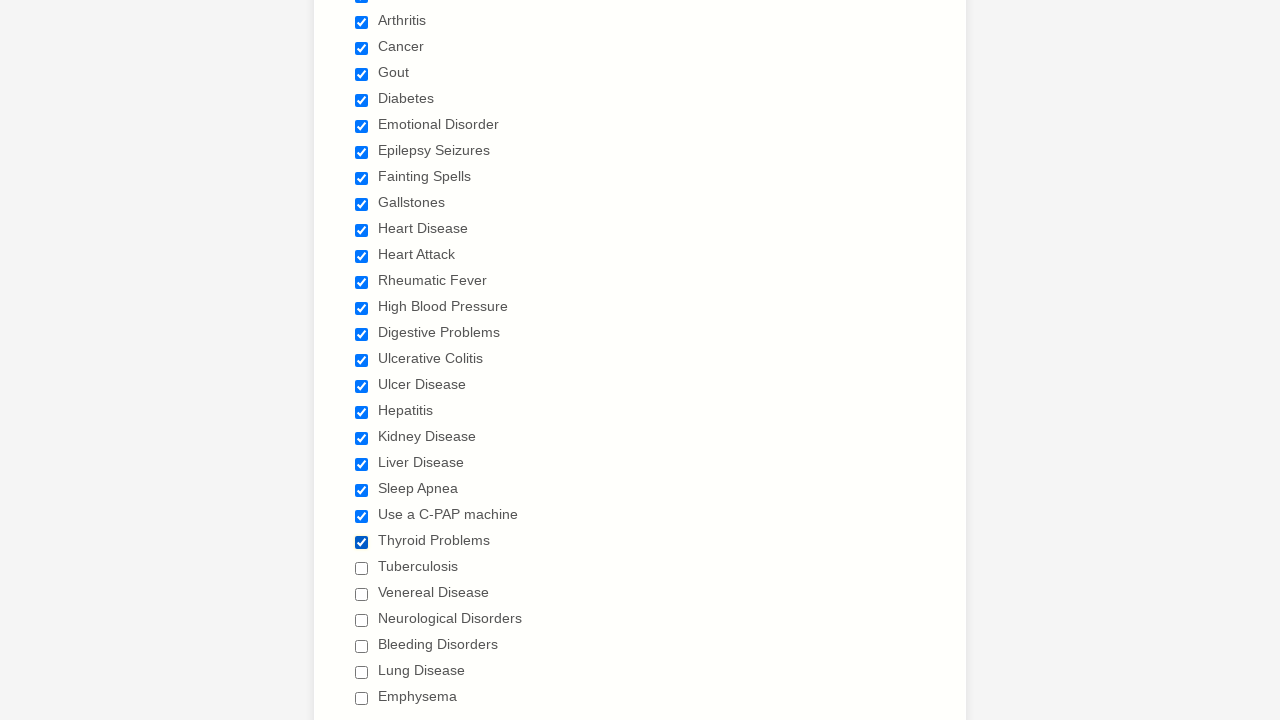

Waited 500ms for checkbox 23 to be selected
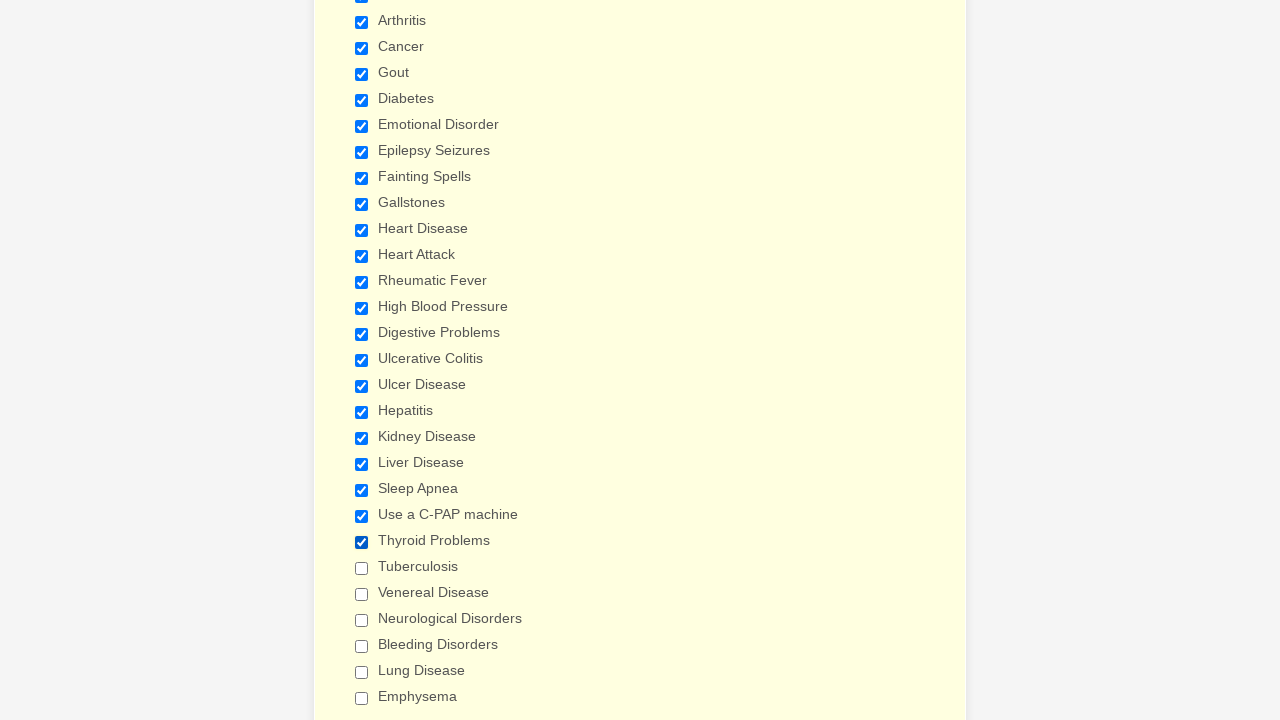

Clicked checkbox 24 to select it at (362, 568) on input[type='checkbox'] >> nth=23
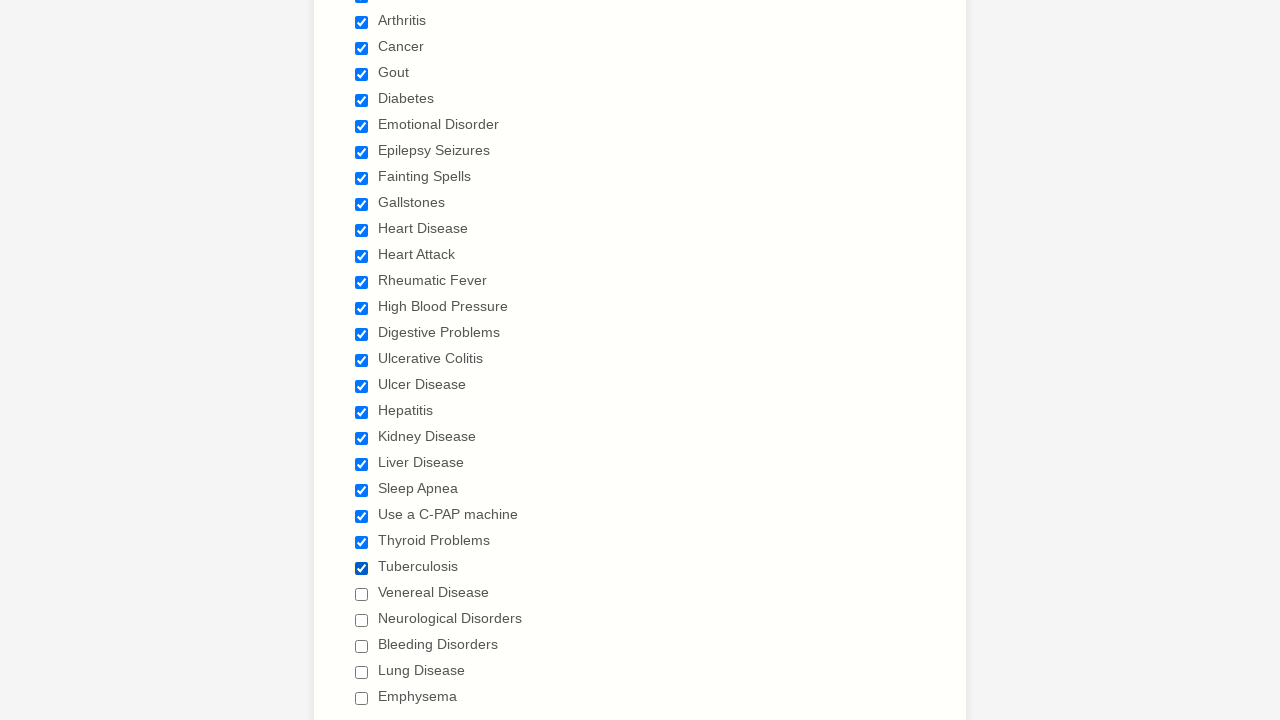

Waited 500ms for checkbox 24 to be selected
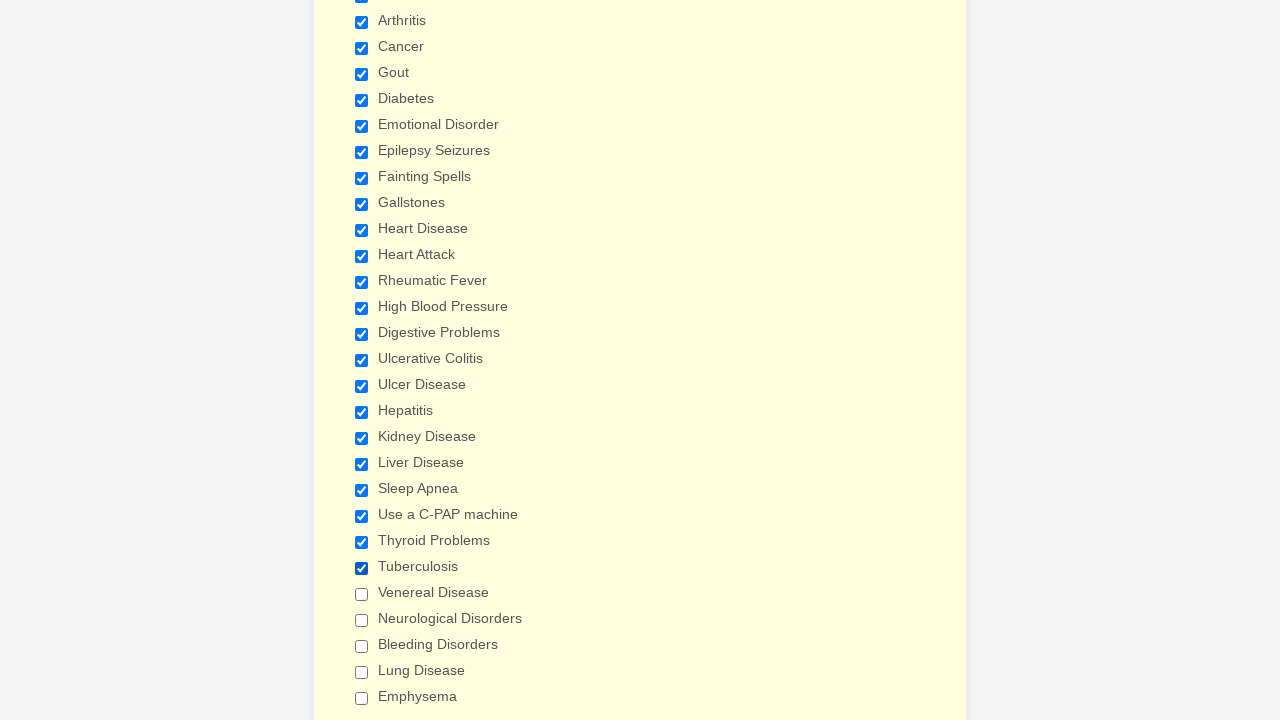

Clicked checkbox 25 to select it at (362, 594) on input[type='checkbox'] >> nth=24
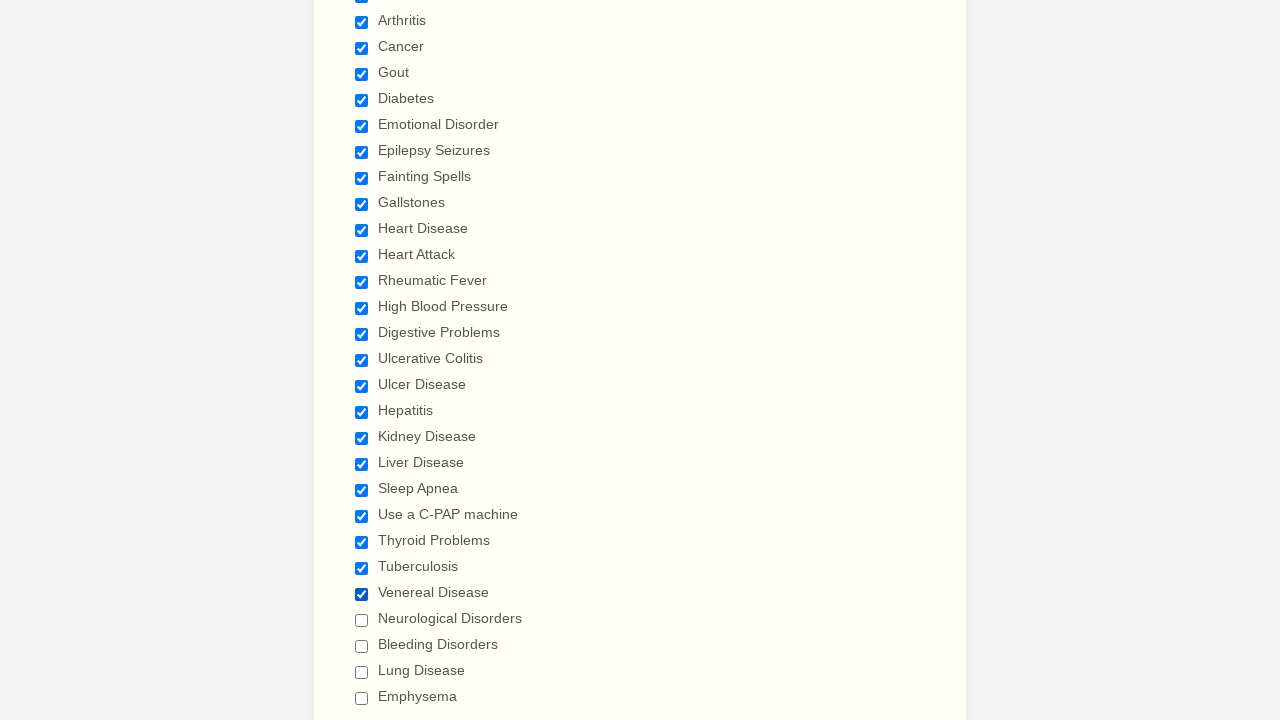

Waited 500ms for checkbox 25 to be selected
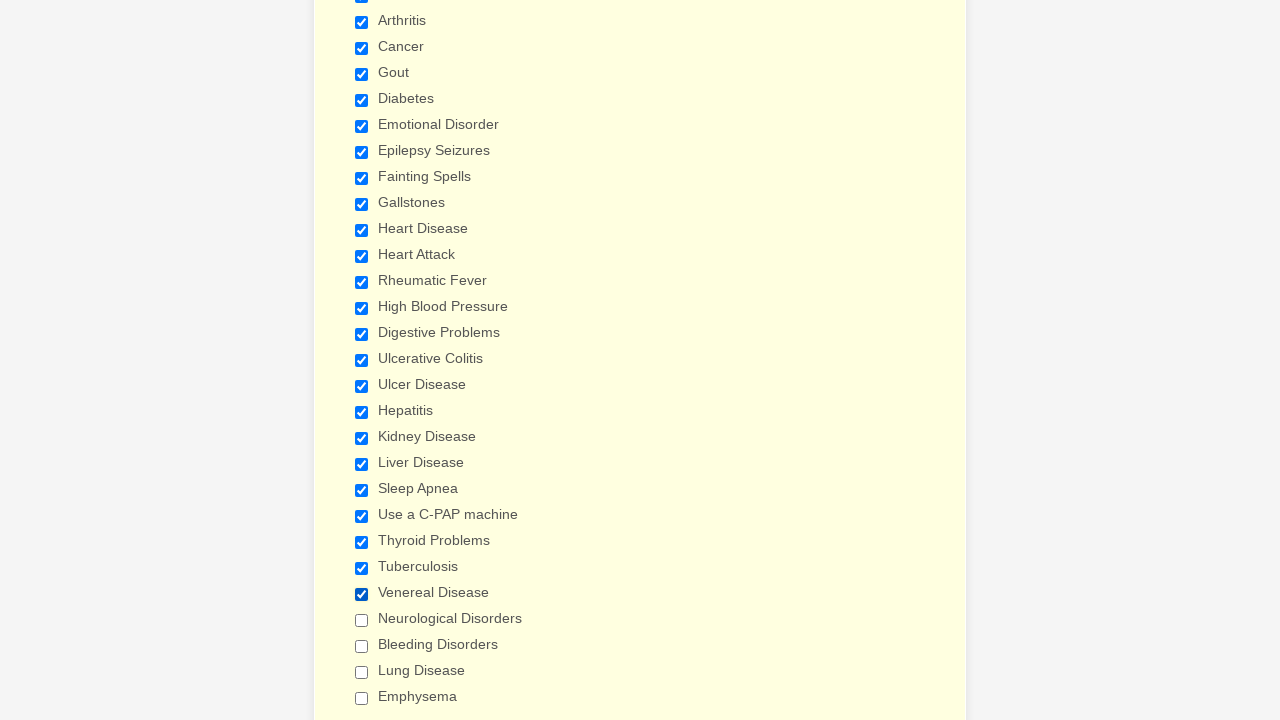

Clicked checkbox 26 to select it at (362, 620) on input[type='checkbox'] >> nth=25
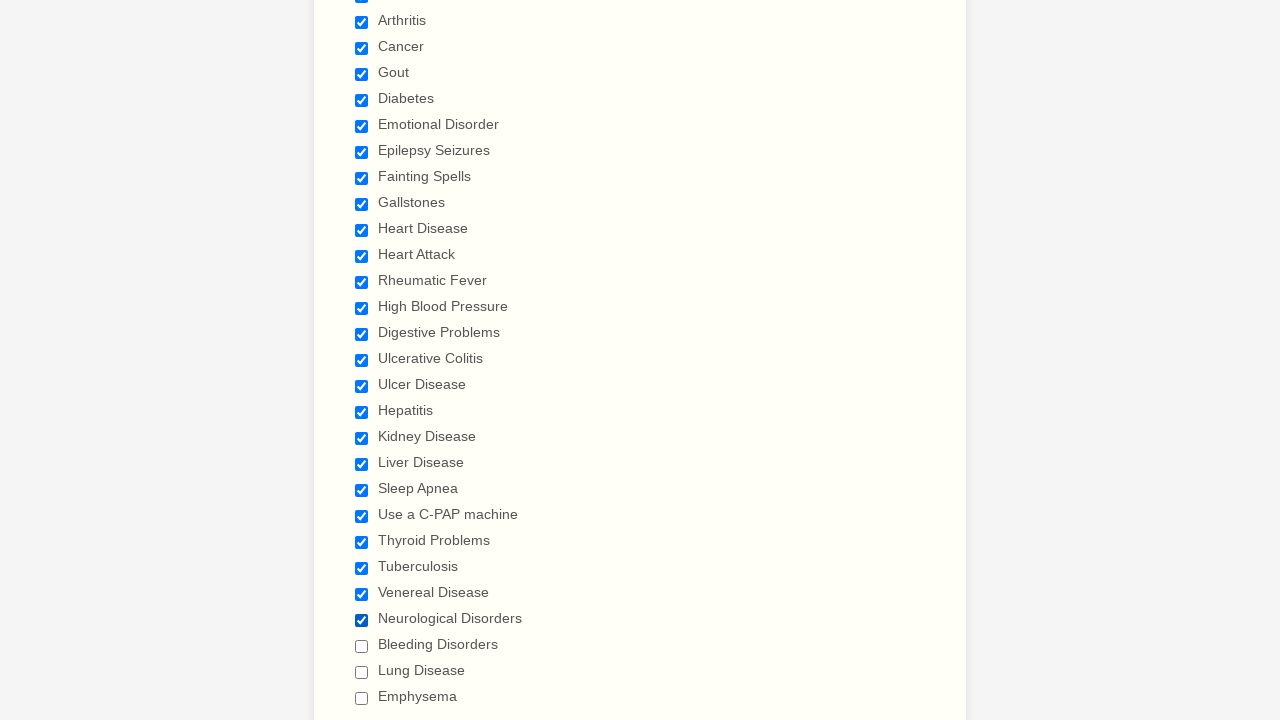

Waited 500ms for checkbox 26 to be selected
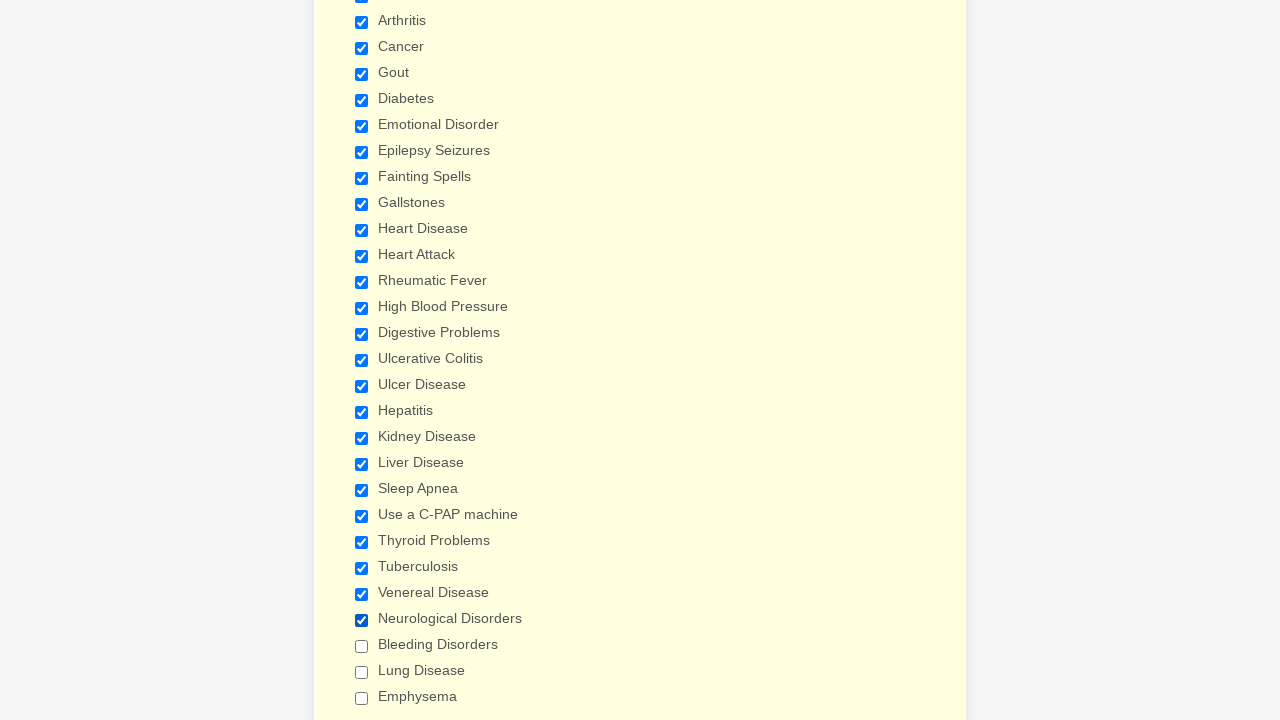

Clicked checkbox 27 to select it at (362, 646) on input[type='checkbox'] >> nth=26
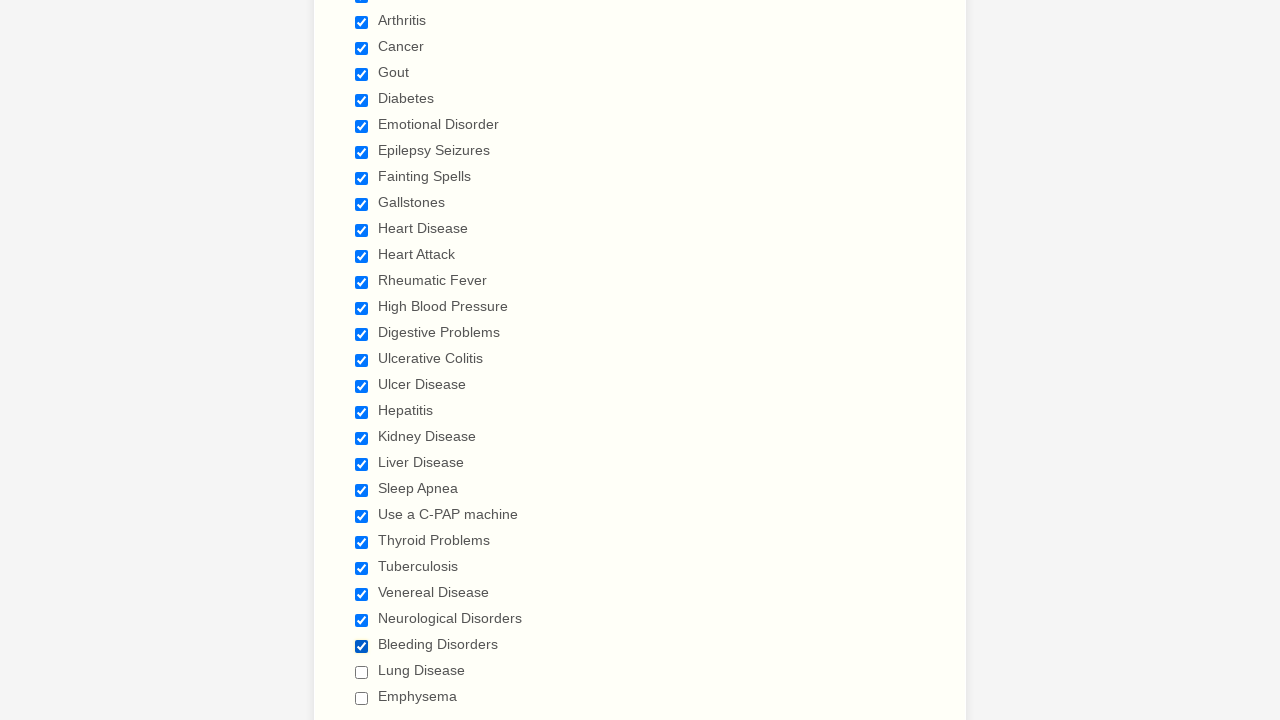

Waited 500ms for checkbox 27 to be selected
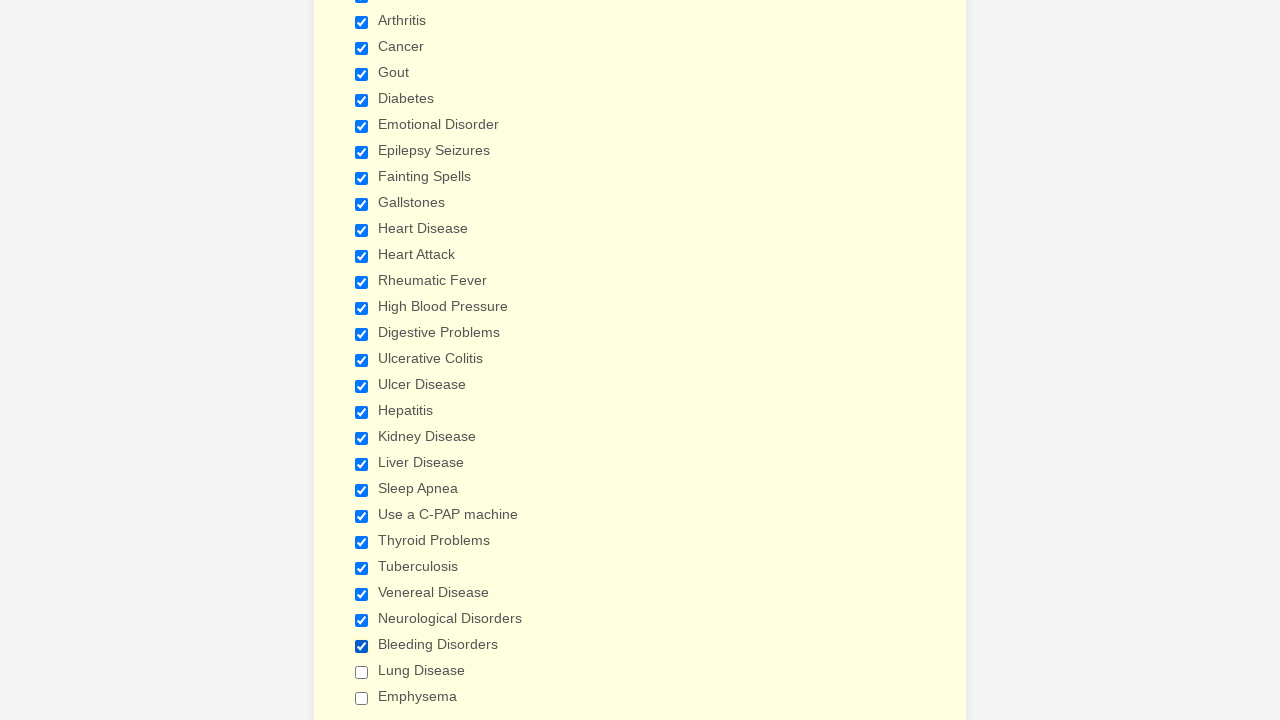

Clicked checkbox 28 to select it at (362, 672) on input[type='checkbox'] >> nth=27
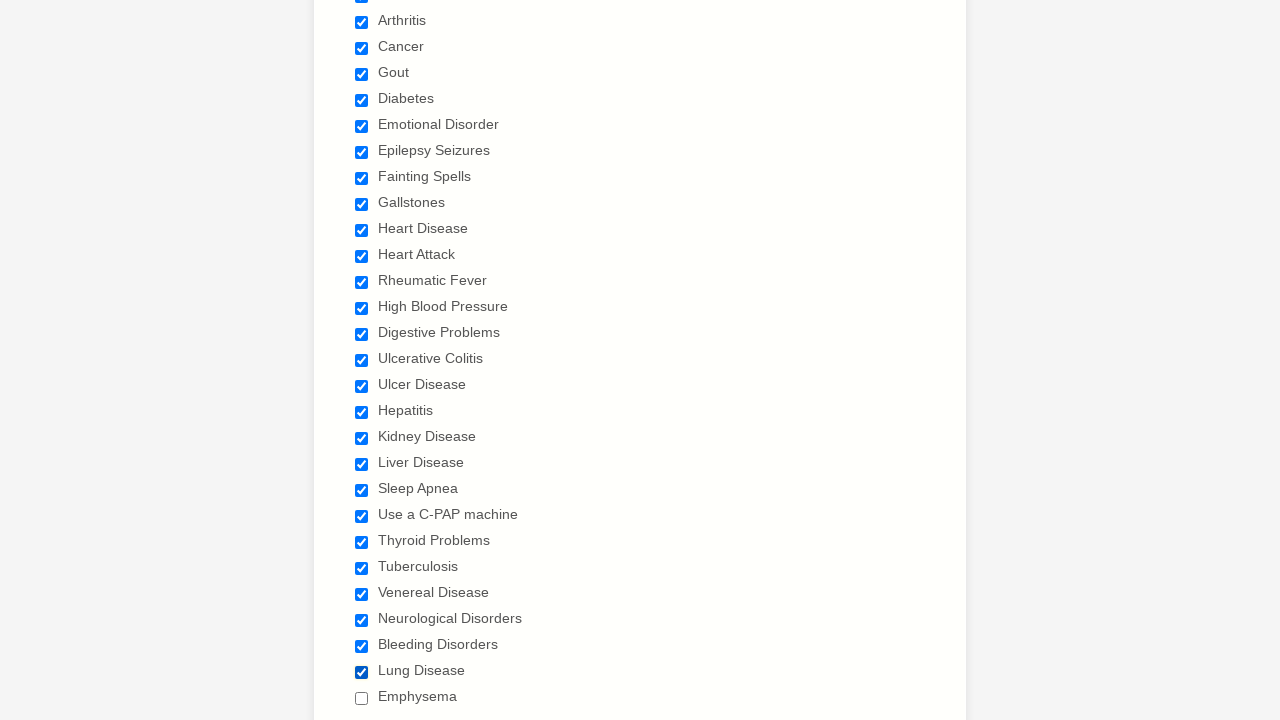

Waited 500ms for checkbox 28 to be selected
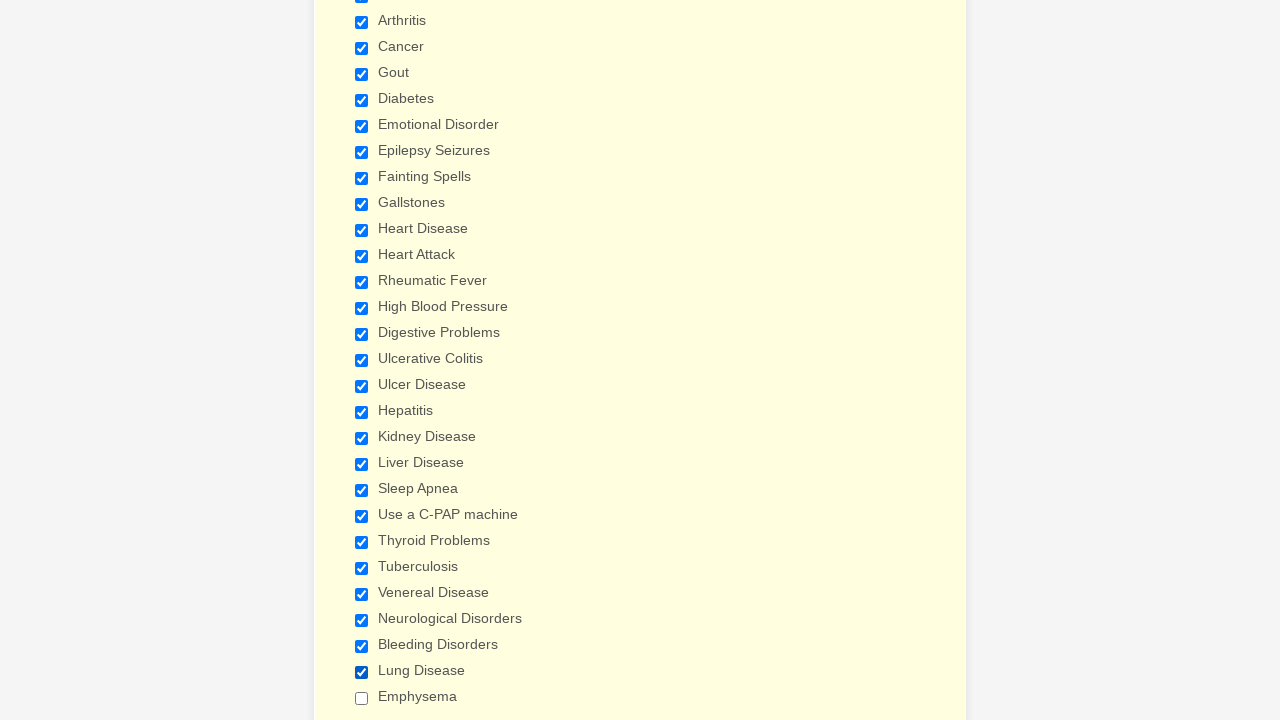

Clicked checkbox 29 to select it at (362, 698) on input[type='checkbox'] >> nth=28
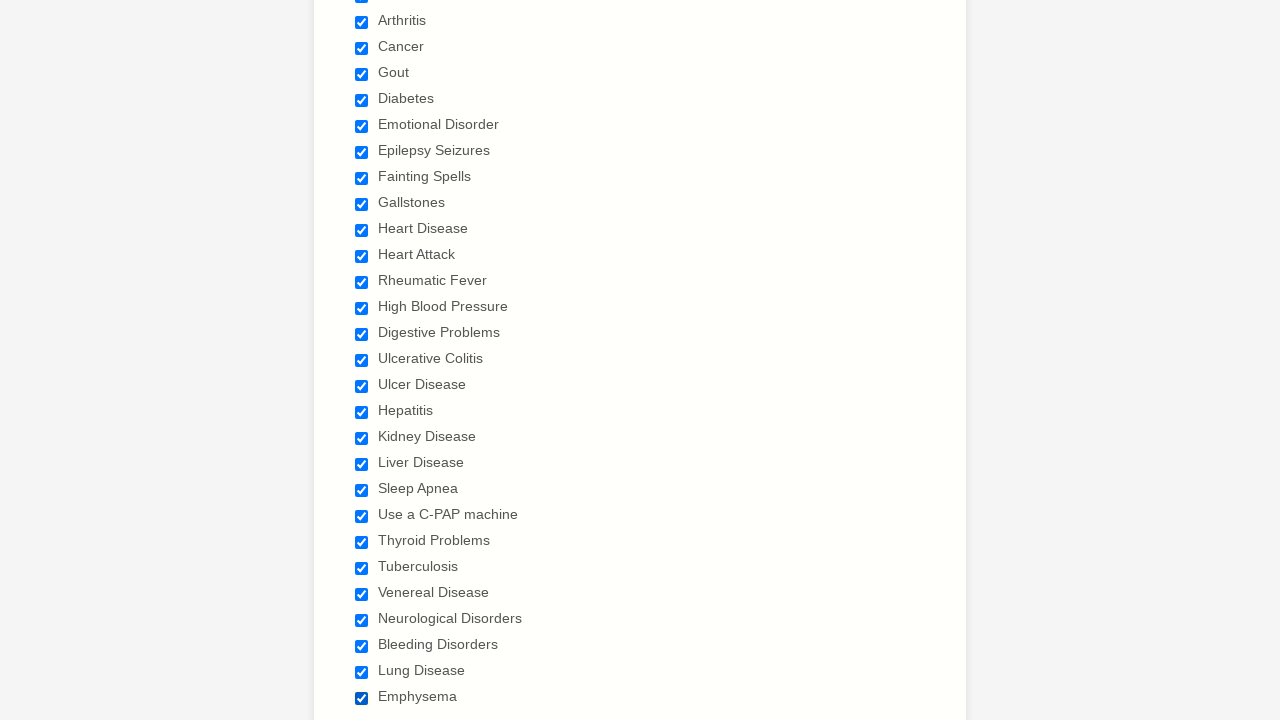

Waited 500ms for checkbox 29 to be selected
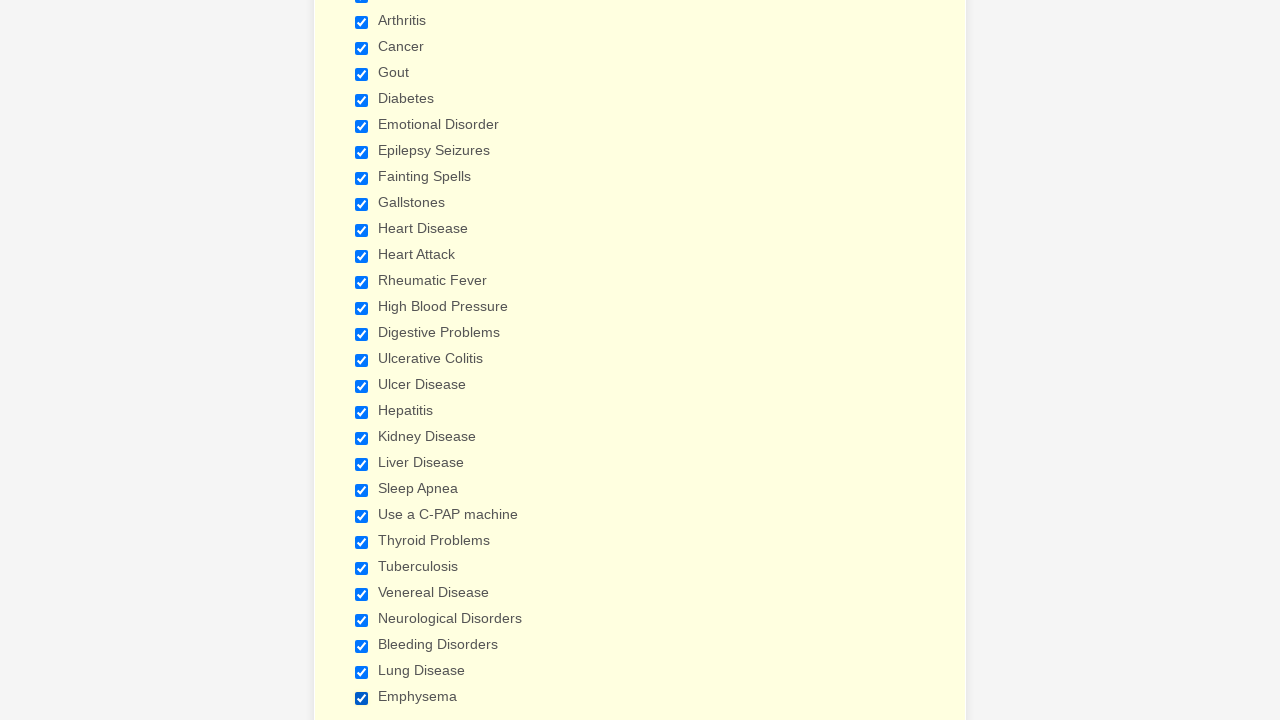

Verified checkbox 1 is selected
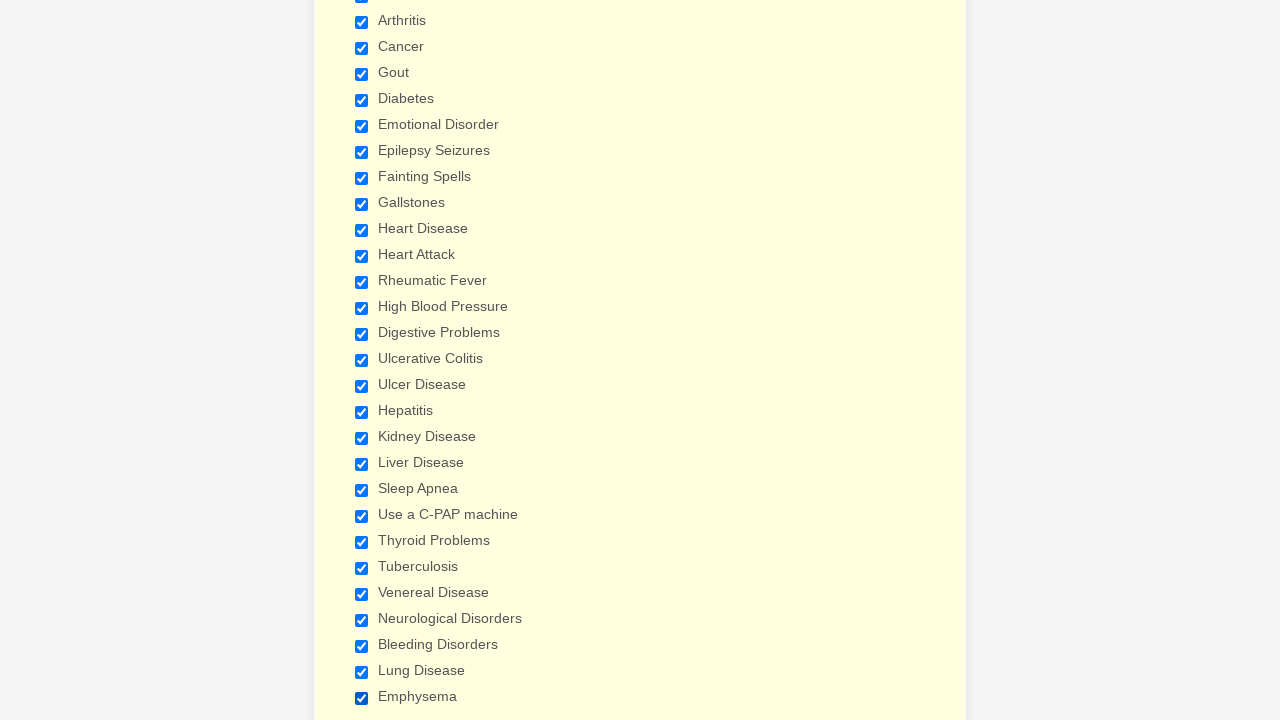

Verified checkbox 2 is selected
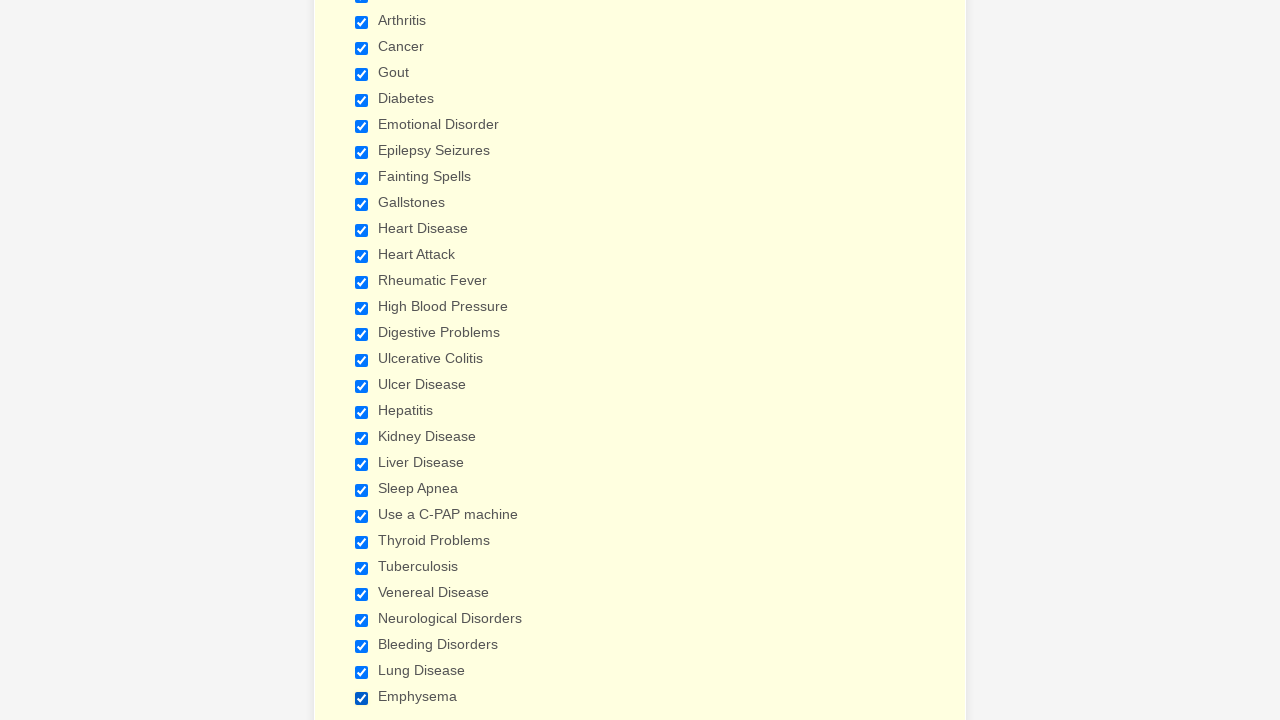

Verified checkbox 3 is selected
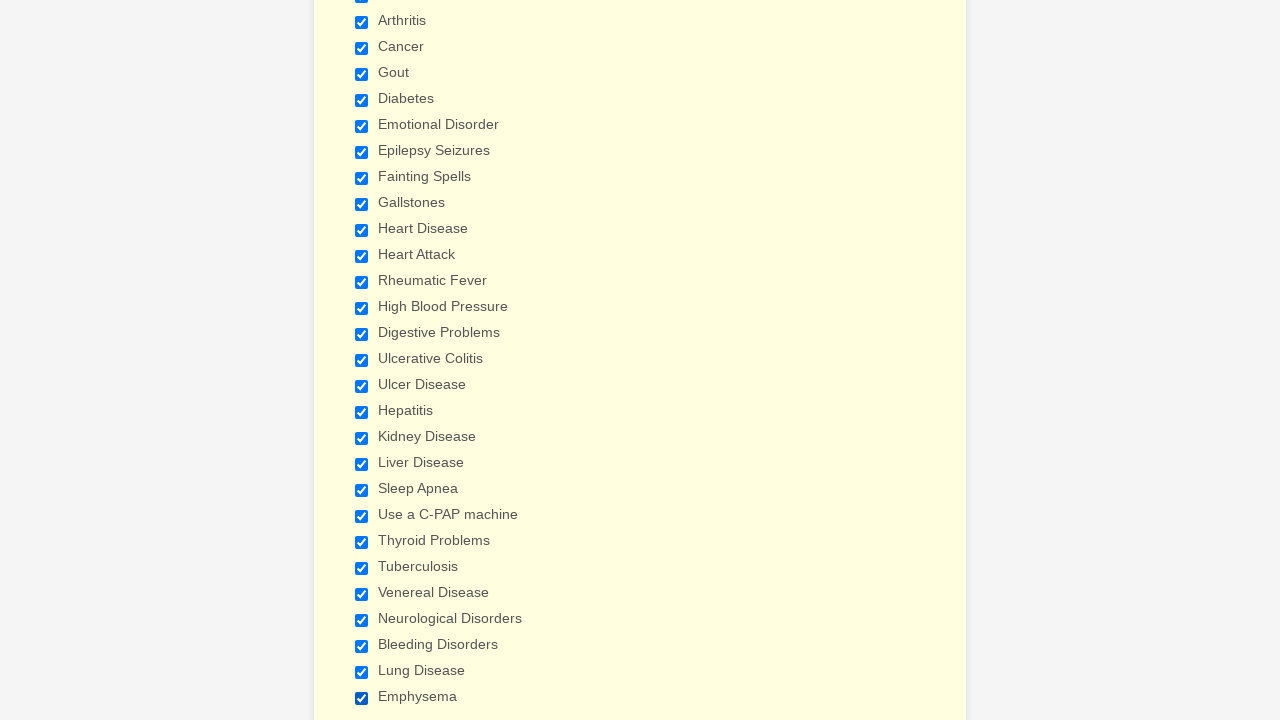

Verified checkbox 4 is selected
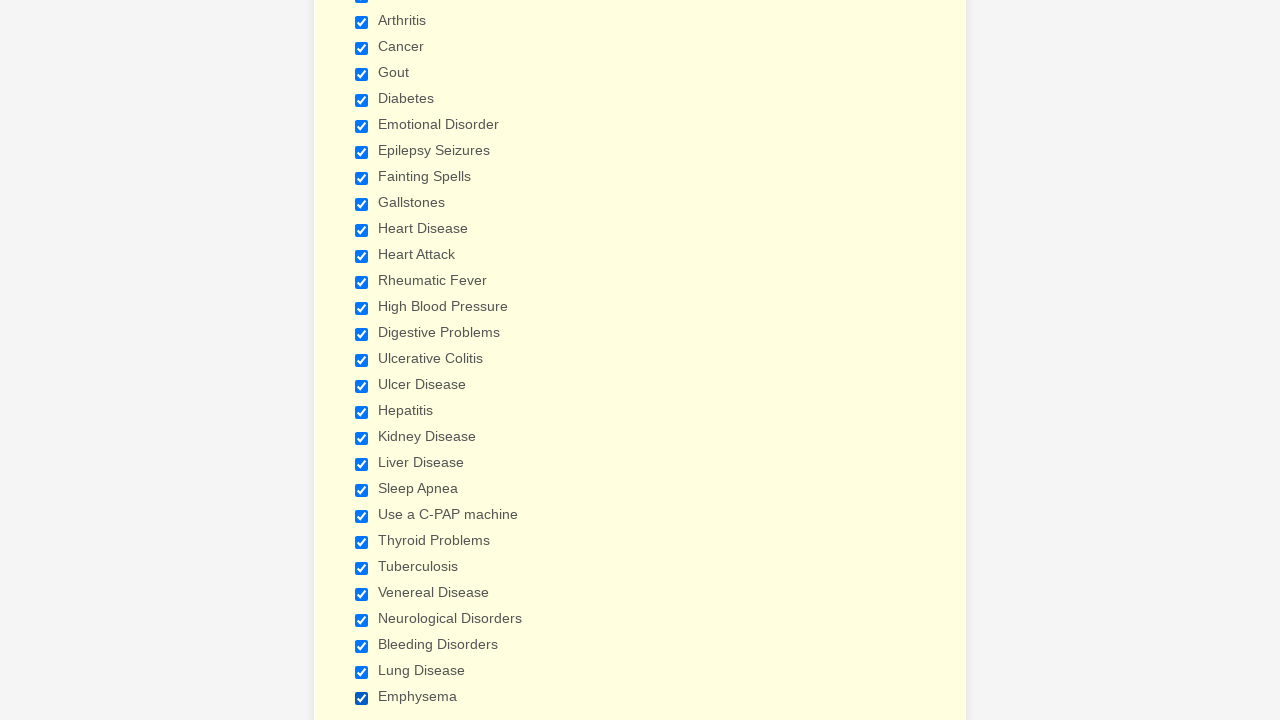

Verified checkbox 5 is selected
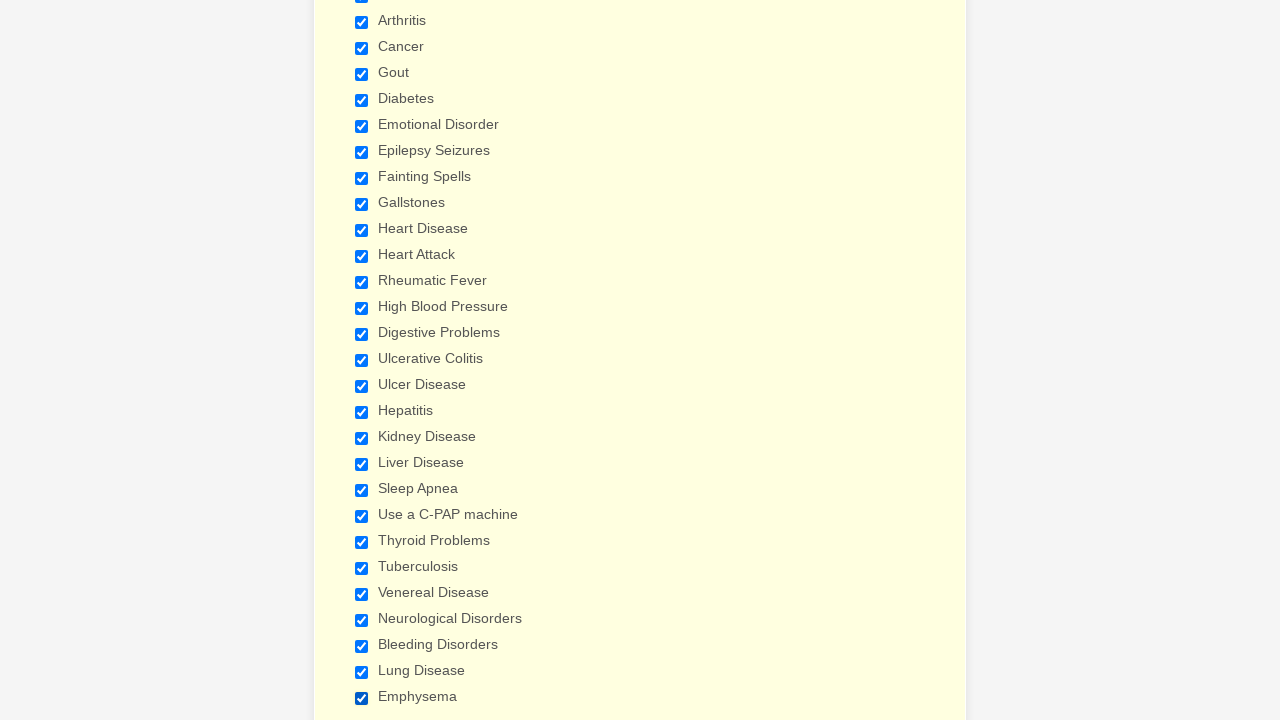

Verified checkbox 6 is selected
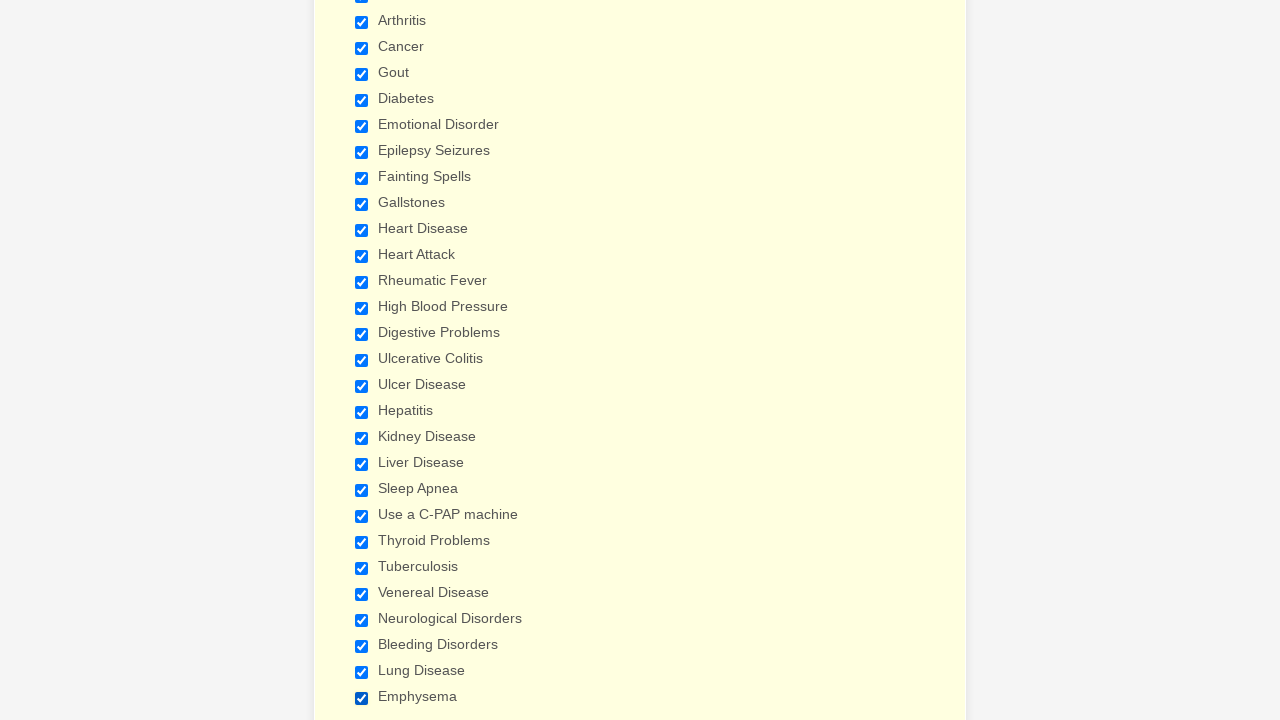

Verified checkbox 7 is selected
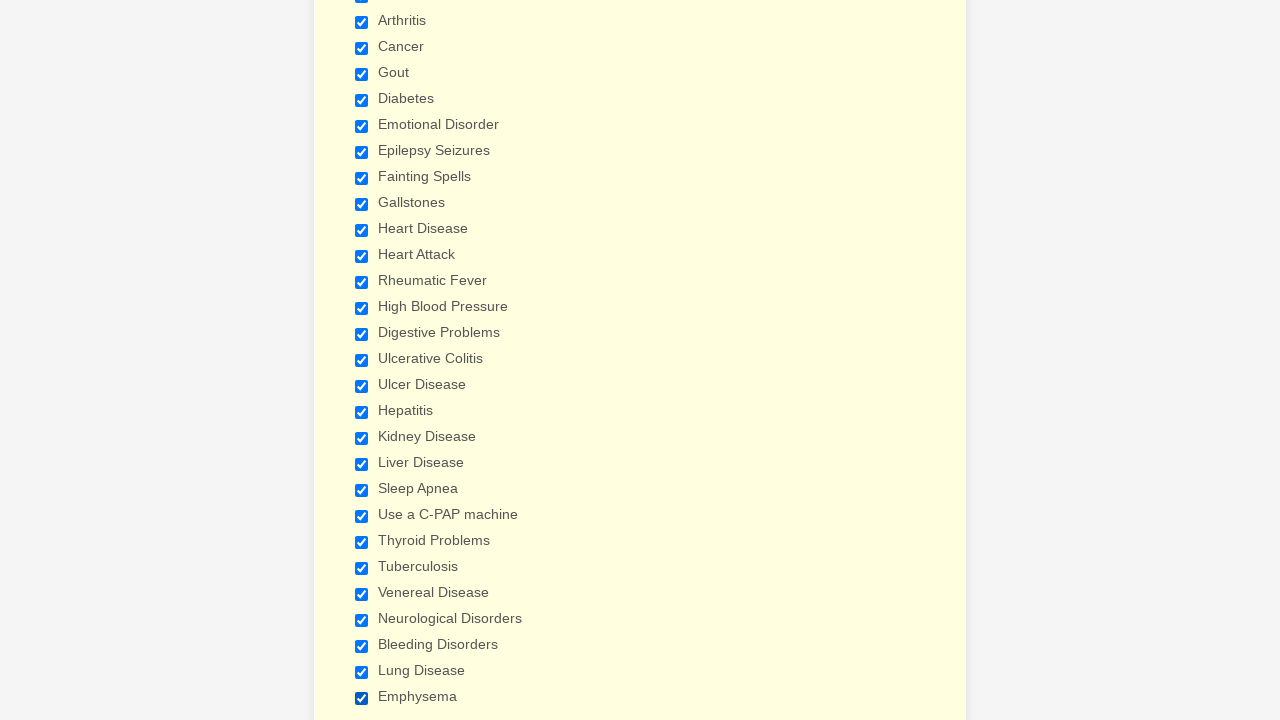

Verified checkbox 8 is selected
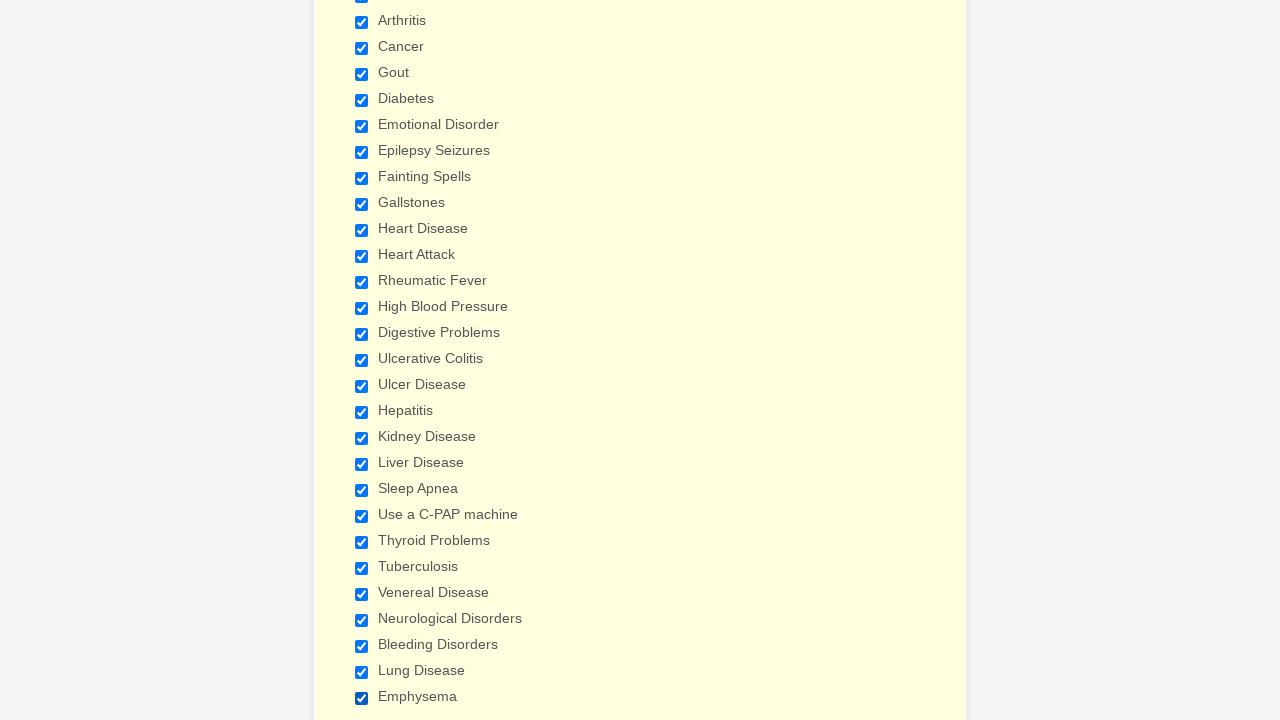

Verified checkbox 9 is selected
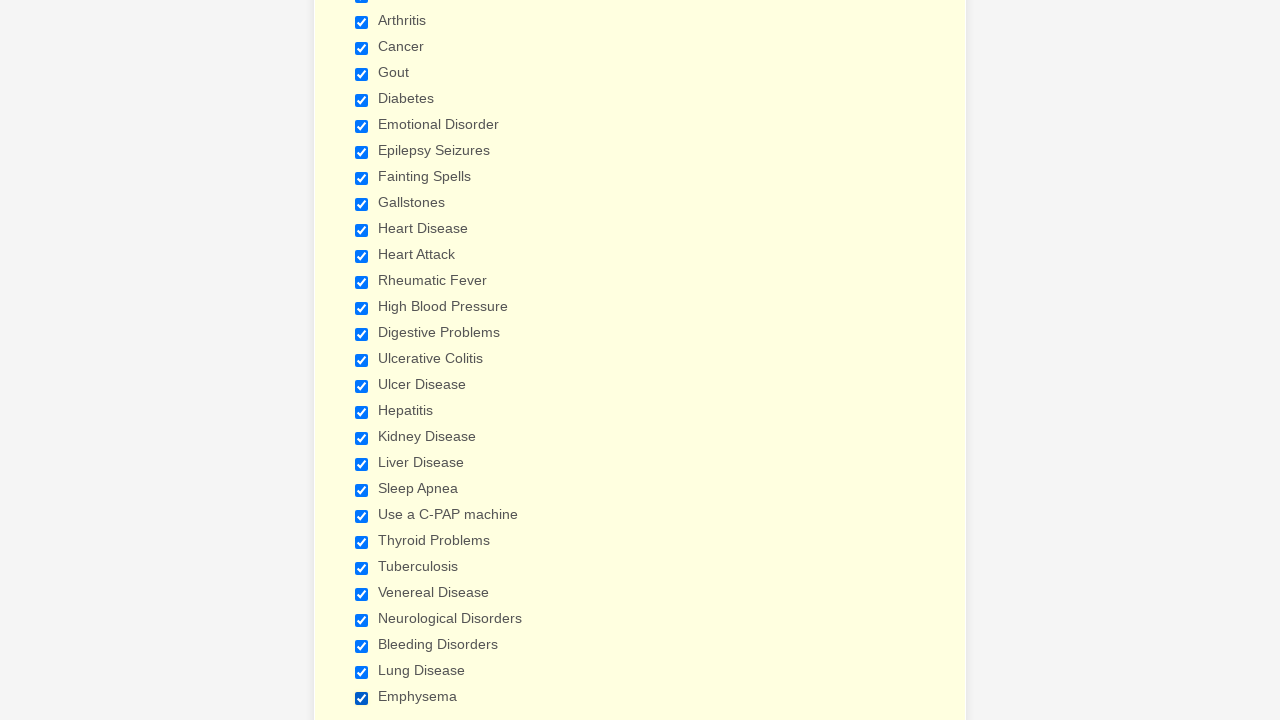

Verified checkbox 10 is selected
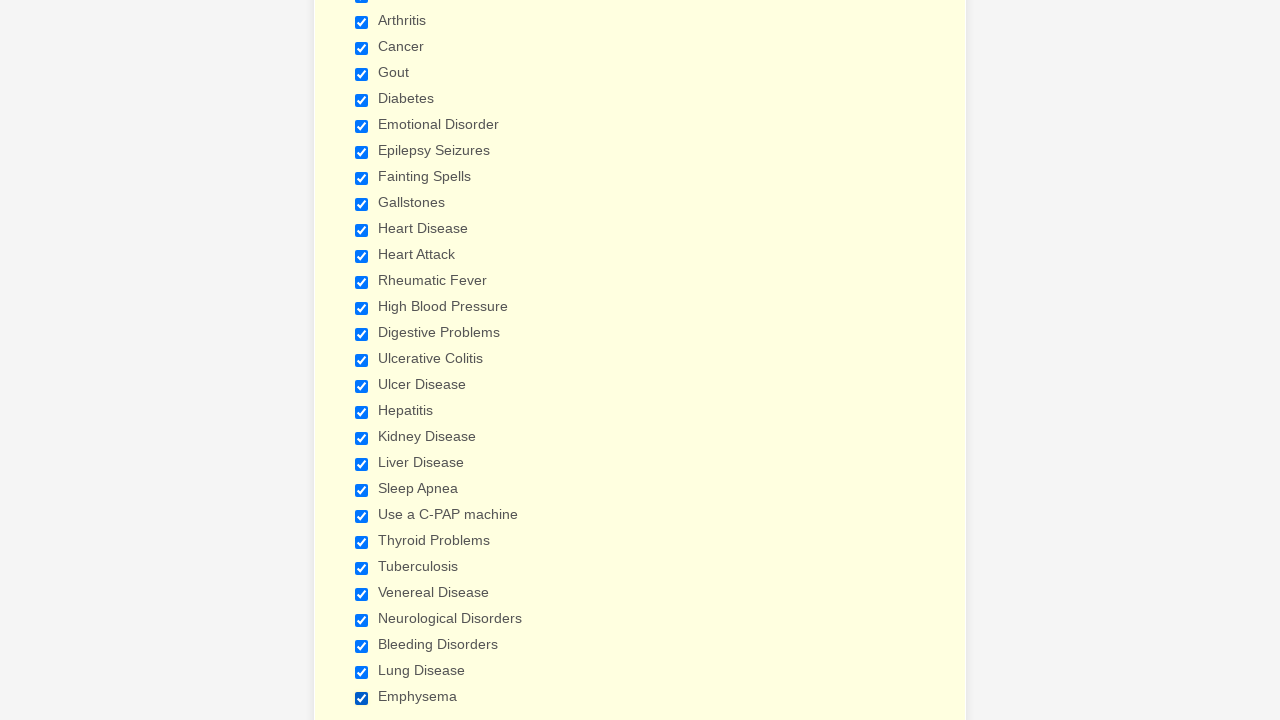

Verified checkbox 11 is selected
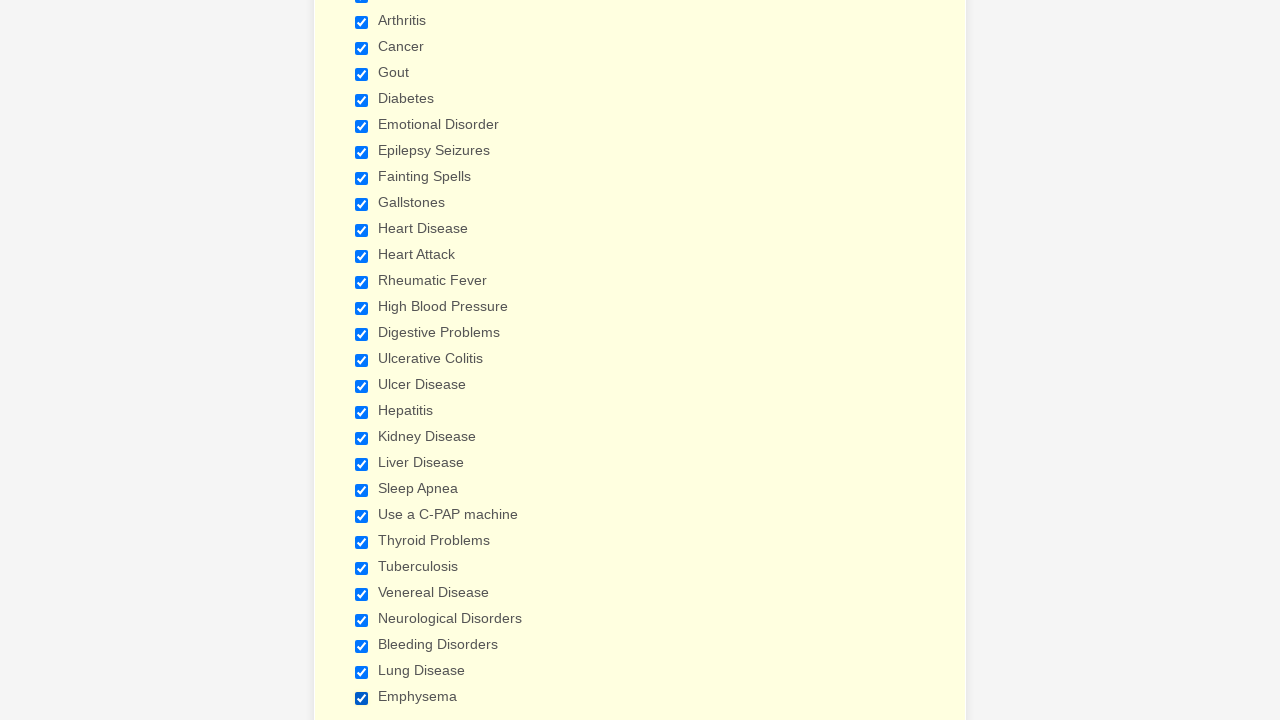

Verified checkbox 12 is selected
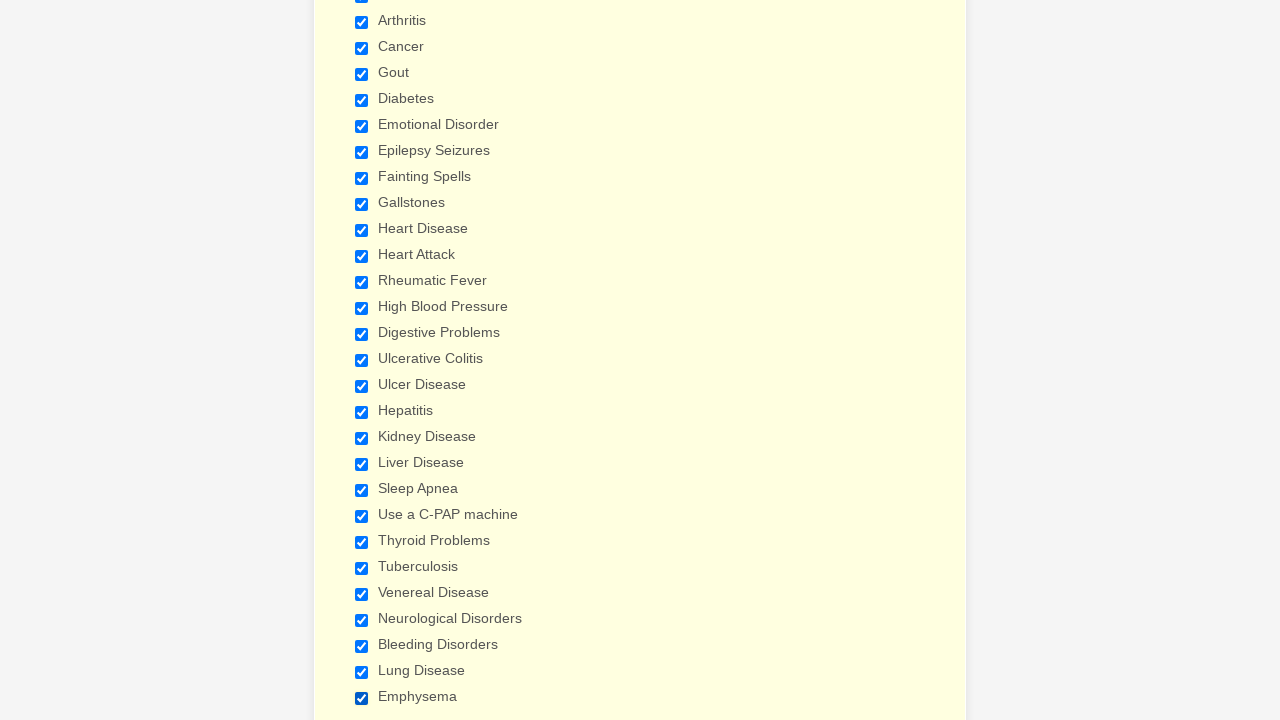

Verified checkbox 13 is selected
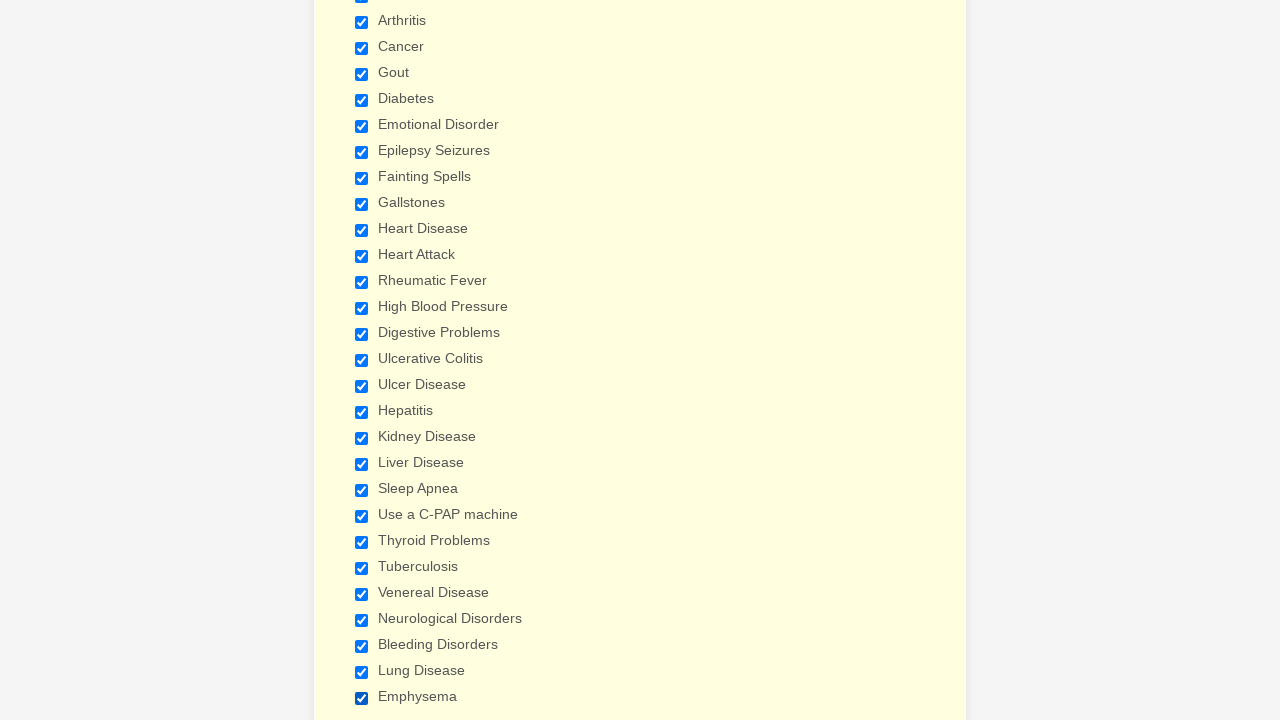

Verified checkbox 14 is selected
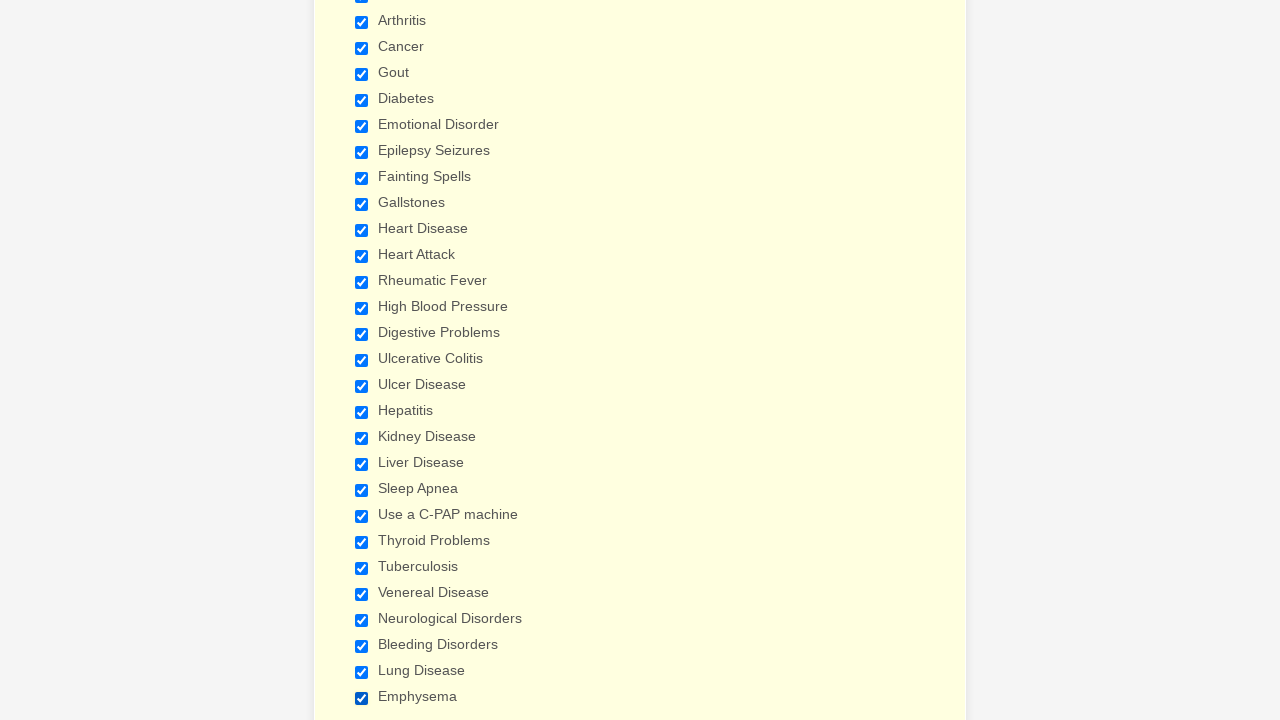

Verified checkbox 15 is selected
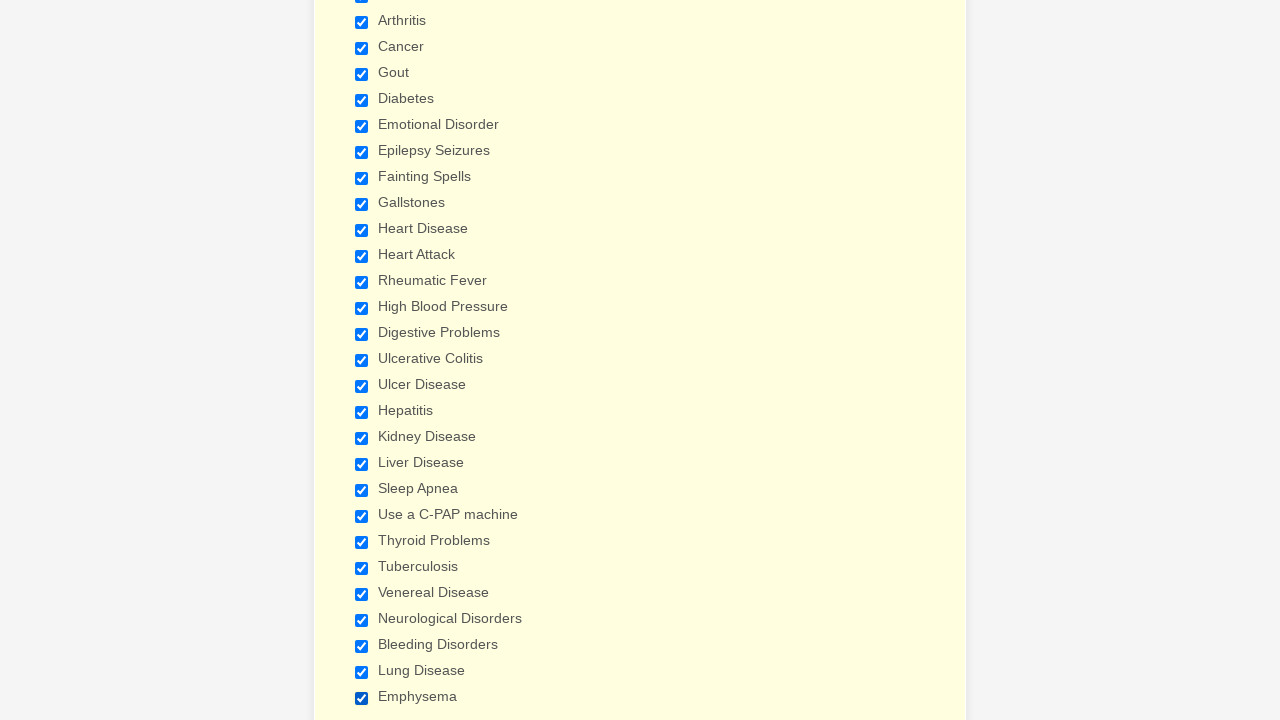

Verified checkbox 16 is selected
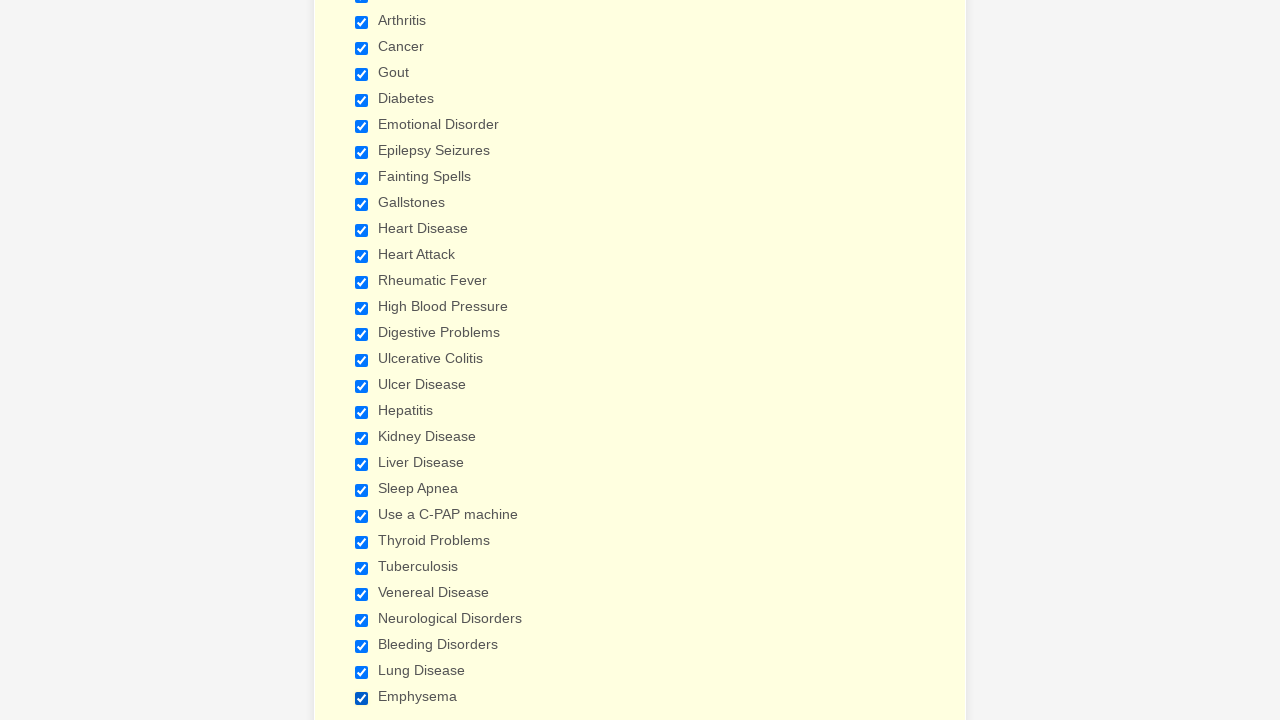

Verified checkbox 17 is selected
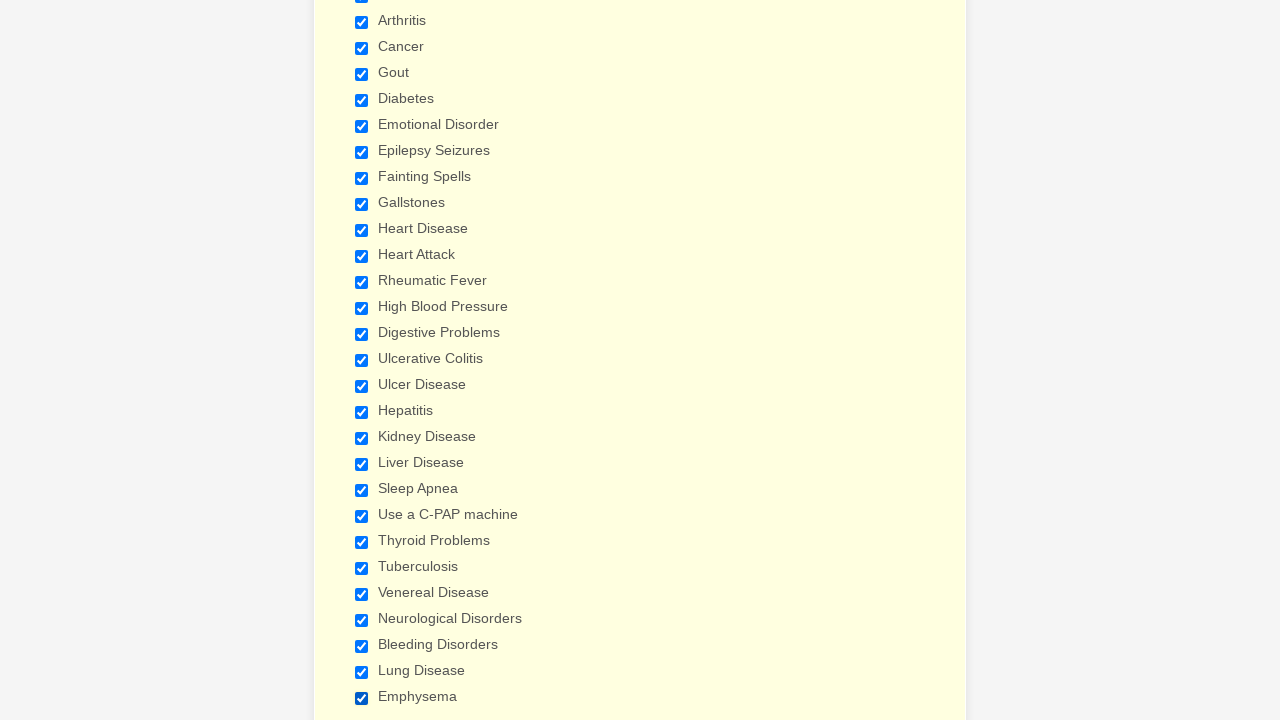

Verified checkbox 18 is selected
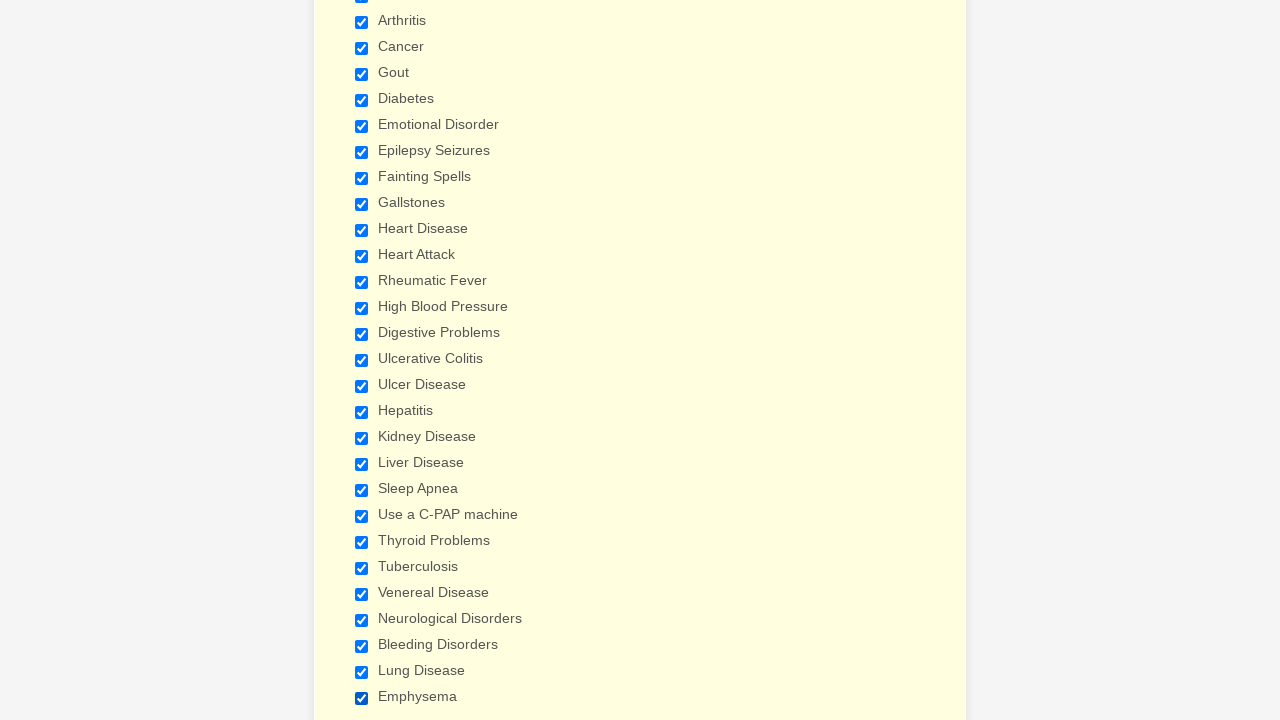

Verified checkbox 19 is selected
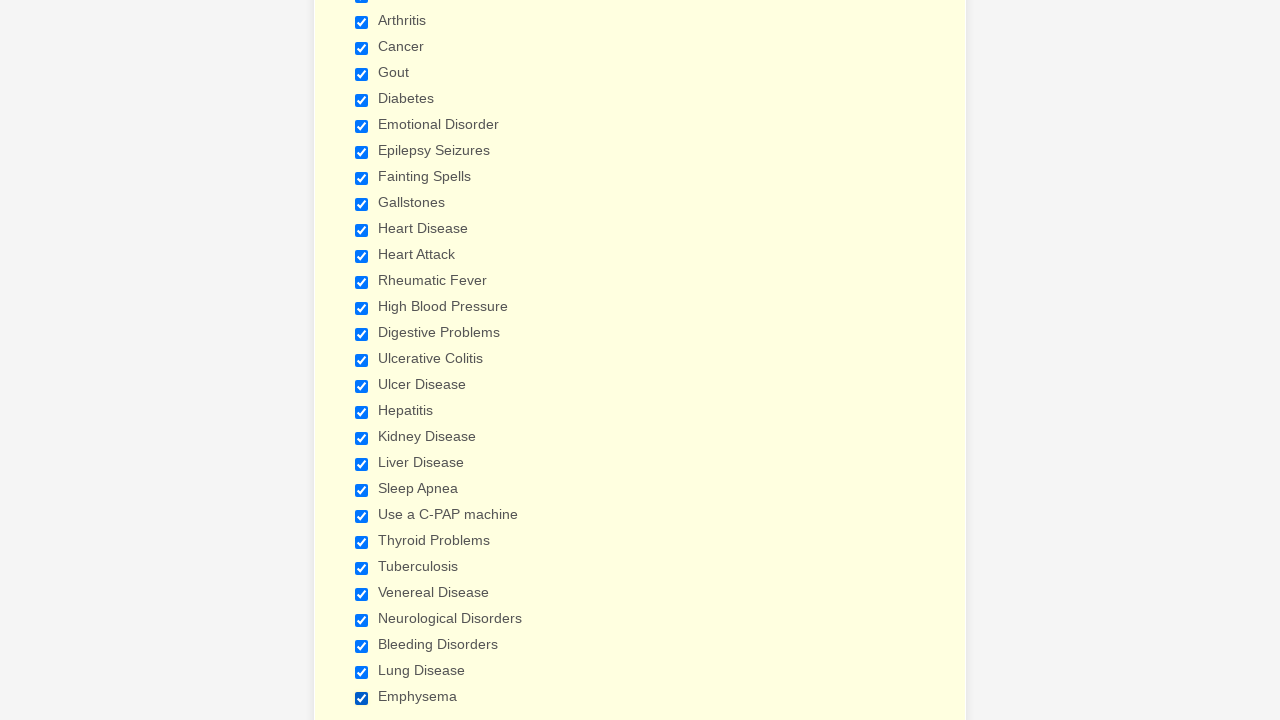

Verified checkbox 20 is selected
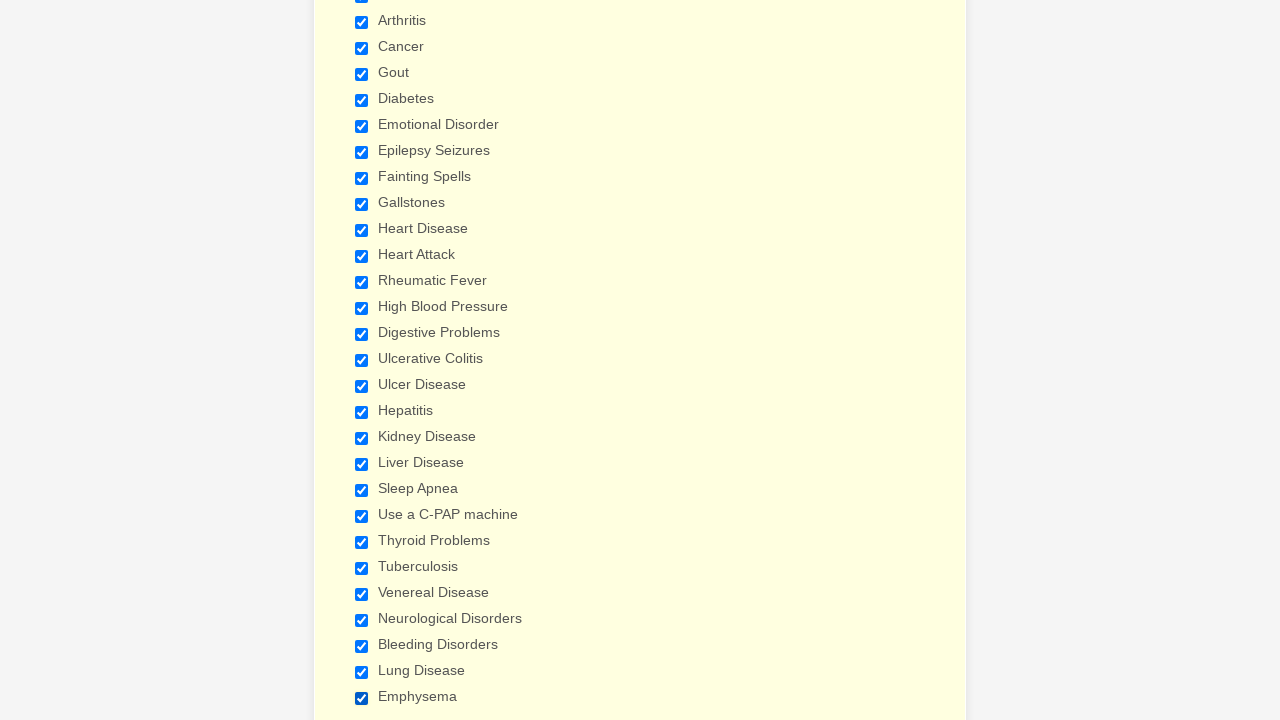

Verified checkbox 21 is selected
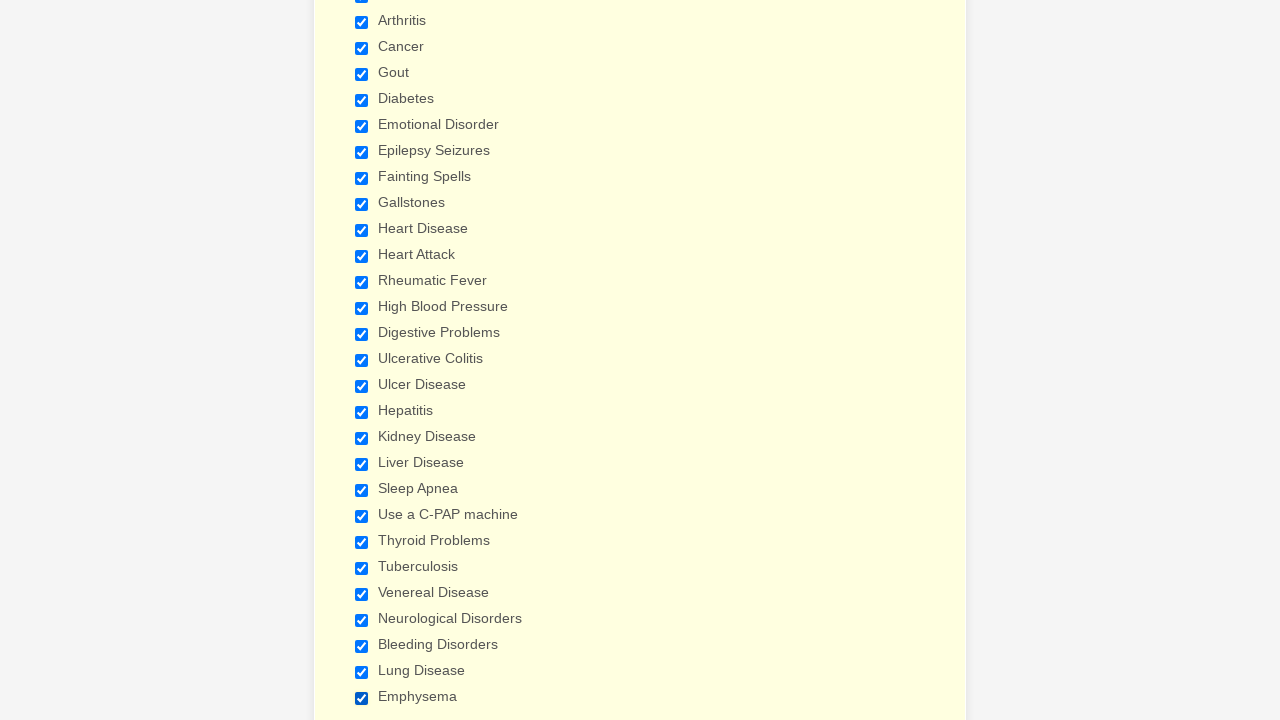

Verified checkbox 22 is selected
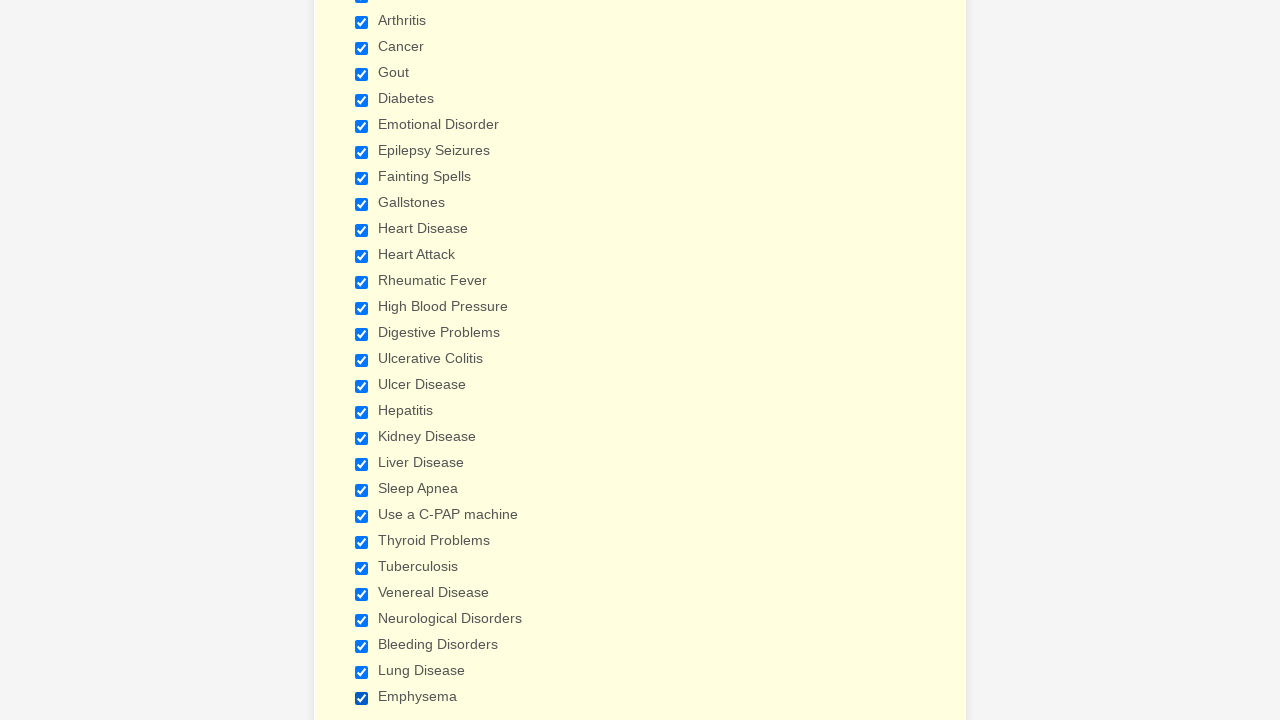

Verified checkbox 23 is selected
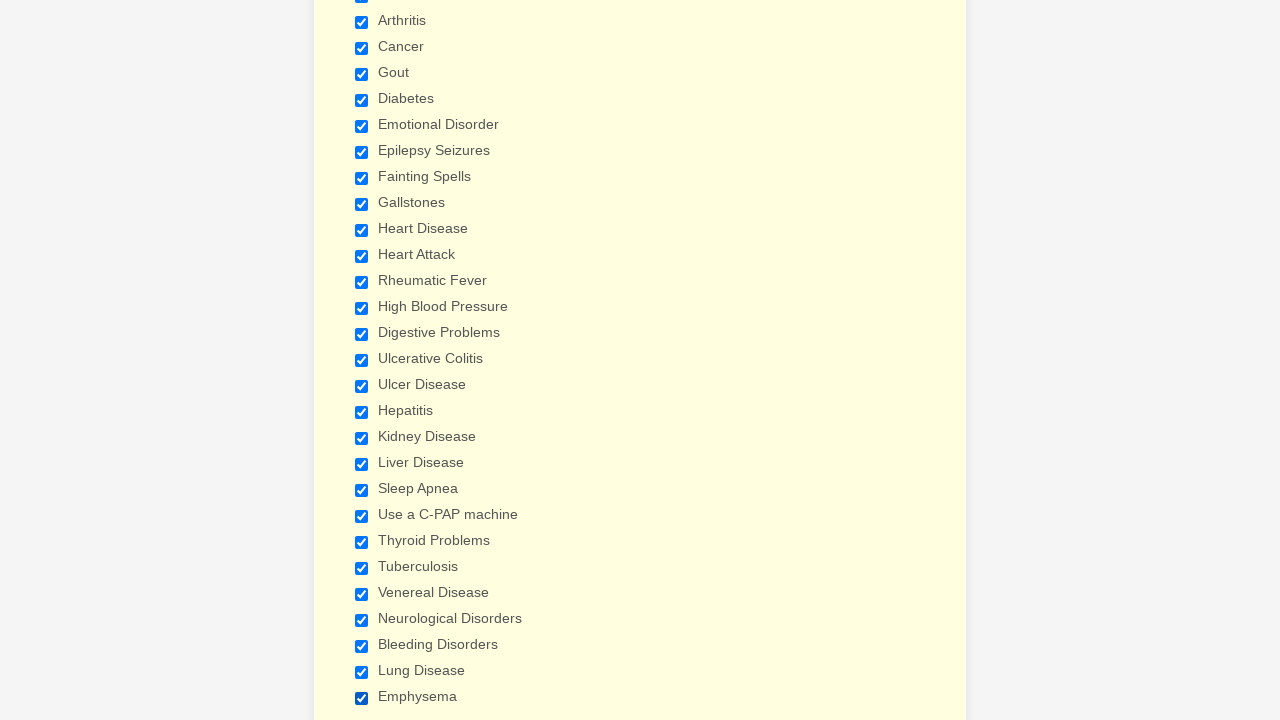

Verified checkbox 24 is selected
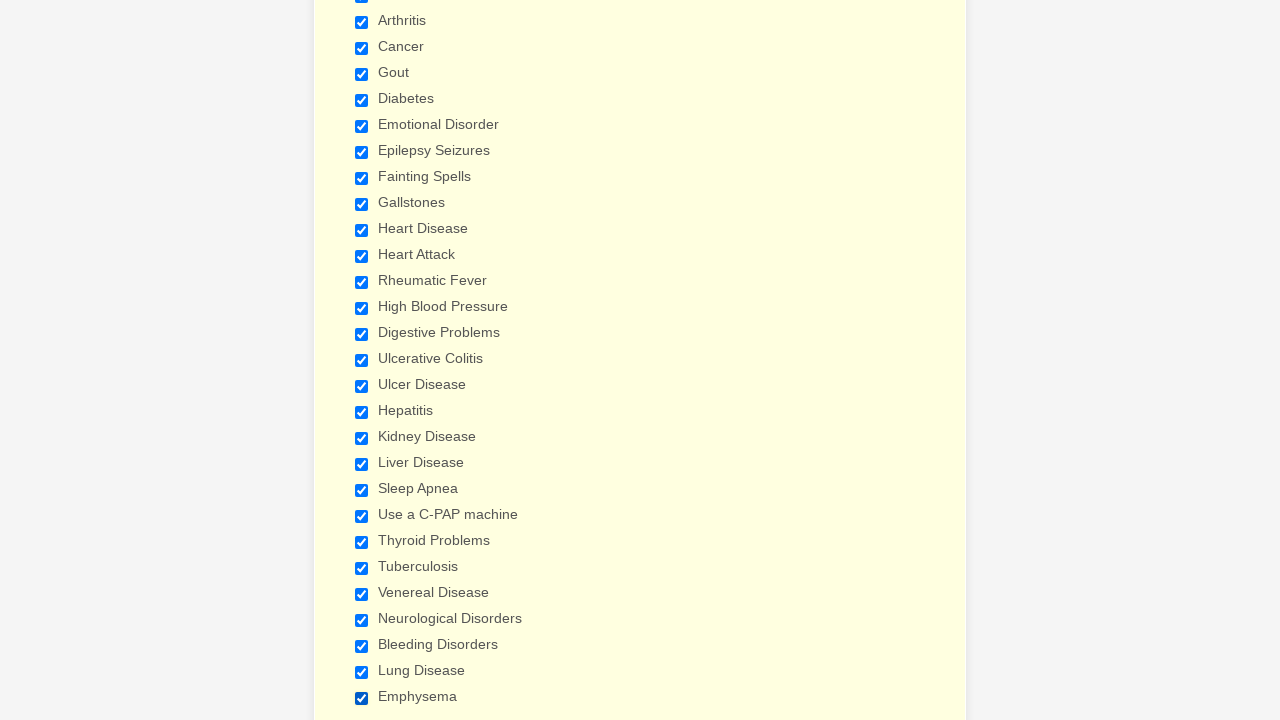

Verified checkbox 25 is selected
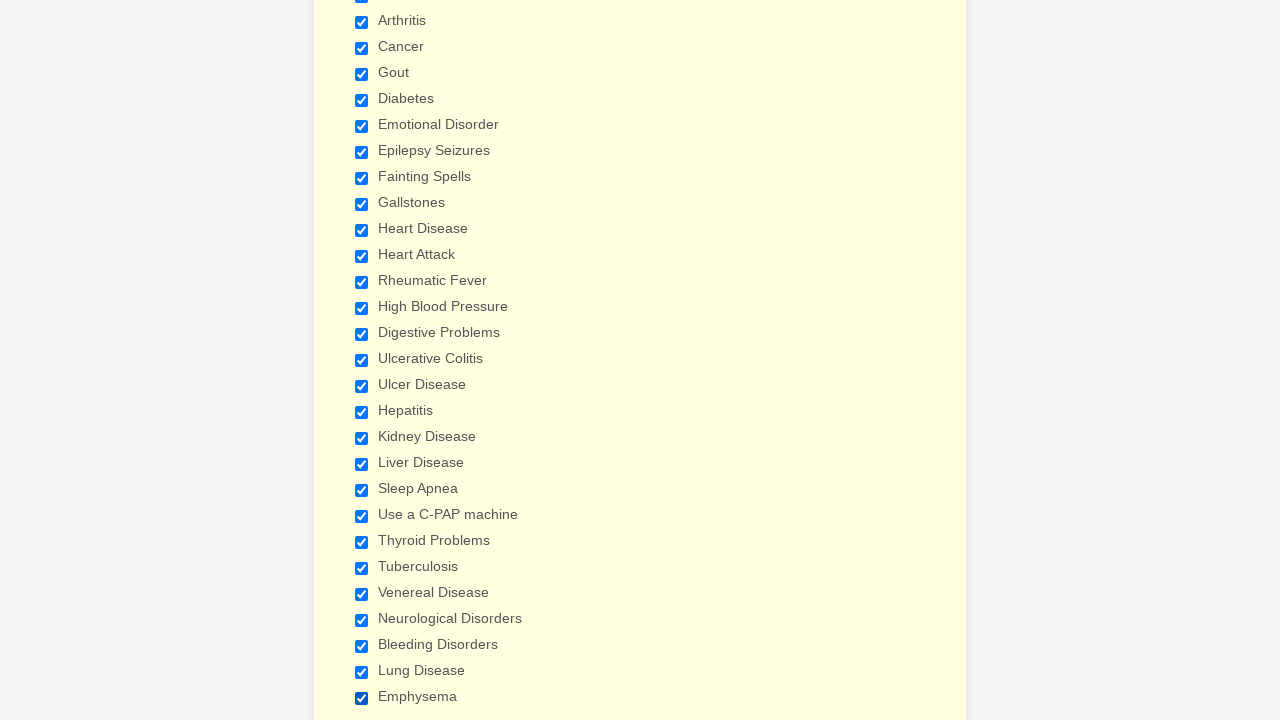

Verified checkbox 26 is selected
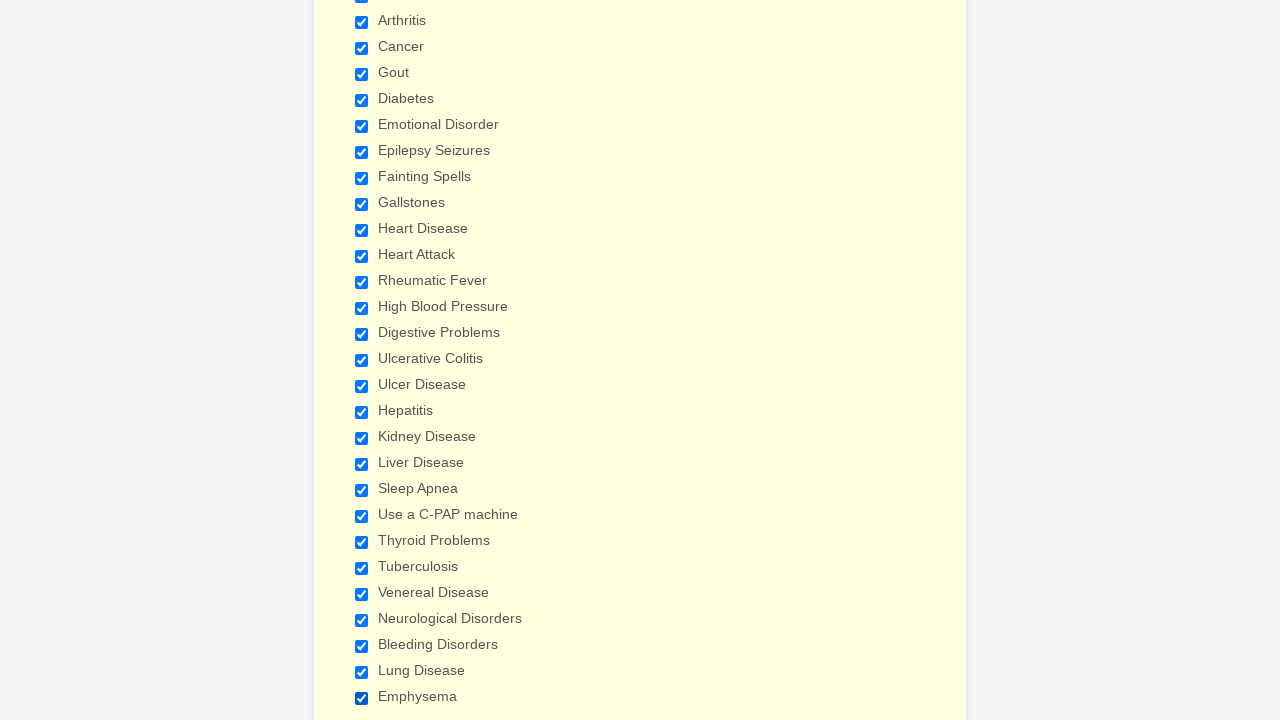

Verified checkbox 27 is selected
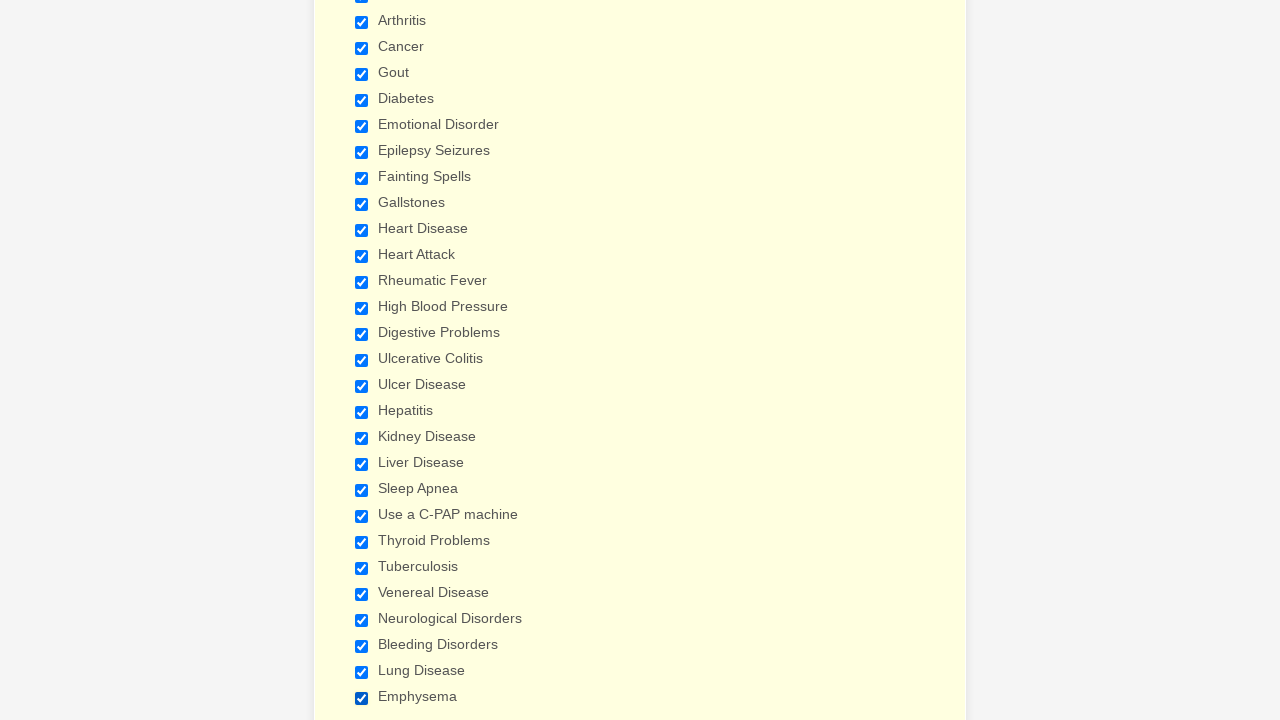

Verified checkbox 28 is selected
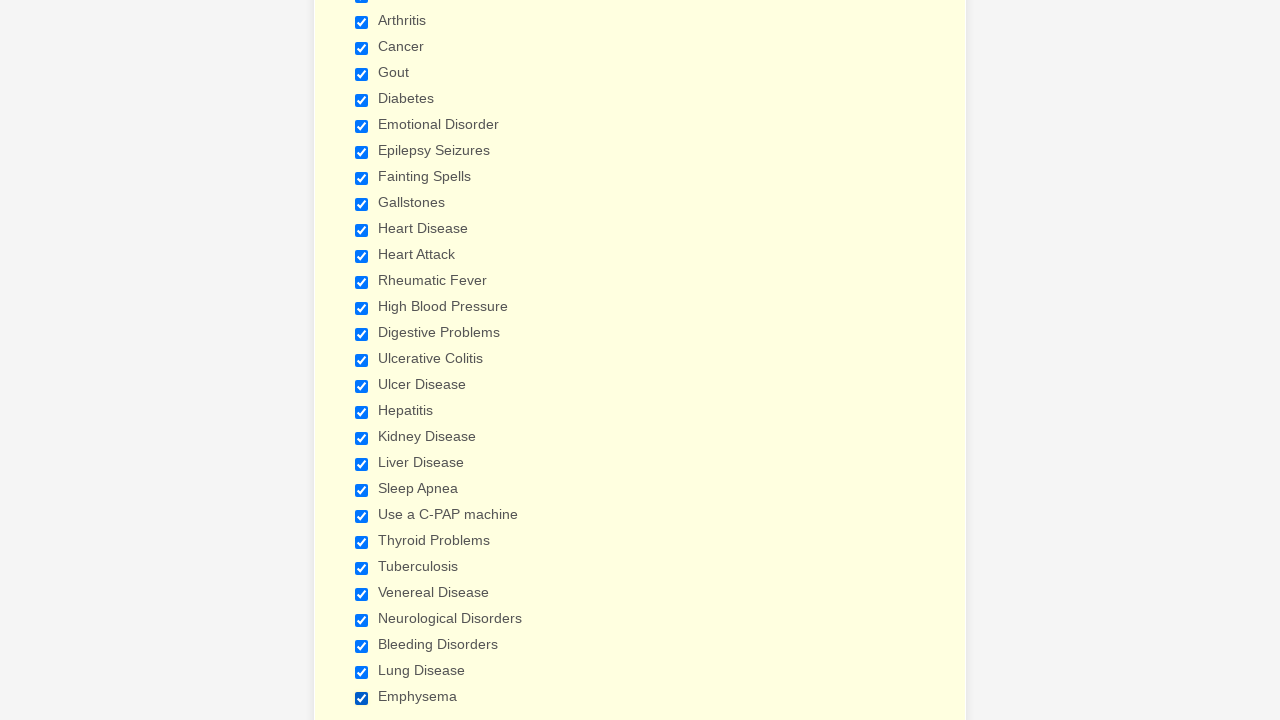

Verified checkbox 29 is selected
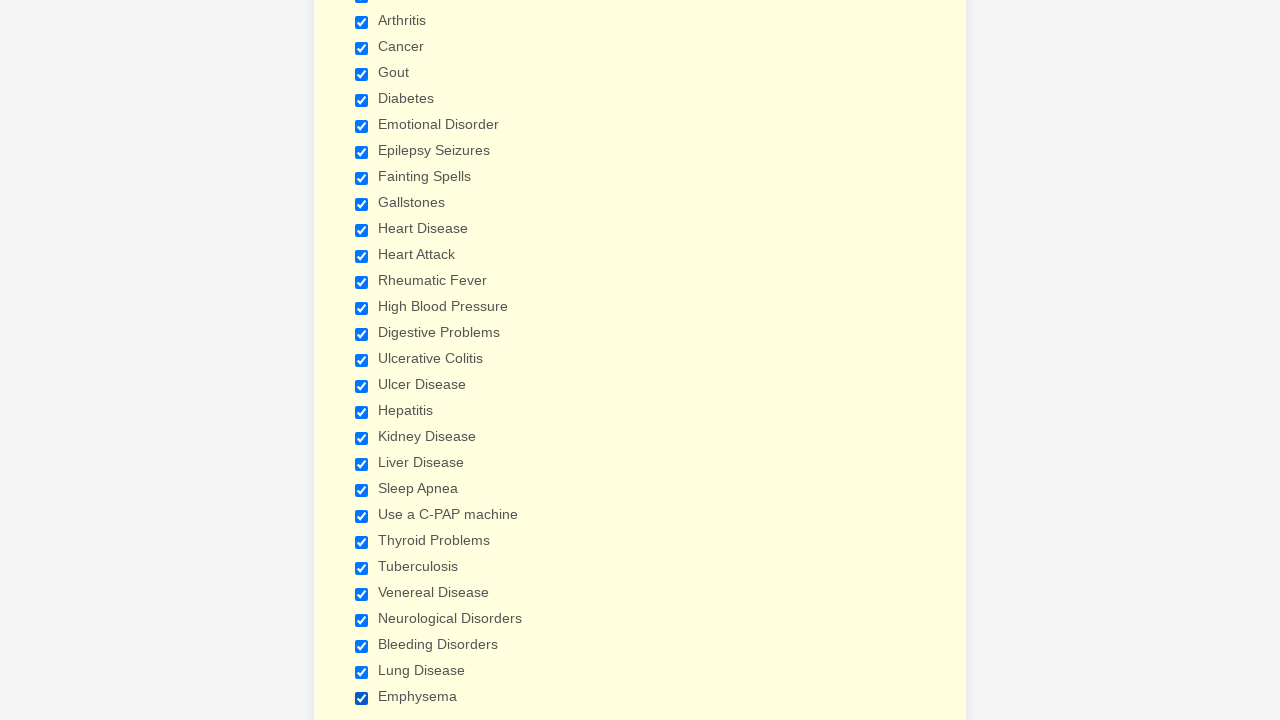

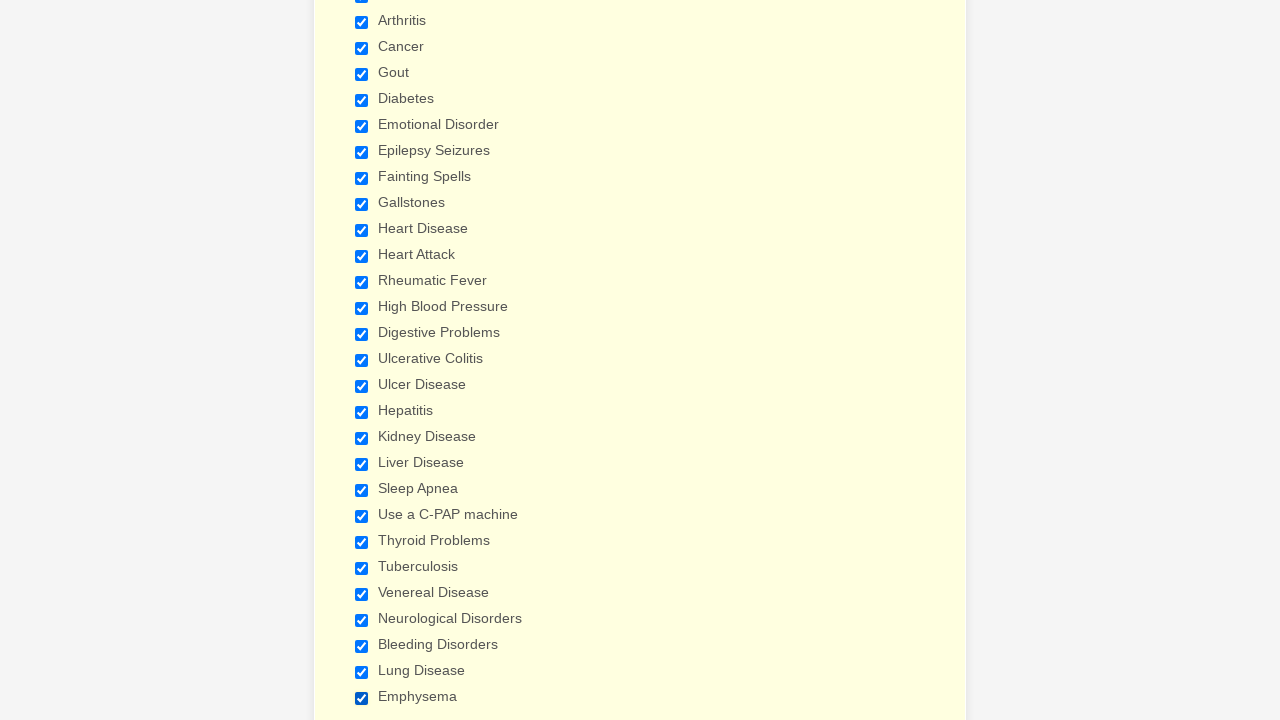